Tests filling out a large form by entering the same text into all input fields and then clicking the submit button.

Starting URL: http://suninjuly.github.io/huge_form.html

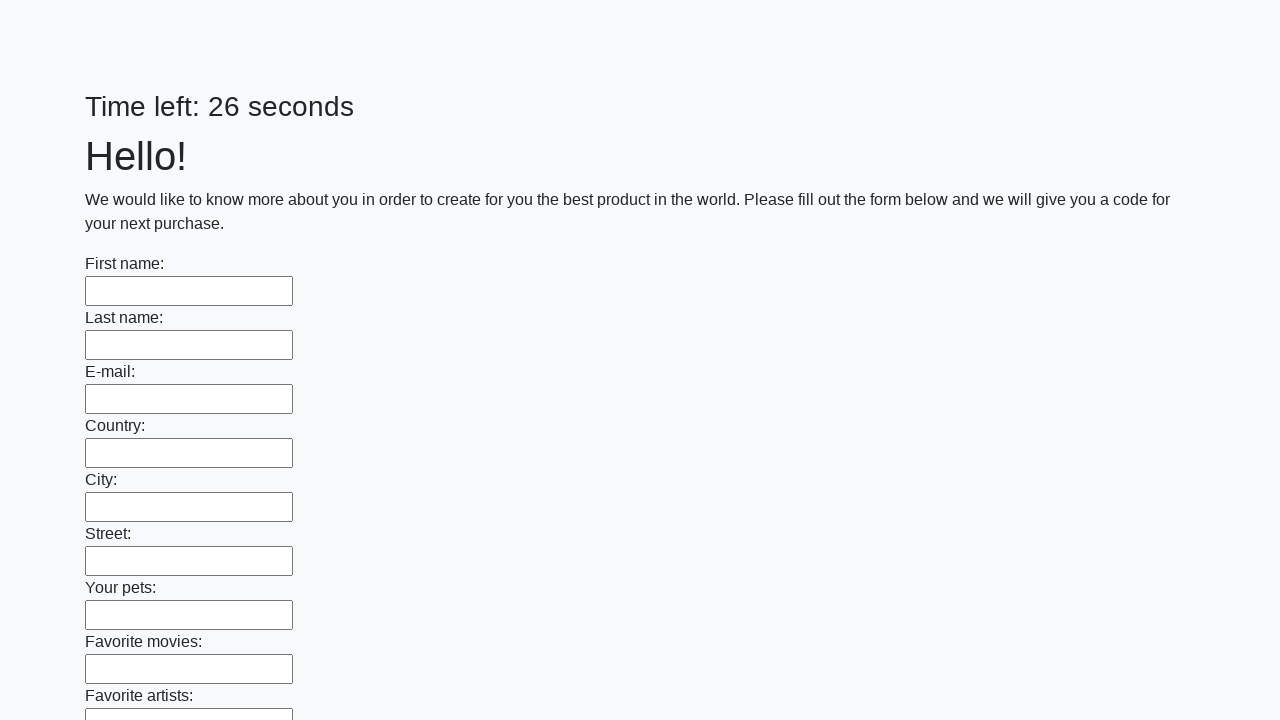

Navigated to huge form page
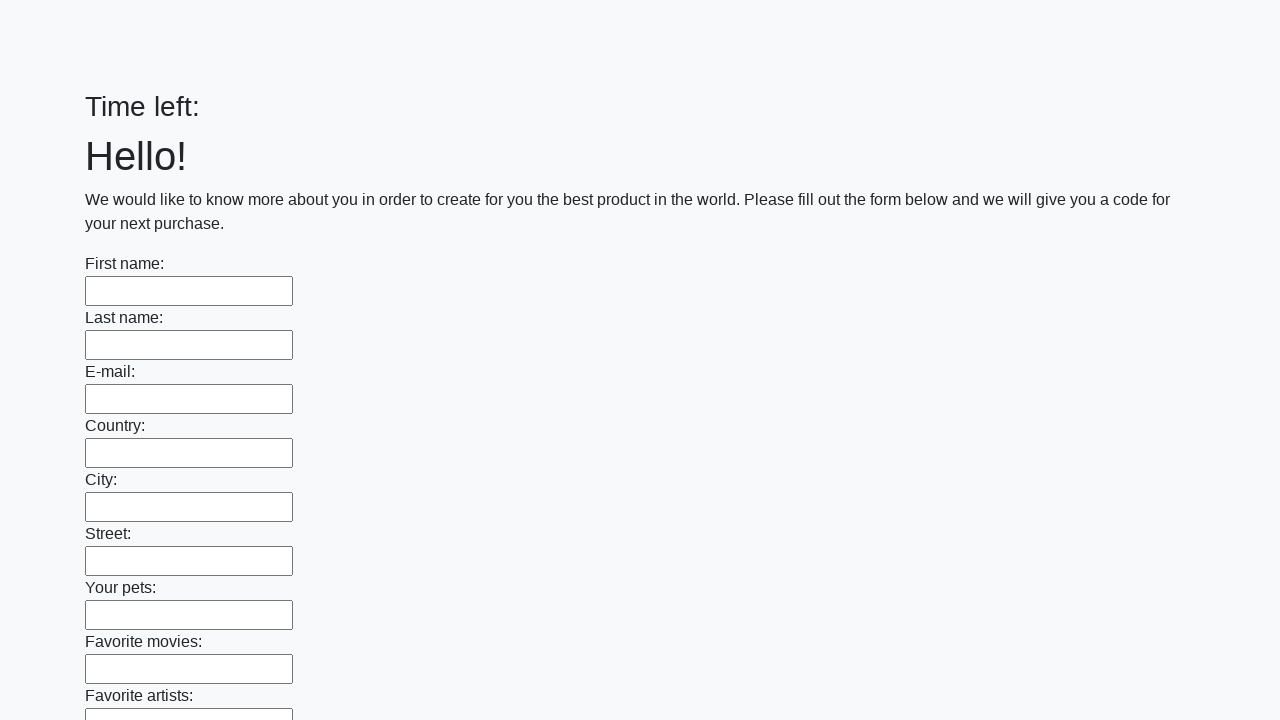

Filled input field with 'Мой ответ' on input >> nth=0
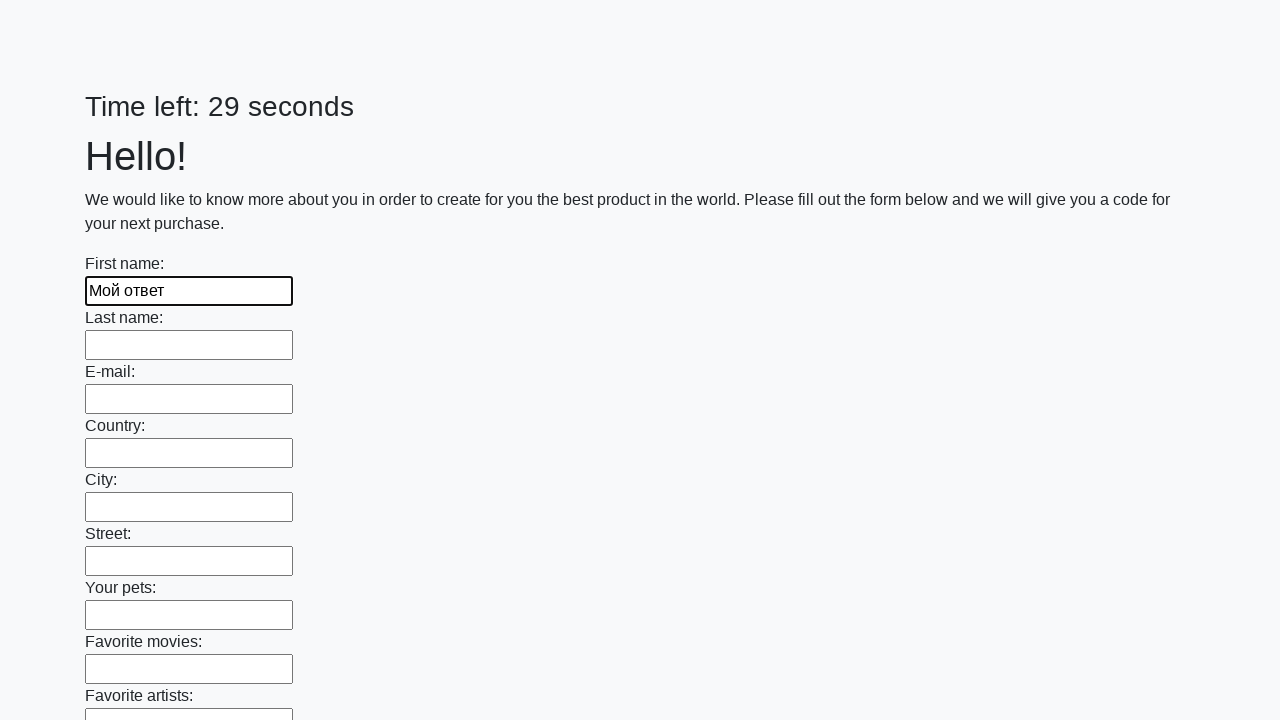

Filled input field with 'Мой ответ' on input >> nth=1
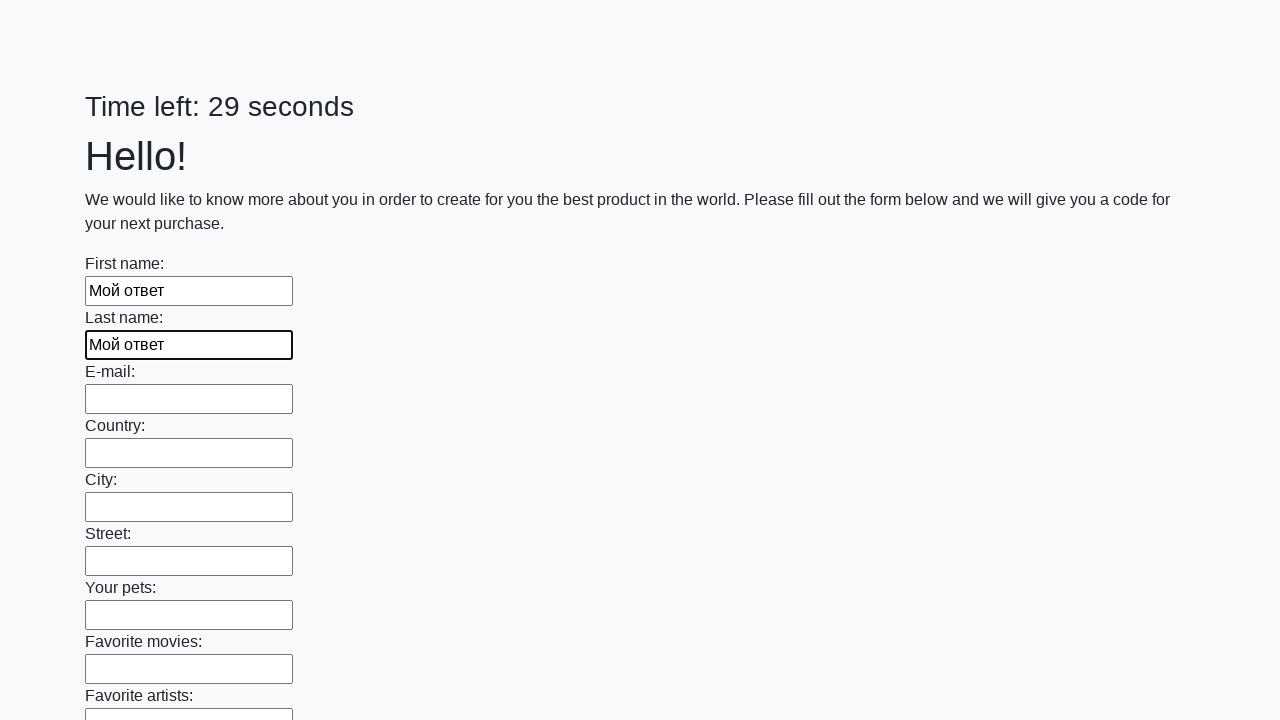

Filled input field with 'Мой ответ' on input >> nth=2
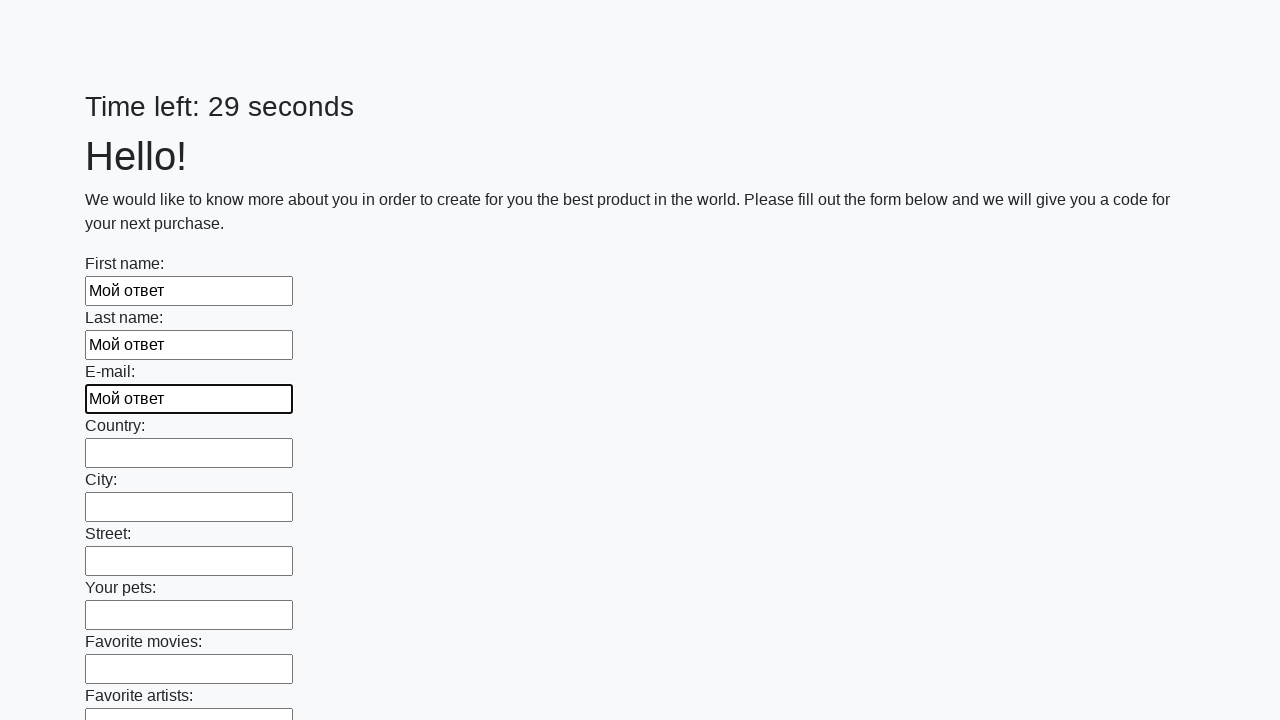

Filled input field with 'Мой ответ' on input >> nth=3
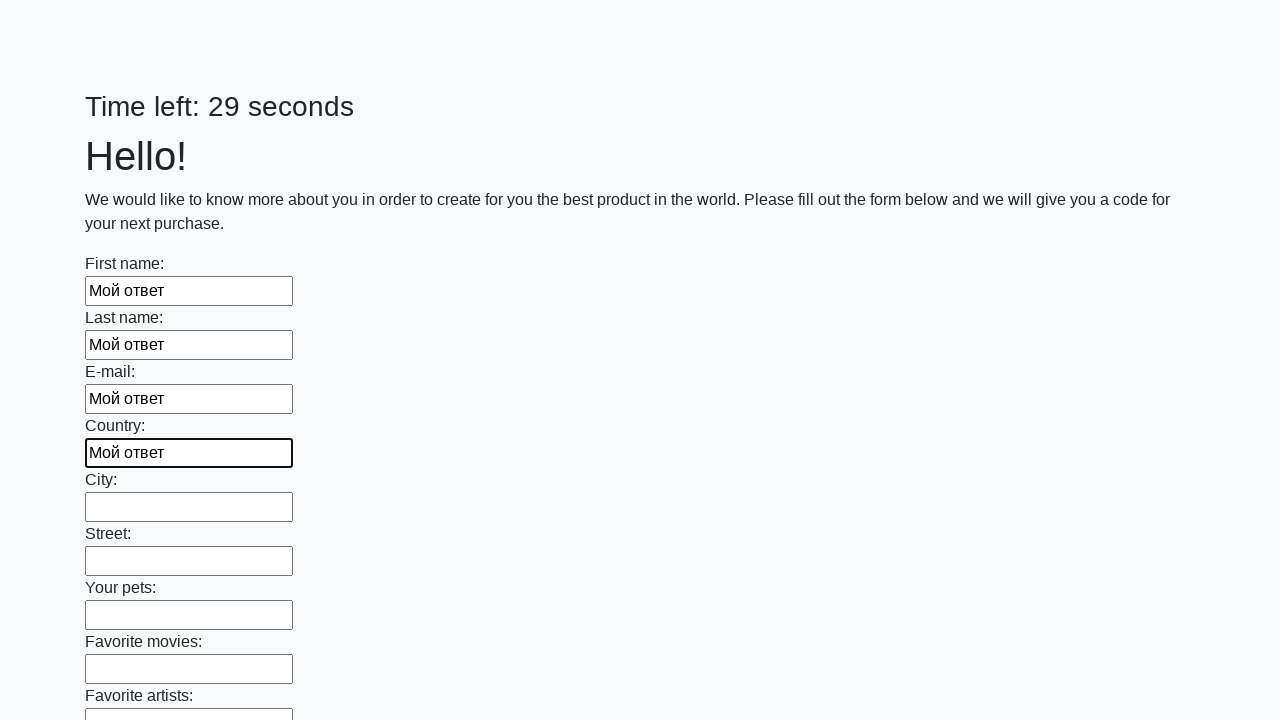

Filled input field with 'Мой ответ' on input >> nth=4
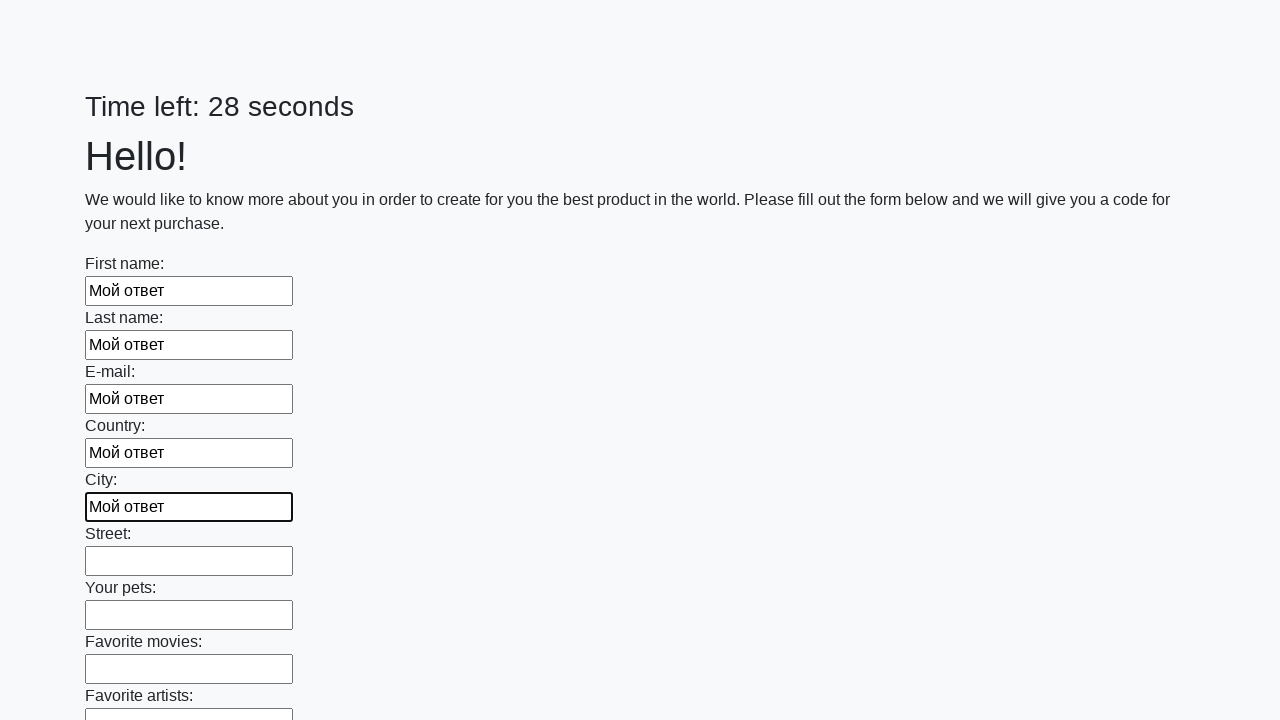

Filled input field with 'Мой ответ' on input >> nth=5
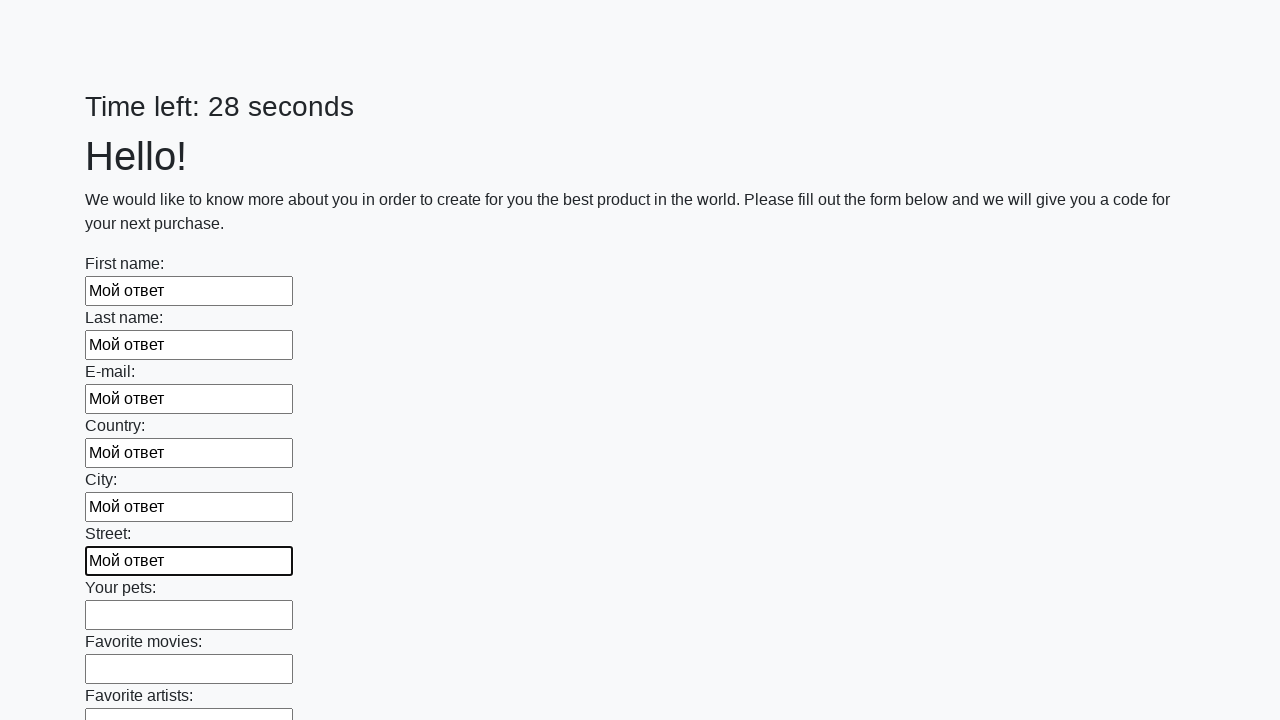

Filled input field with 'Мой ответ' on input >> nth=6
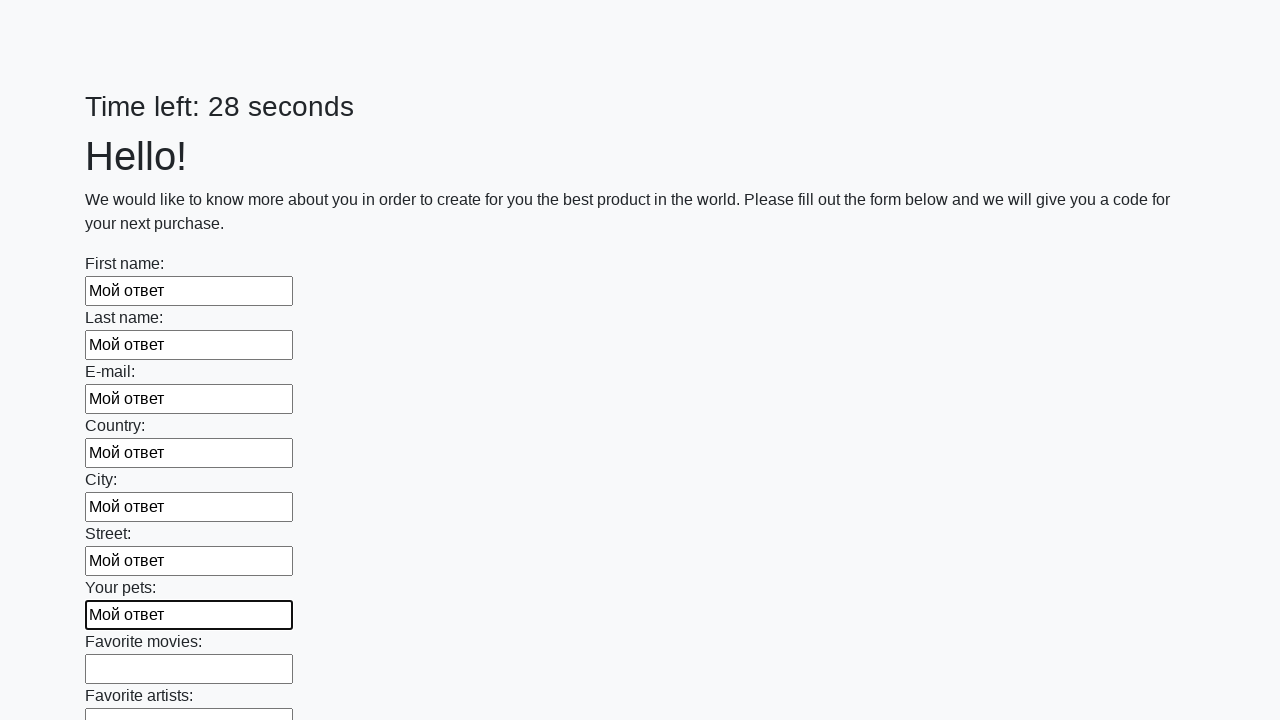

Filled input field with 'Мой ответ' on input >> nth=7
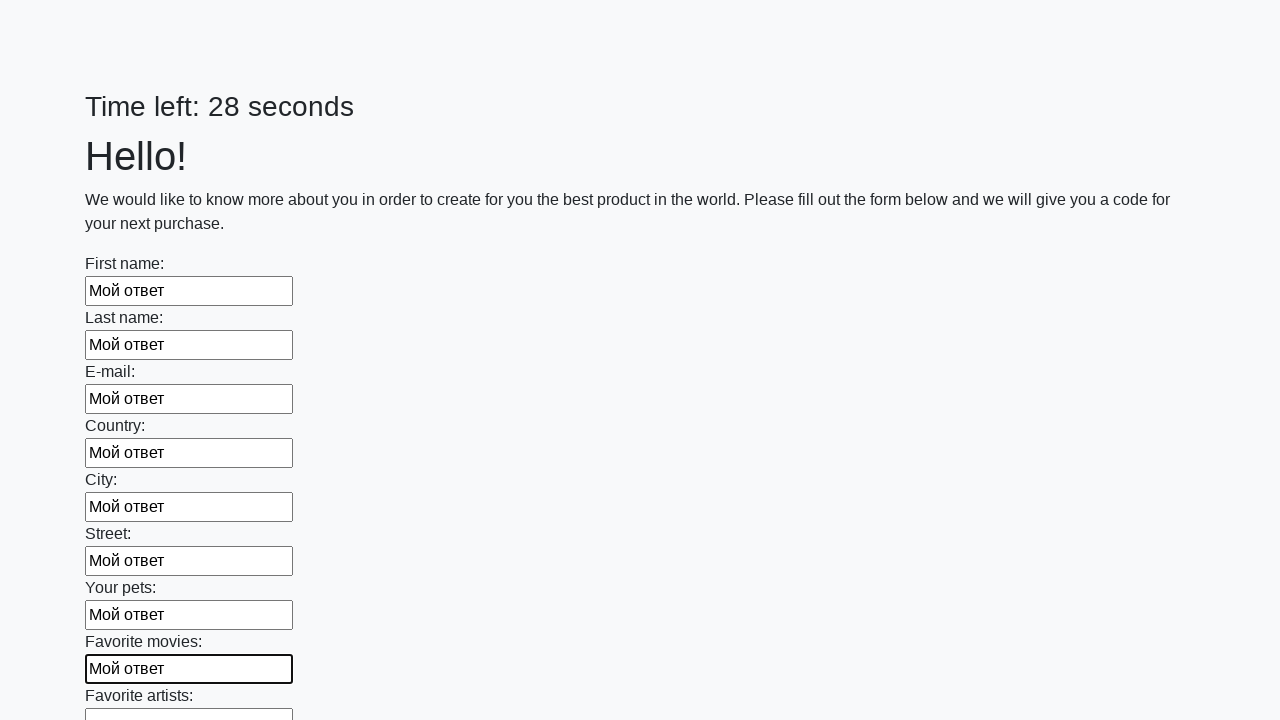

Filled input field with 'Мой ответ' on input >> nth=8
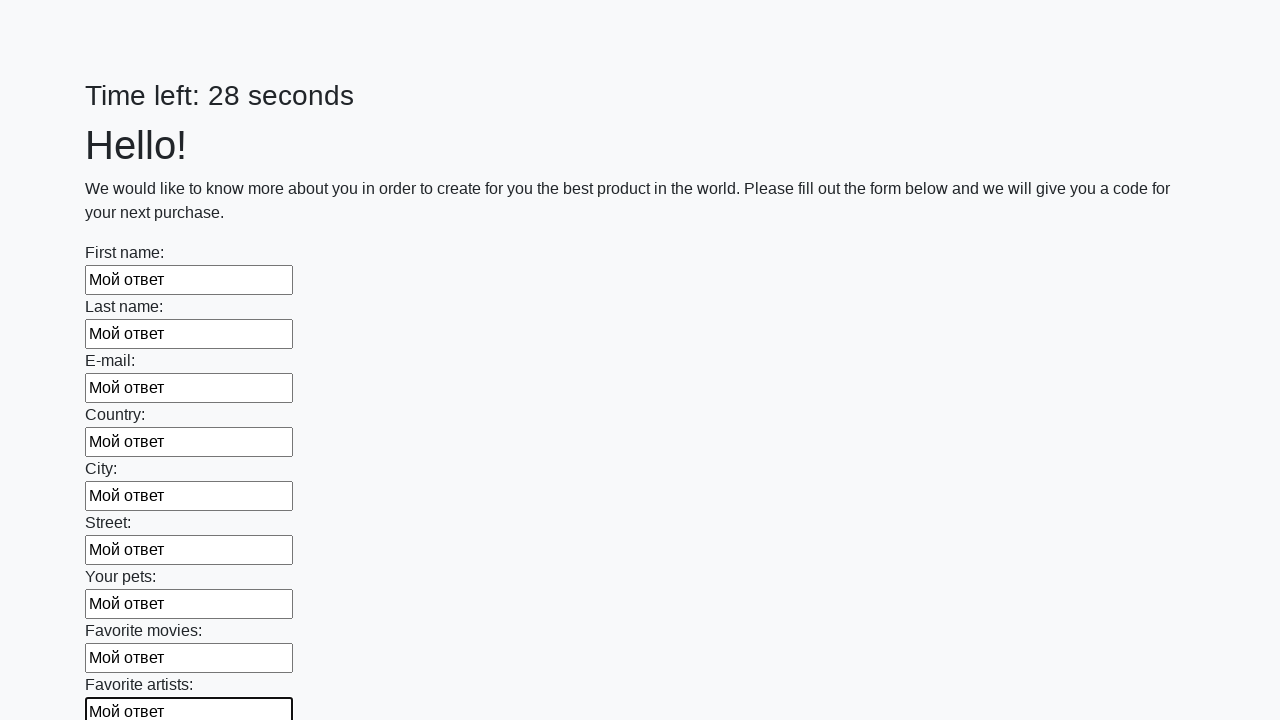

Filled input field with 'Мой ответ' on input >> nth=9
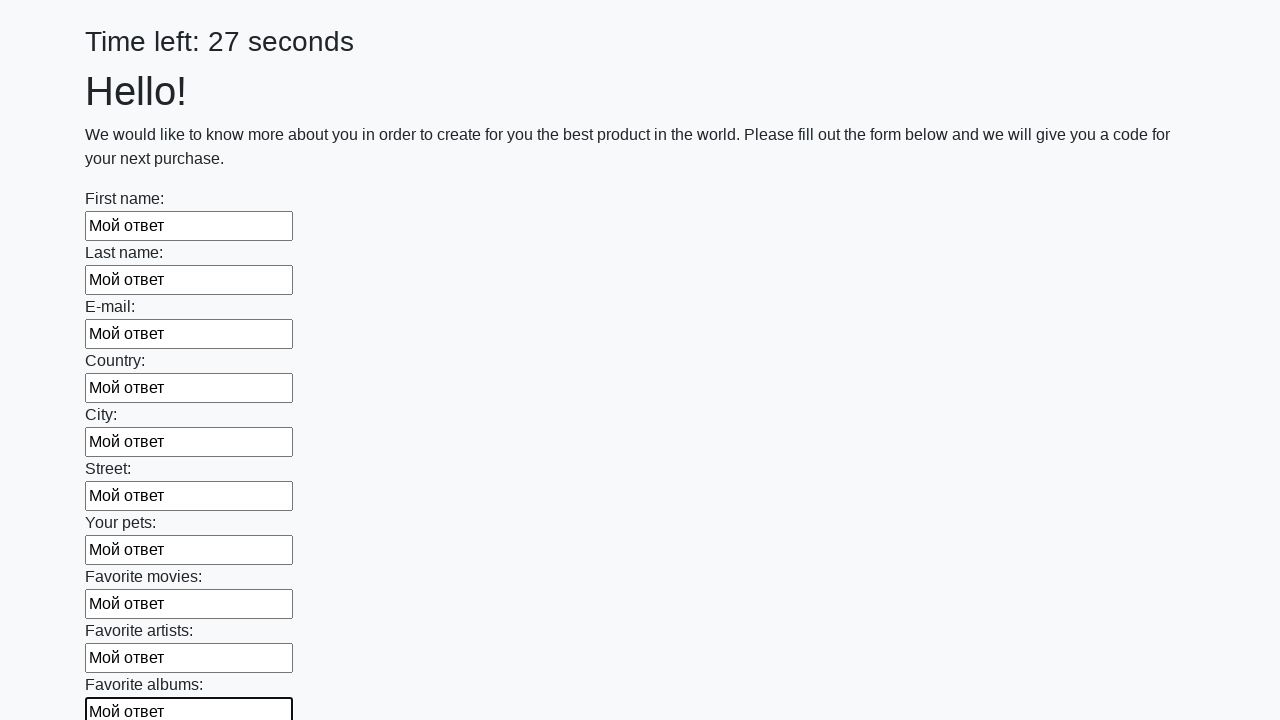

Filled input field with 'Мой ответ' on input >> nth=10
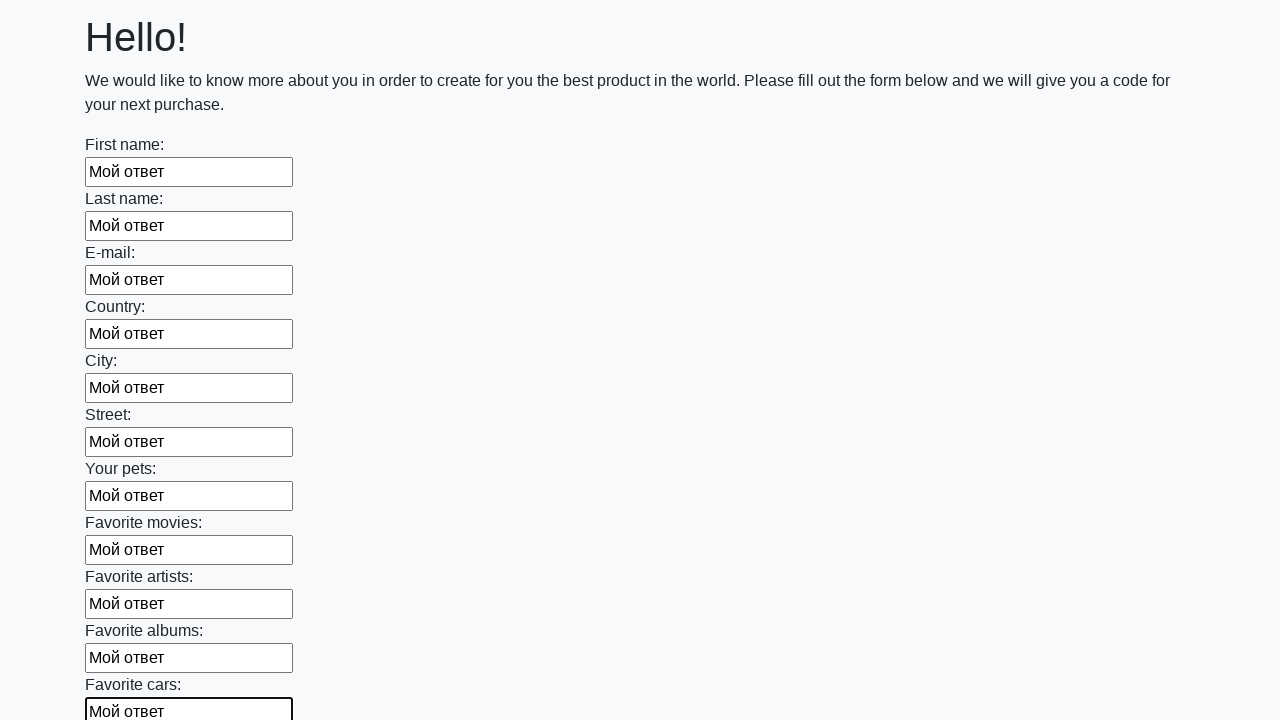

Filled input field with 'Мой ответ' on input >> nth=11
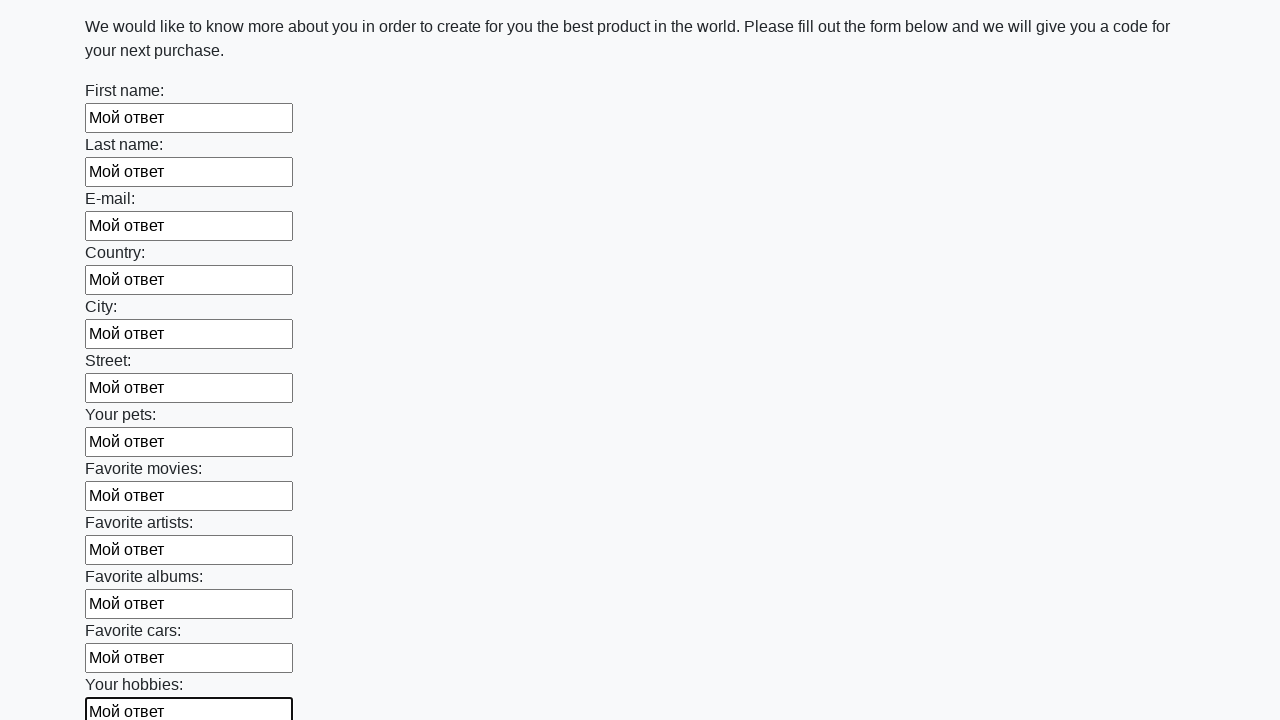

Filled input field with 'Мой ответ' on input >> nth=12
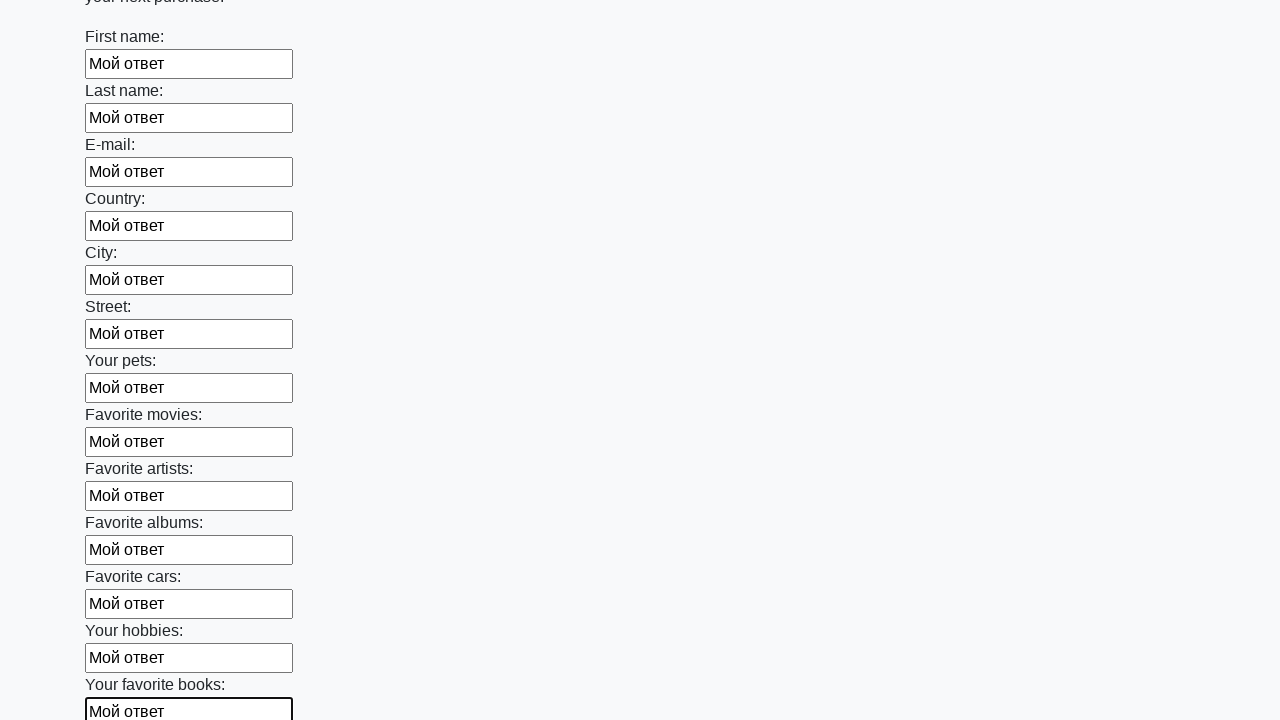

Filled input field with 'Мой ответ' on input >> nth=13
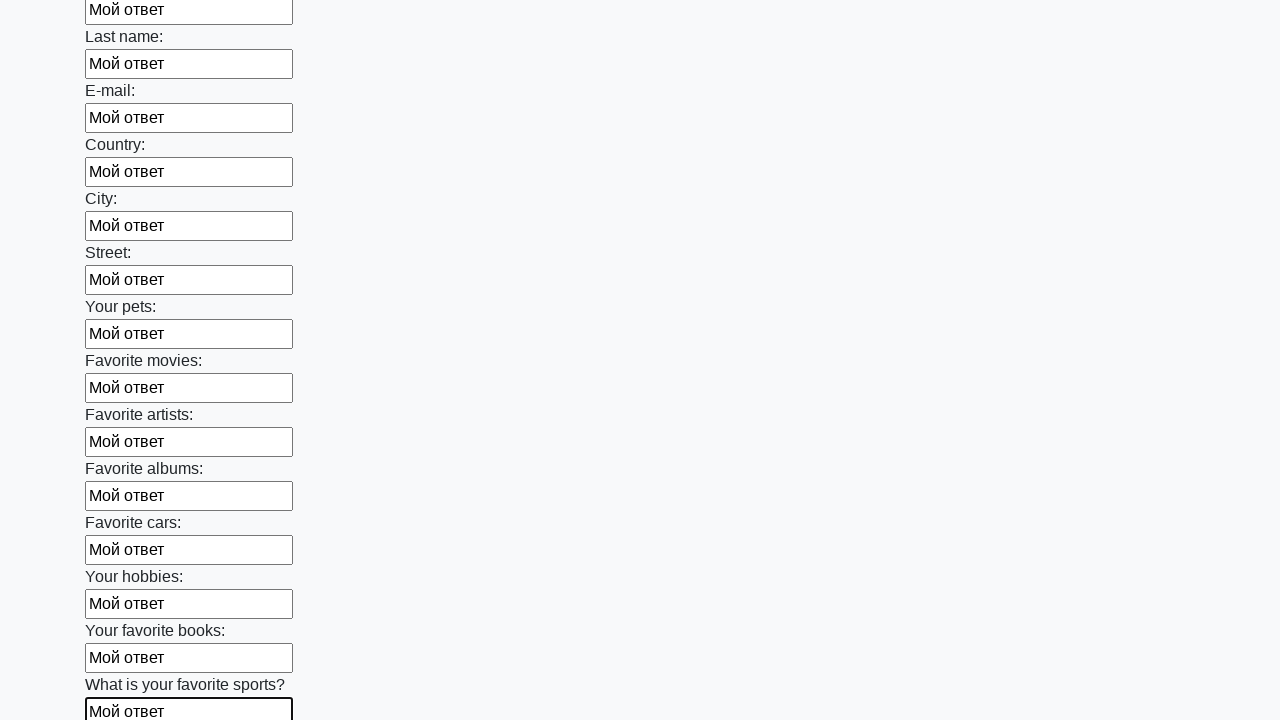

Filled input field with 'Мой ответ' on input >> nth=14
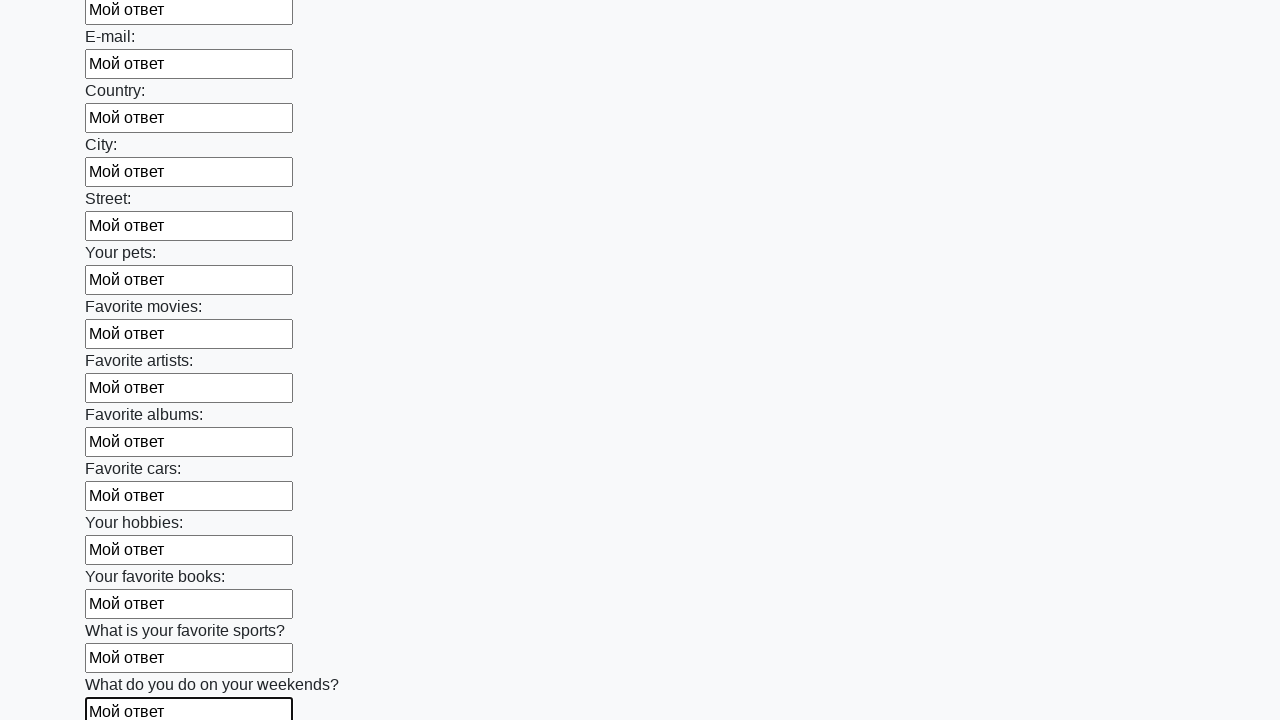

Filled input field with 'Мой ответ' on input >> nth=15
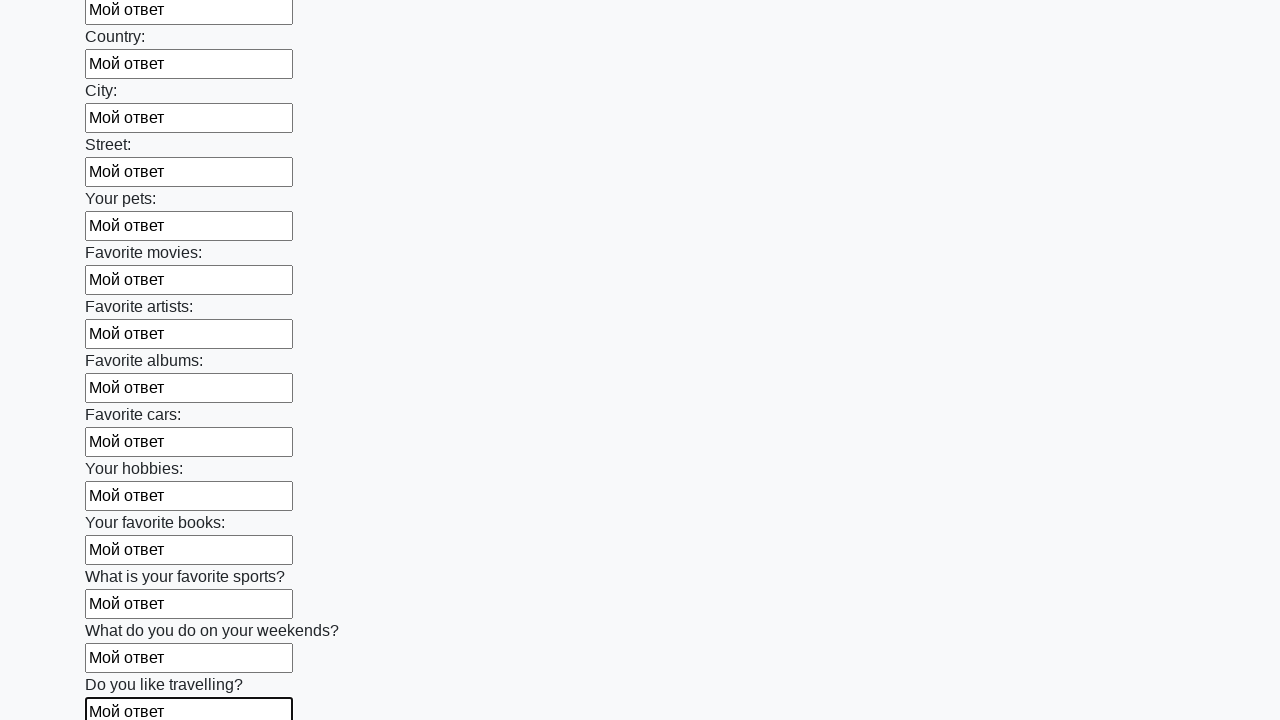

Filled input field with 'Мой ответ' on input >> nth=16
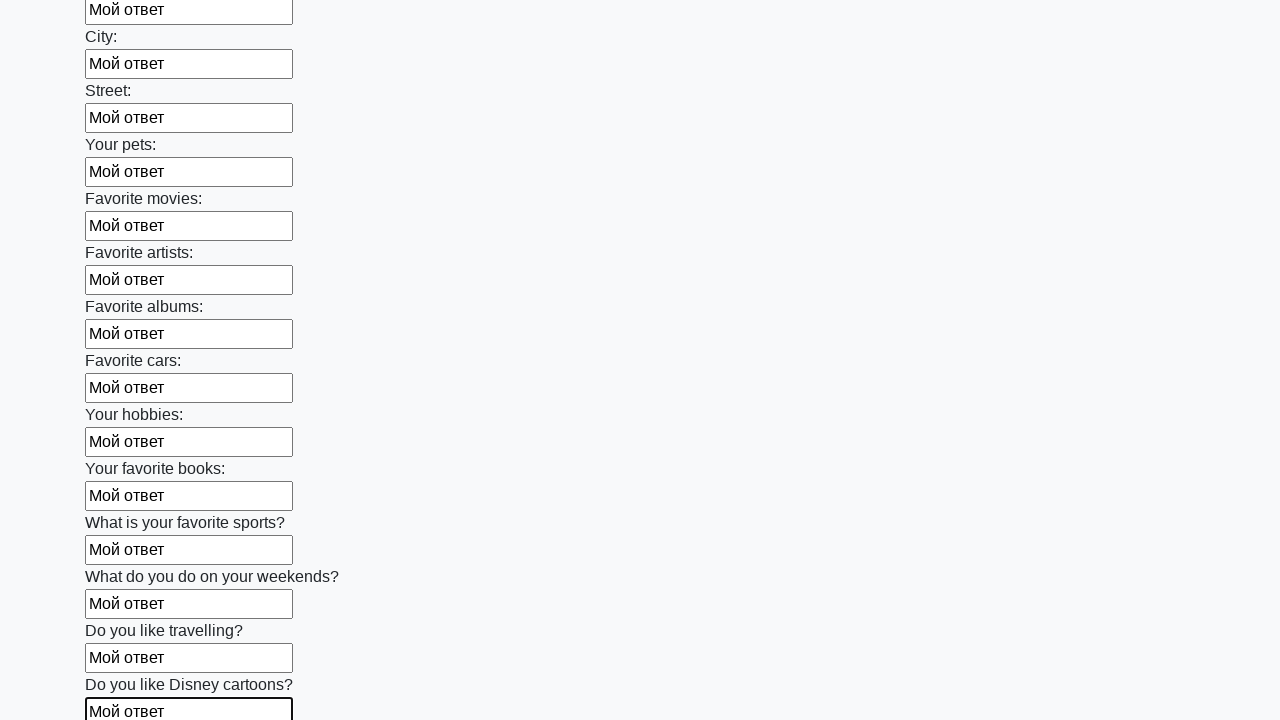

Filled input field with 'Мой ответ' on input >> nth=17
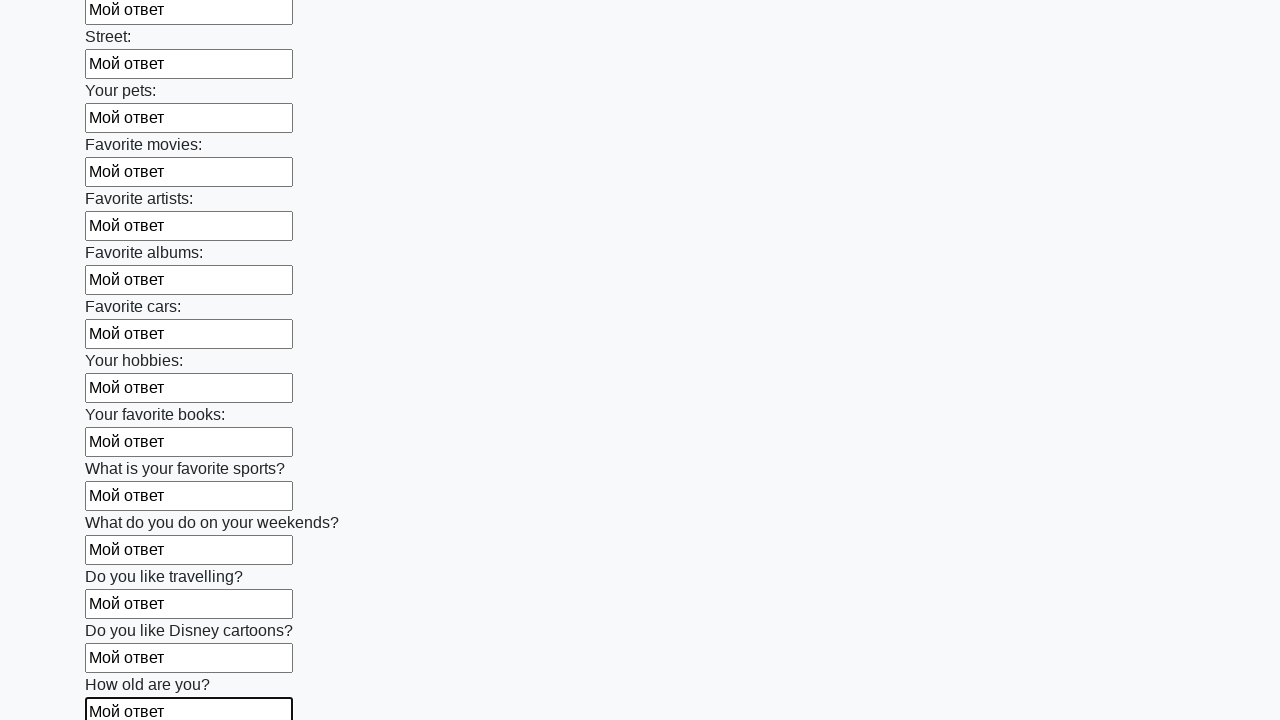

Filled input field with 'Мой ответ' on input >> nth=18
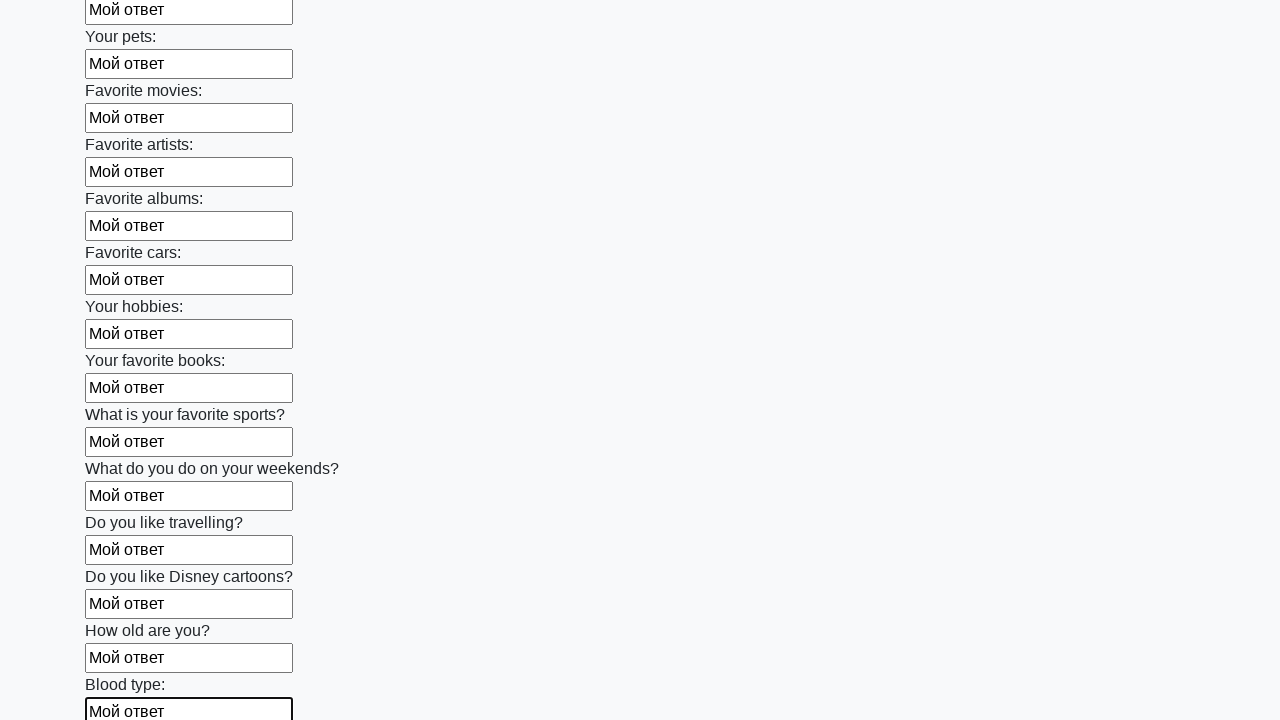

Filled input field with 'Мой ответ' on input >> nth=19
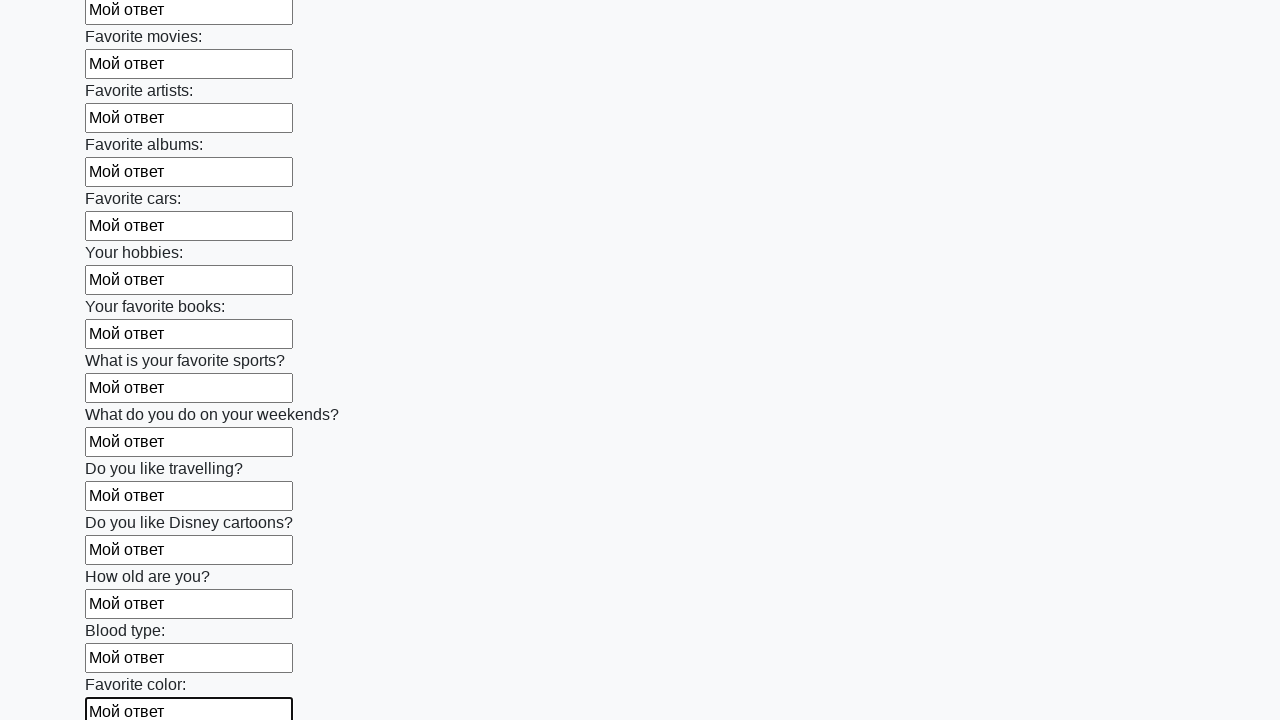

Filled input field with 'Мой ответ' on input >> nth=20
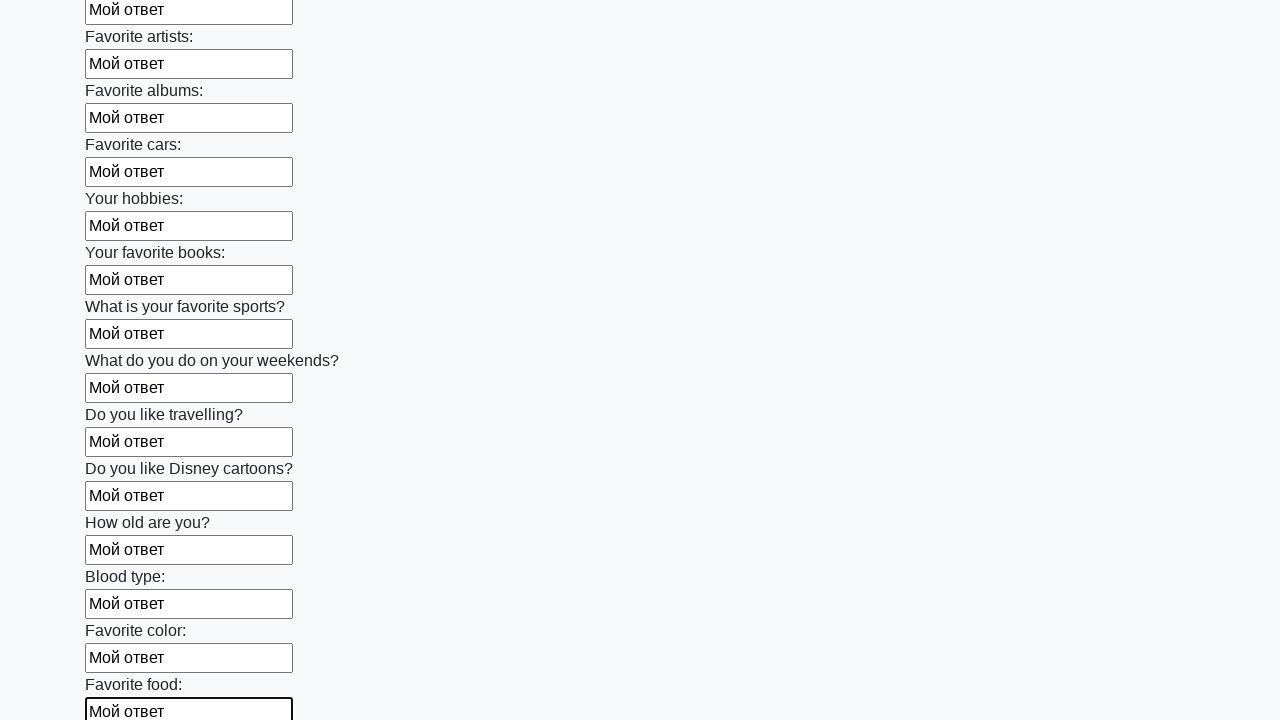

Filled input field with 'Мой ответ' on input >> nth=21
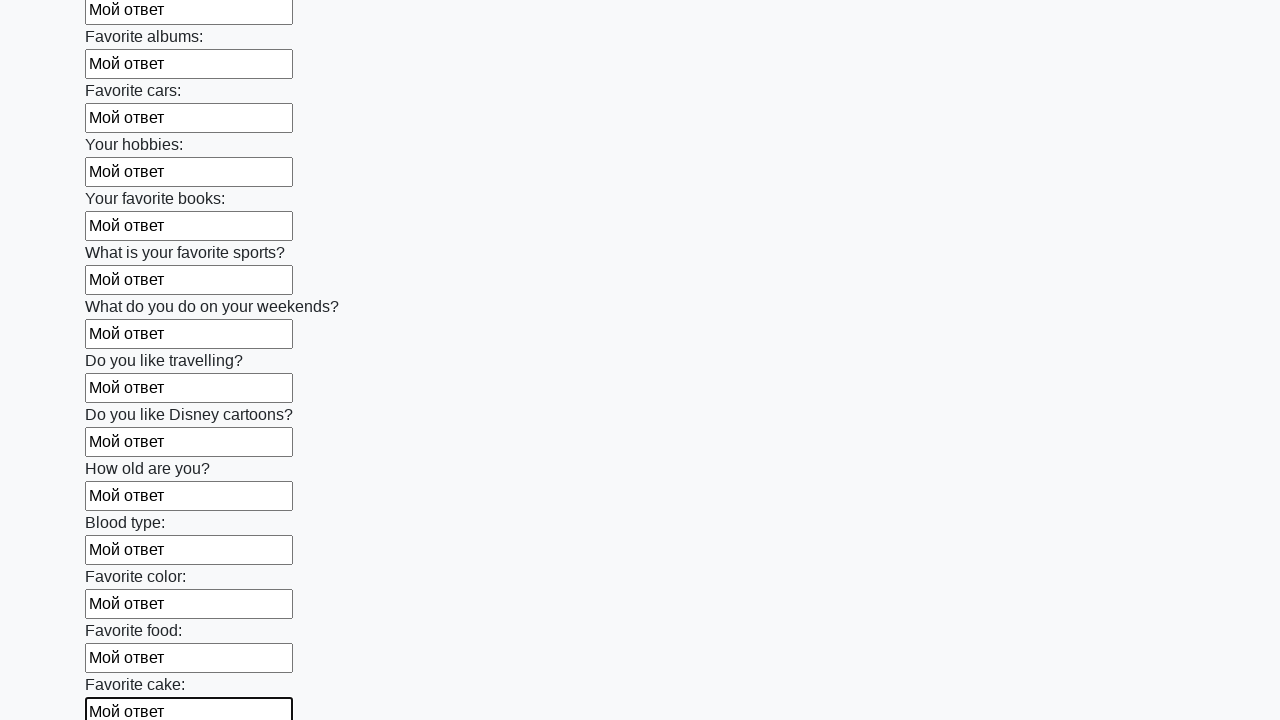

Filled input field with 'Мой ответ' on input >> nth=22
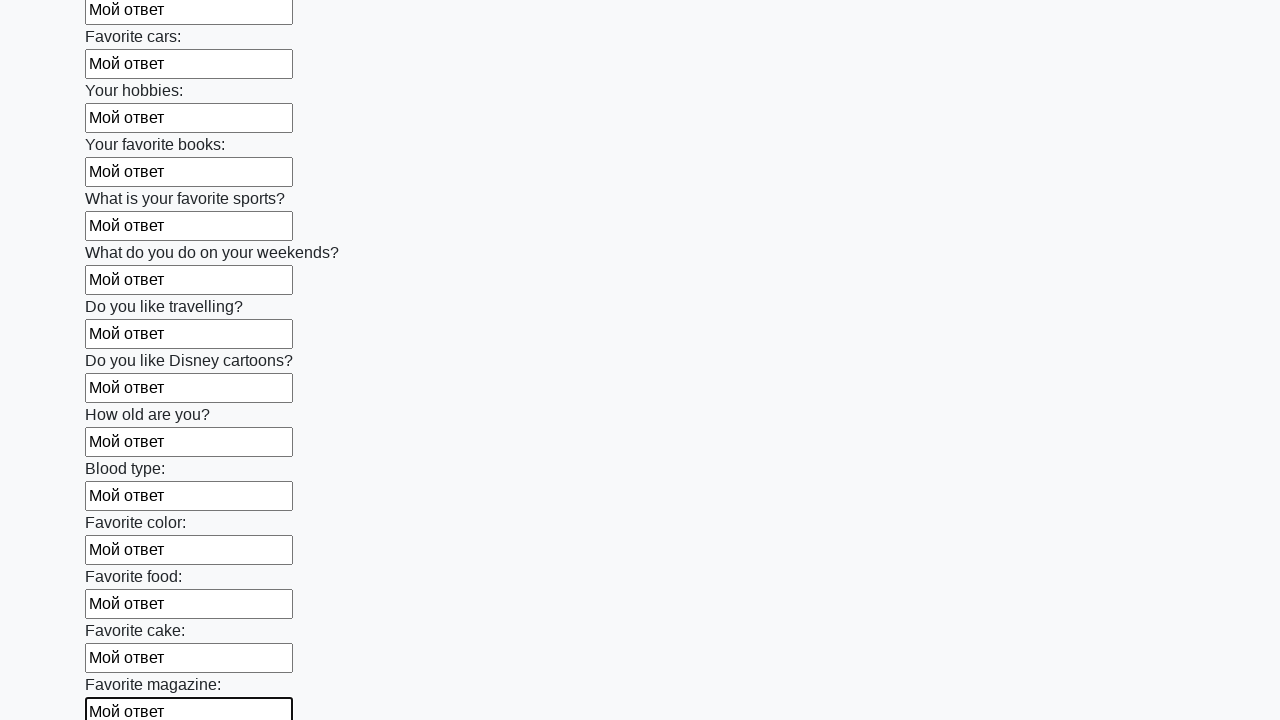

Filled input field with 'Мой ответ' on input >> nth=23
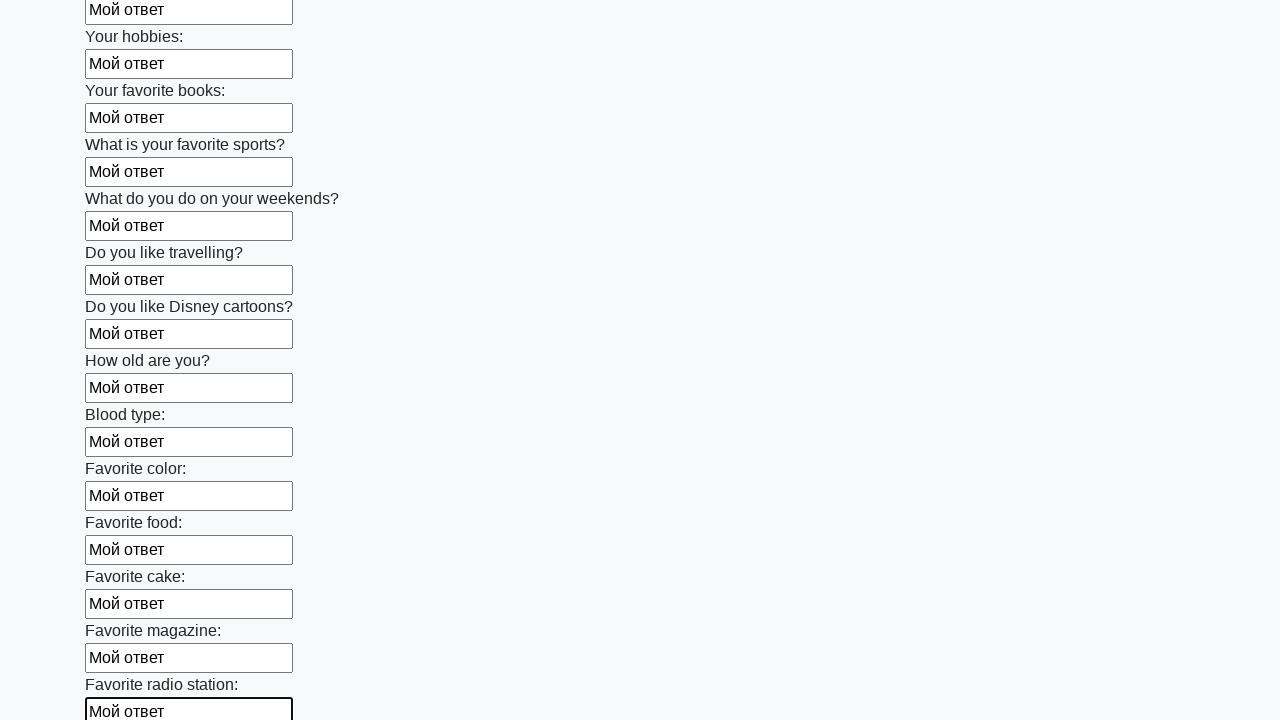

Filled input field with 'Мой ответ' on input >> nth=24
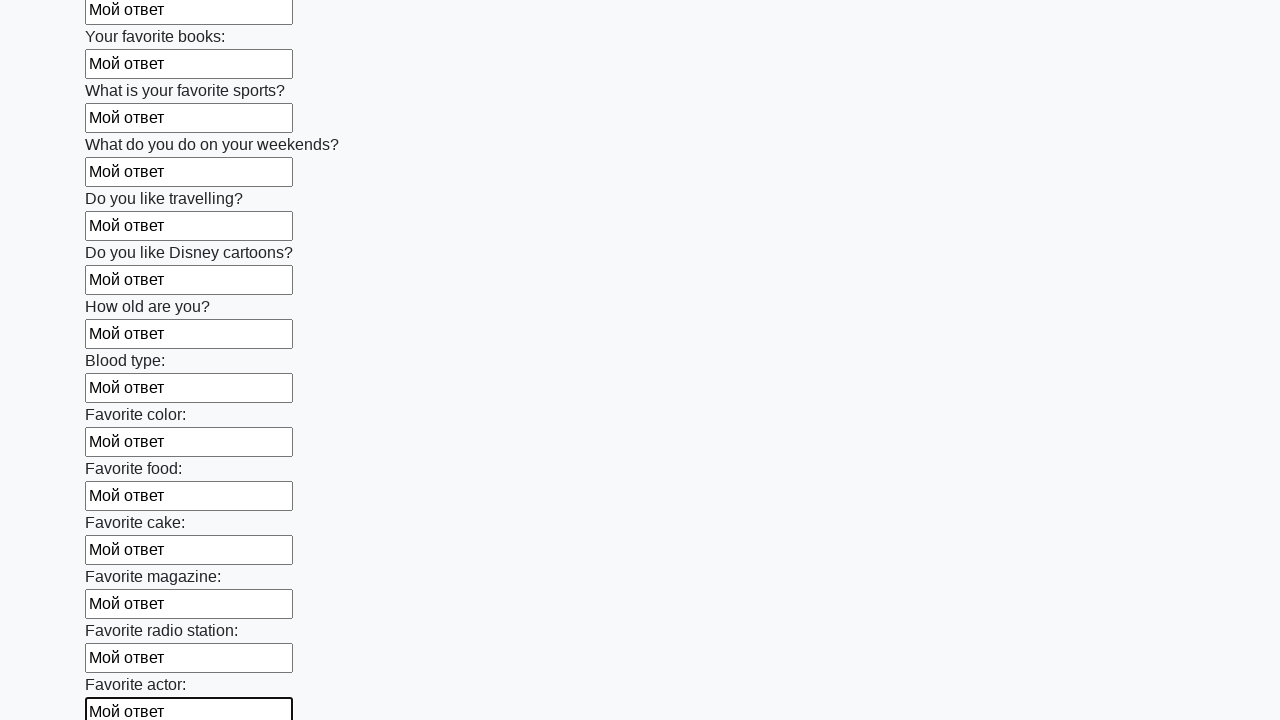

Filled input field with 'Мой ответ' on input >> nth=25
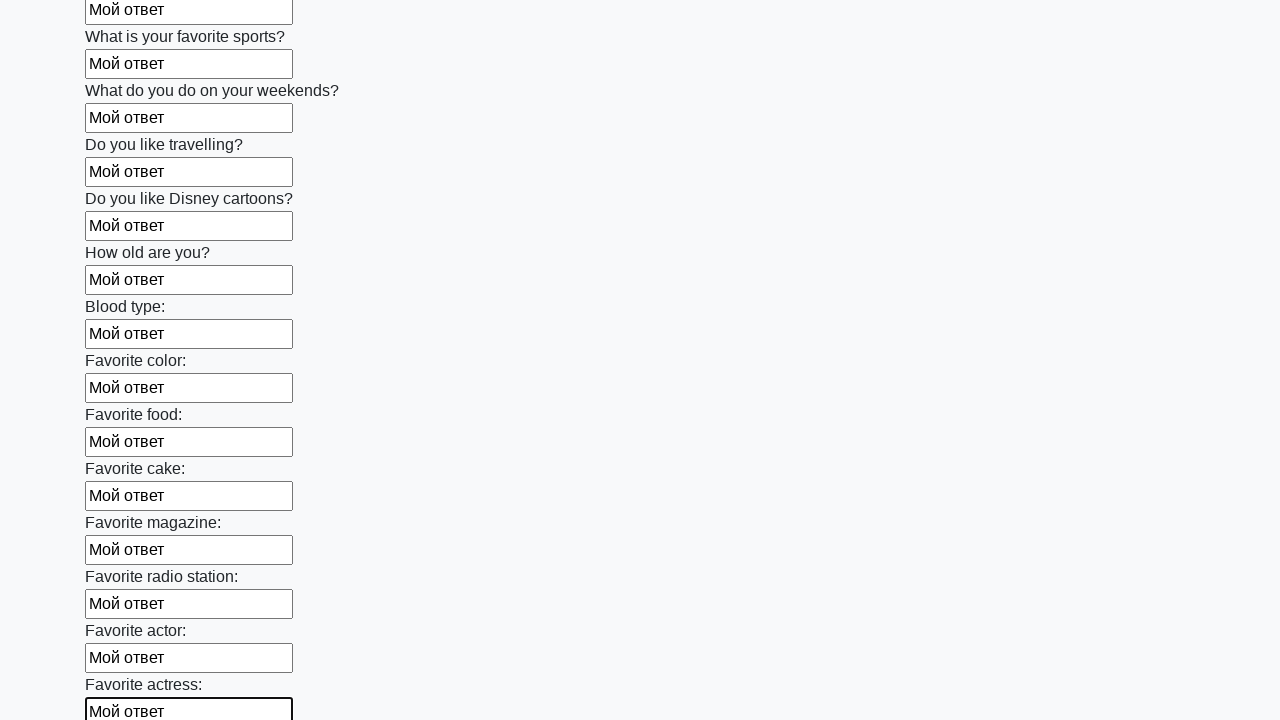

Filled input field with 'Мой ответ' on input >> nth=26
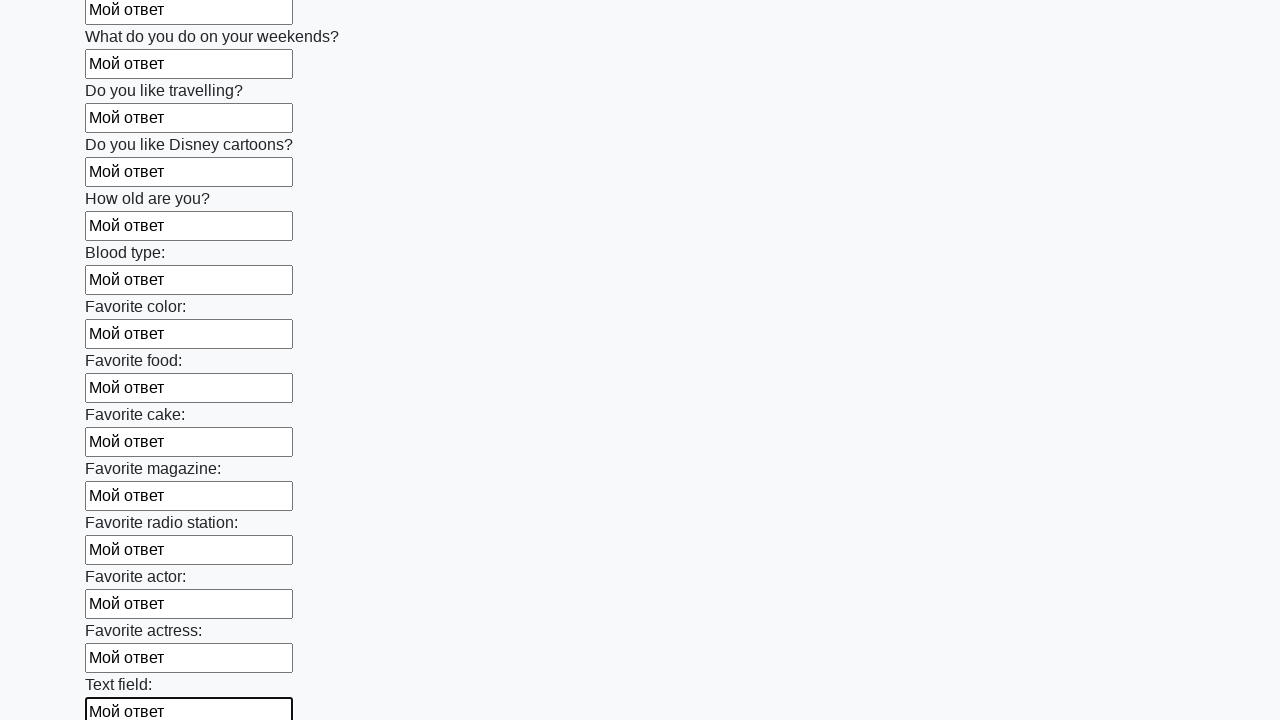

Filled input field with 'Мой ответ' on input >> nth=27
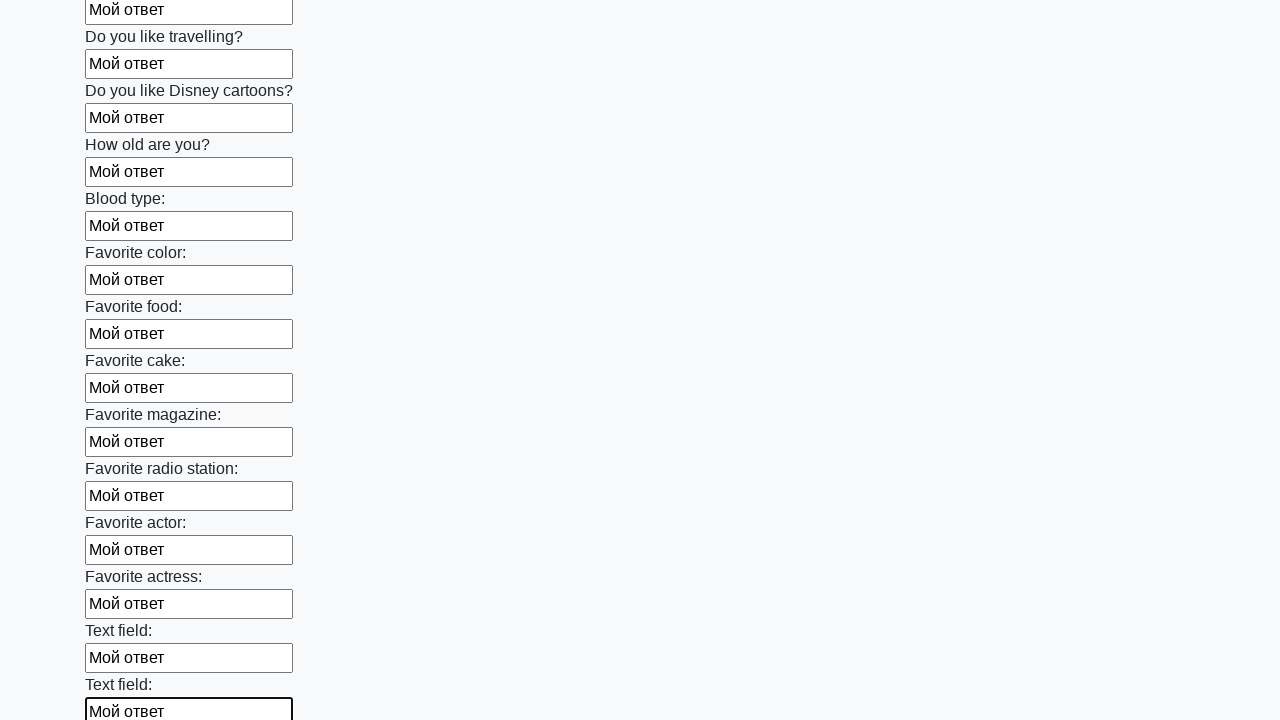

Filled input field with 'Мой ответ' on input >> nth=28
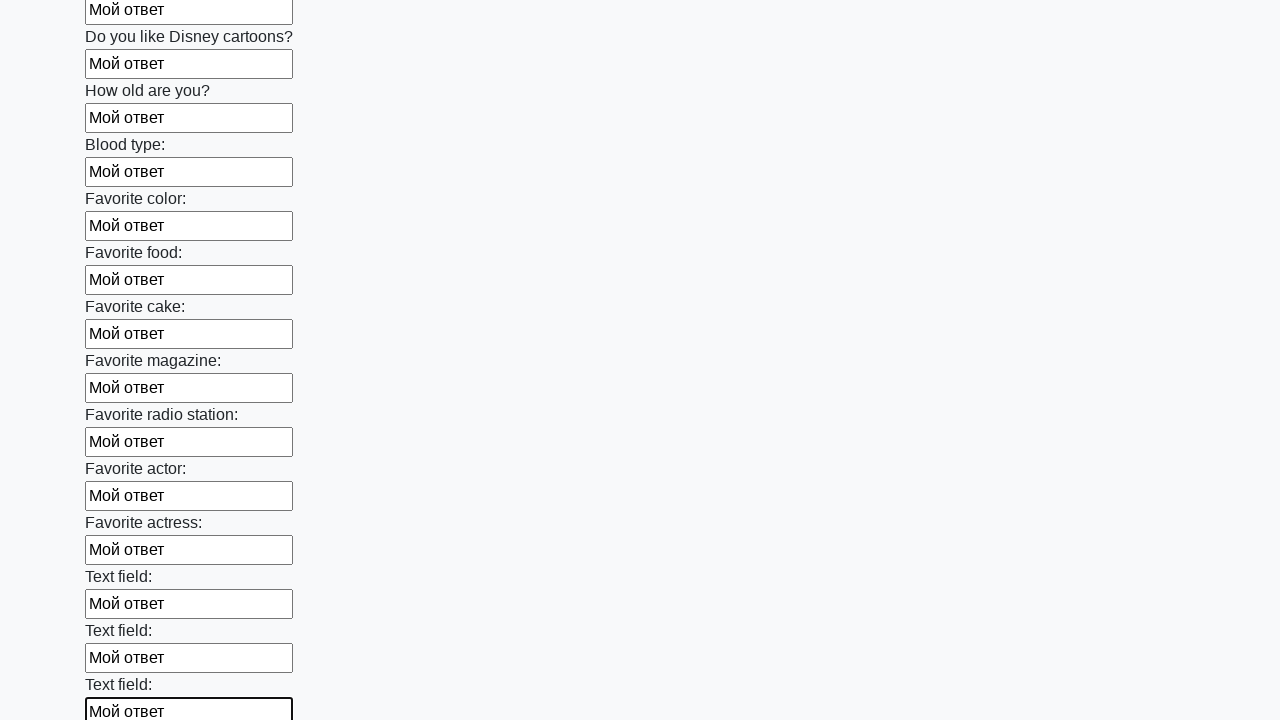

Filled input field with 'Мой ответ' on input >> nth=29
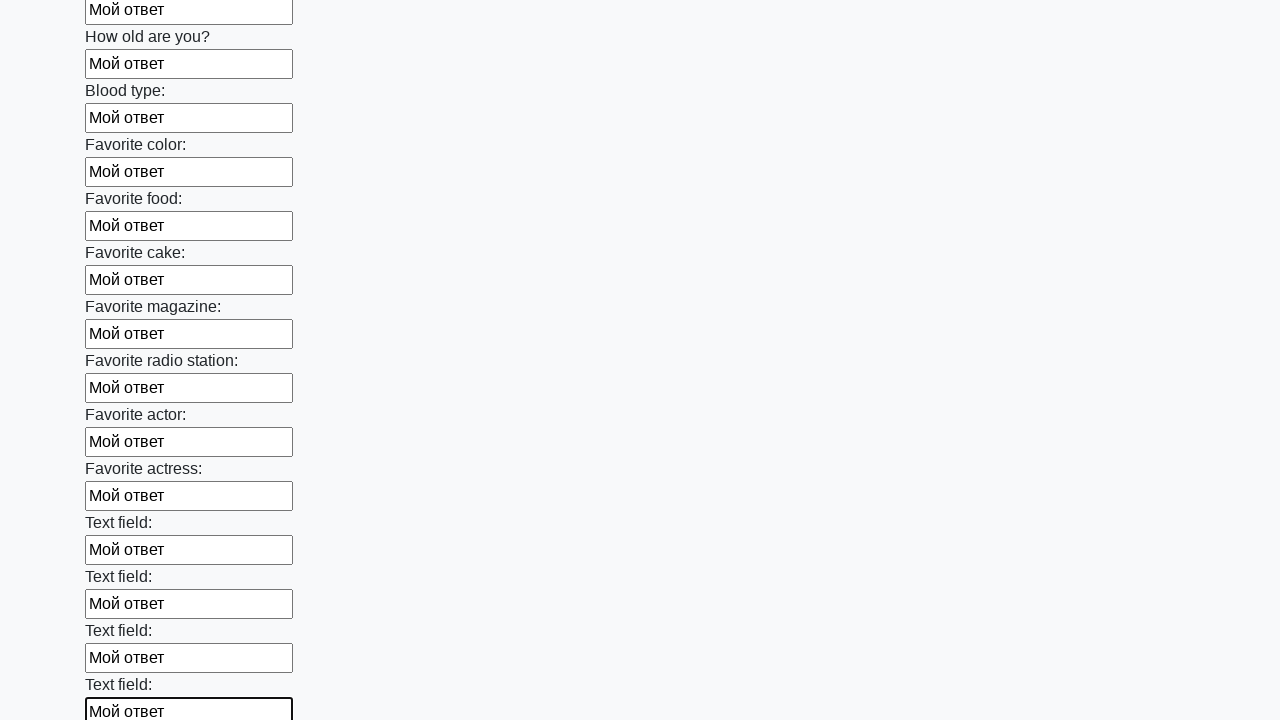

Filled input field with 'Мой ответ' on input >> nth=30
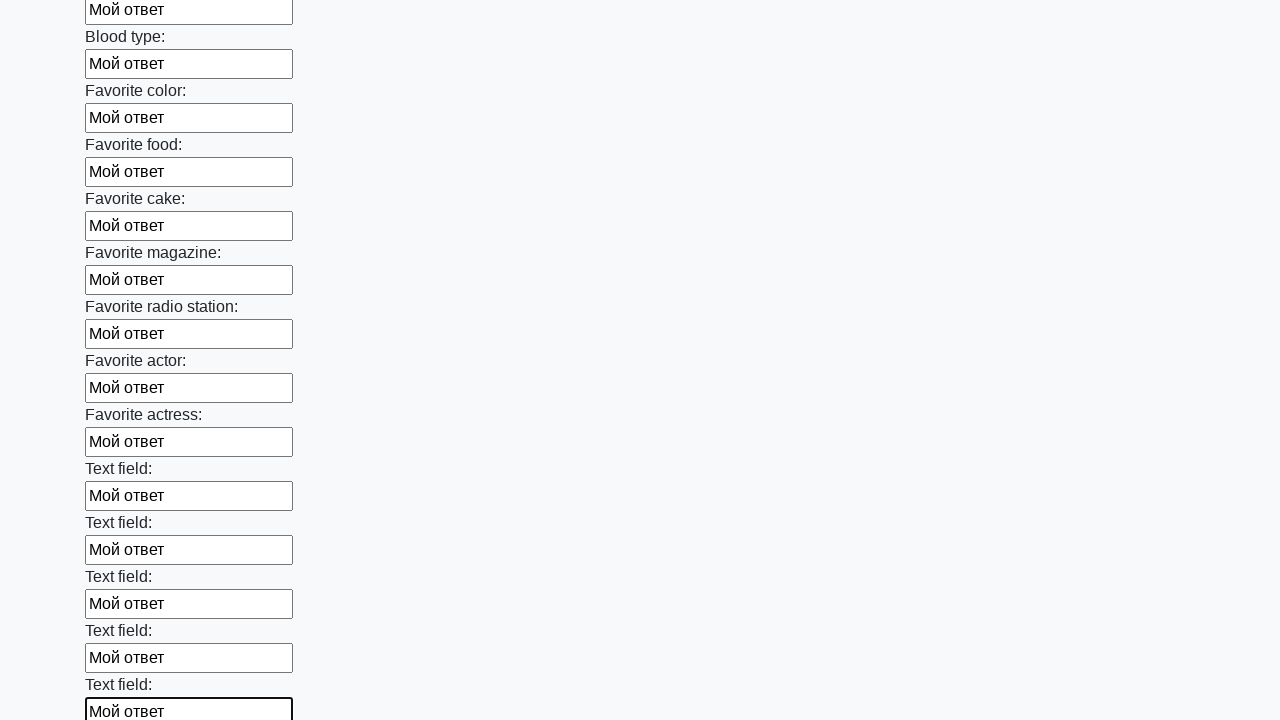

Filled input field with 'Мой ответ' on input >> nth=31
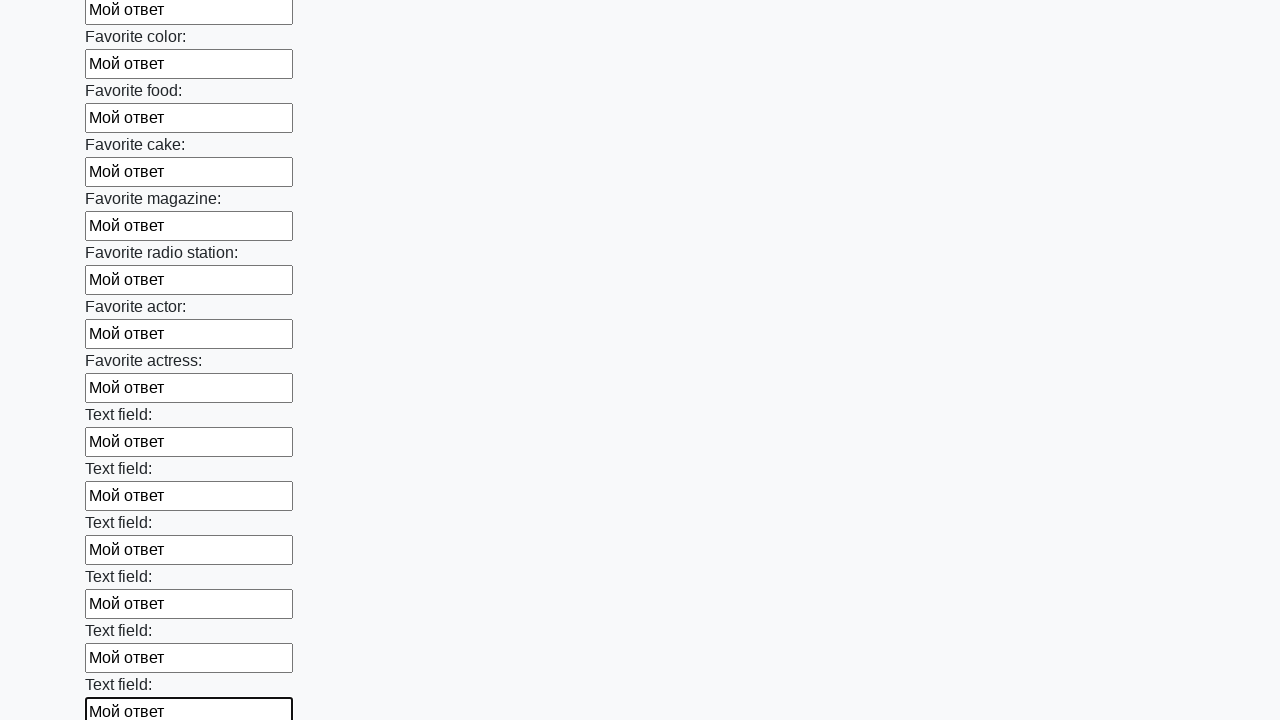

Filled input field with 'Мой ответ' on input >> nth=32
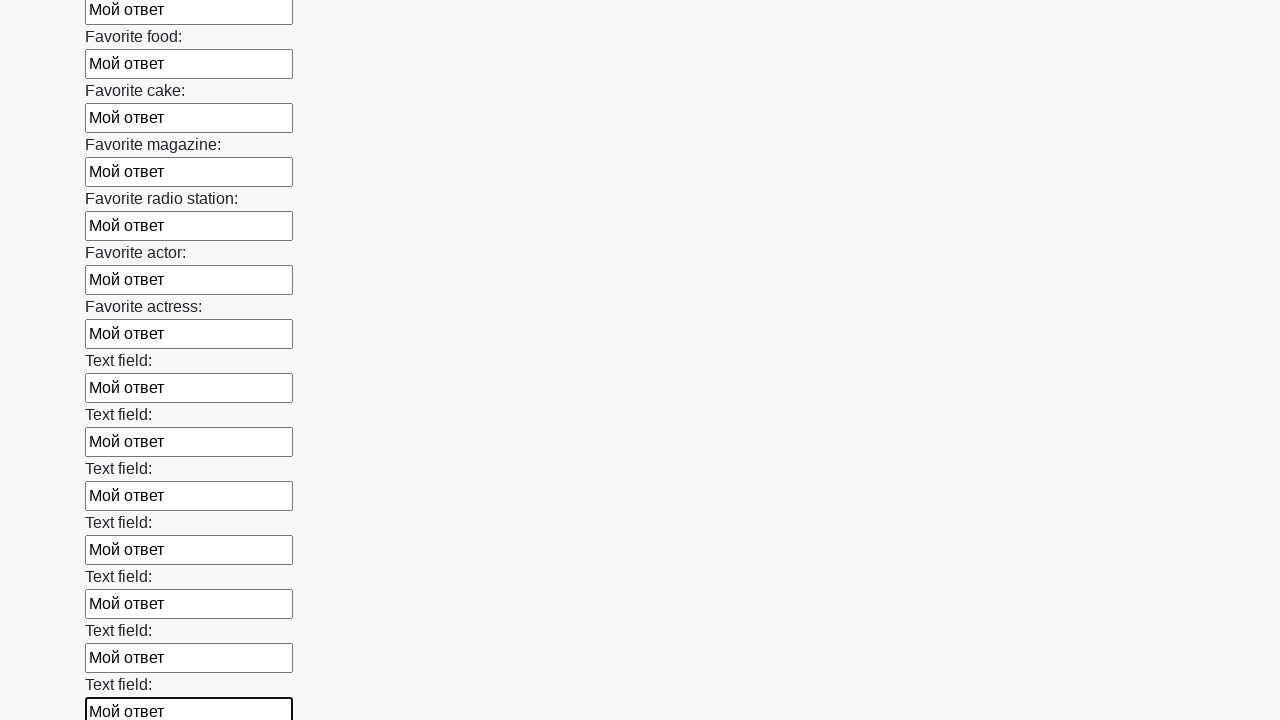

Filled input field with 'Мой ответ' on input >> nth=33
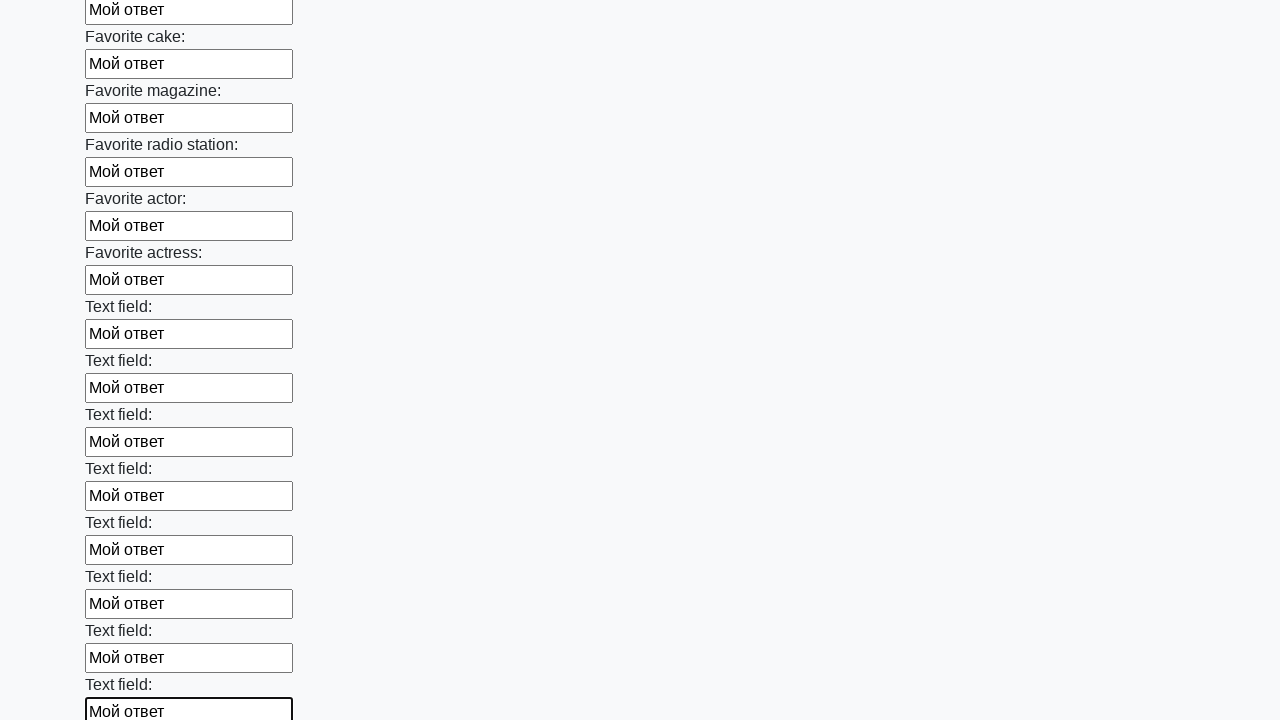

Filled input field with 'Мой ответ' on input >> nth=34
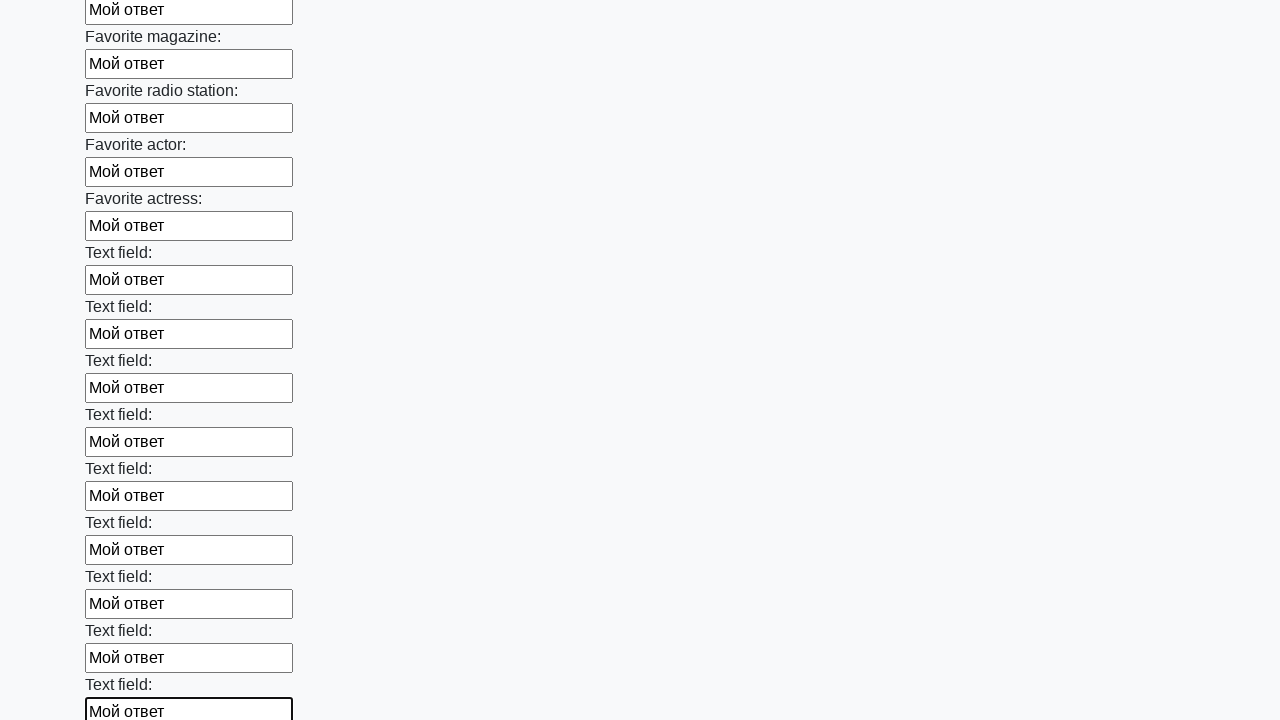

Filled input field with 'Мой ответ' on input >> nth=35
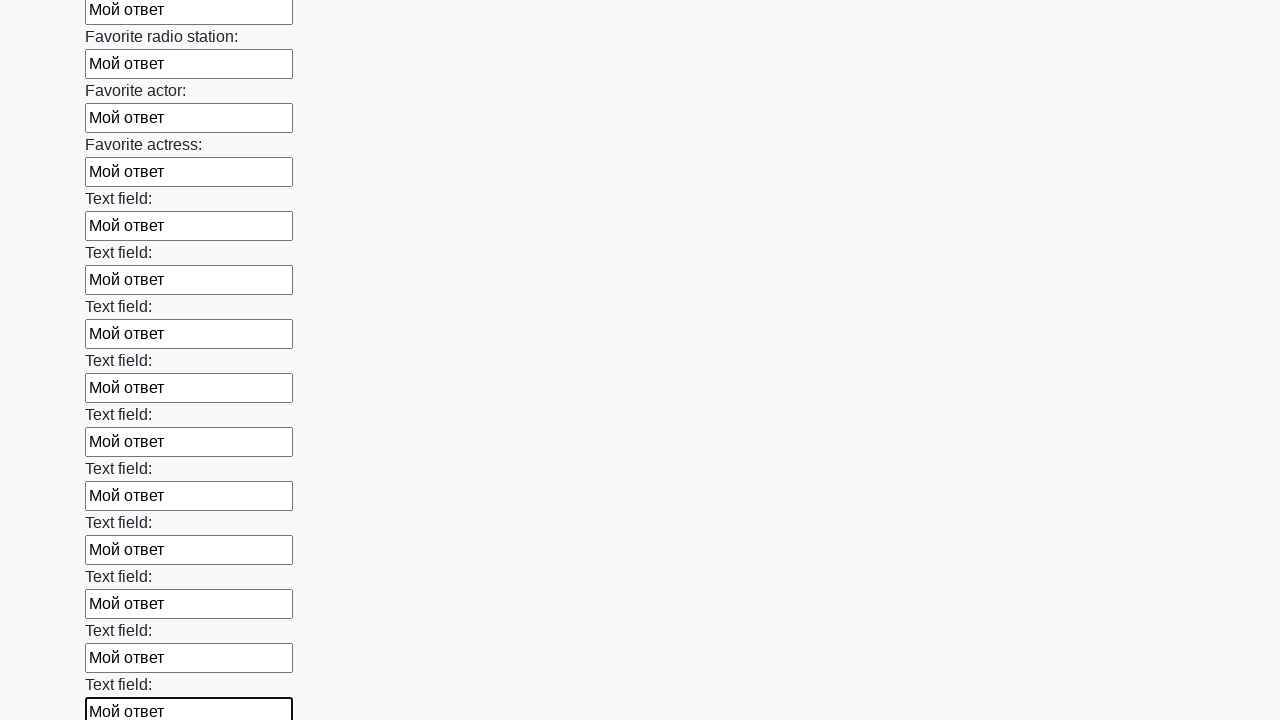

Filled input field with 'Мой ответ' on input >> nth=36
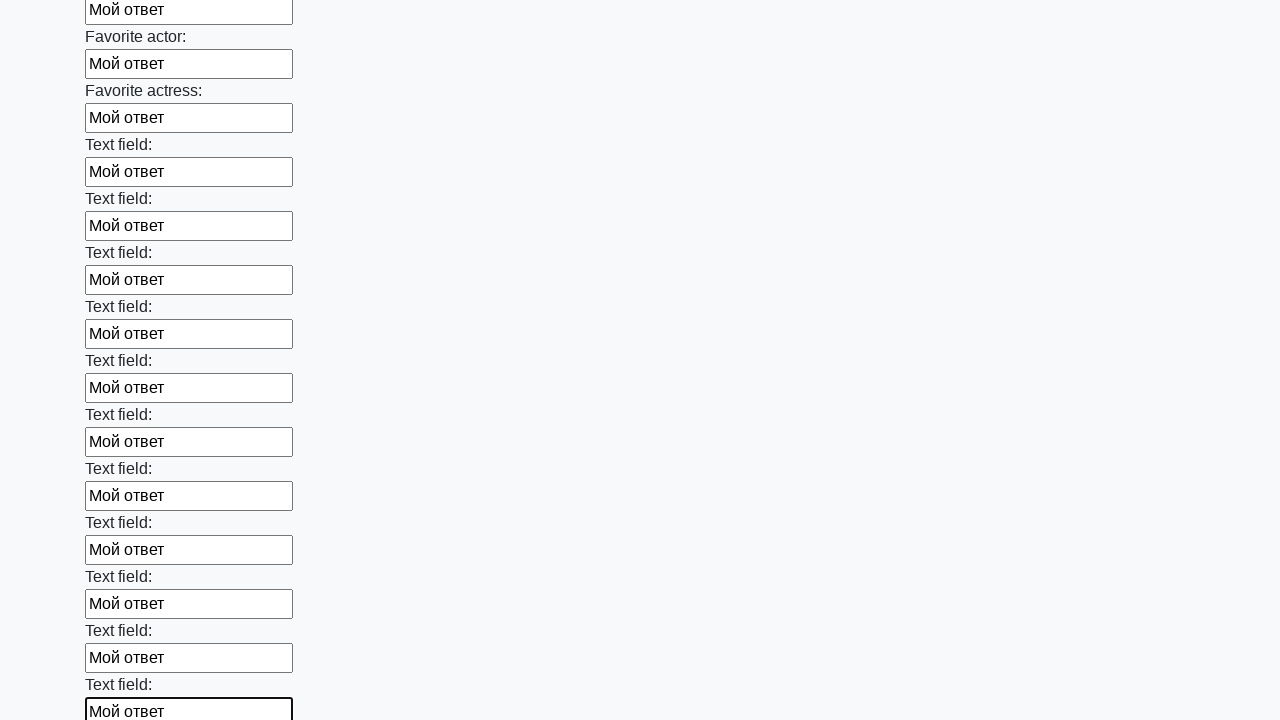

Filled input field with 'Мой ответ' on input >> nth=37
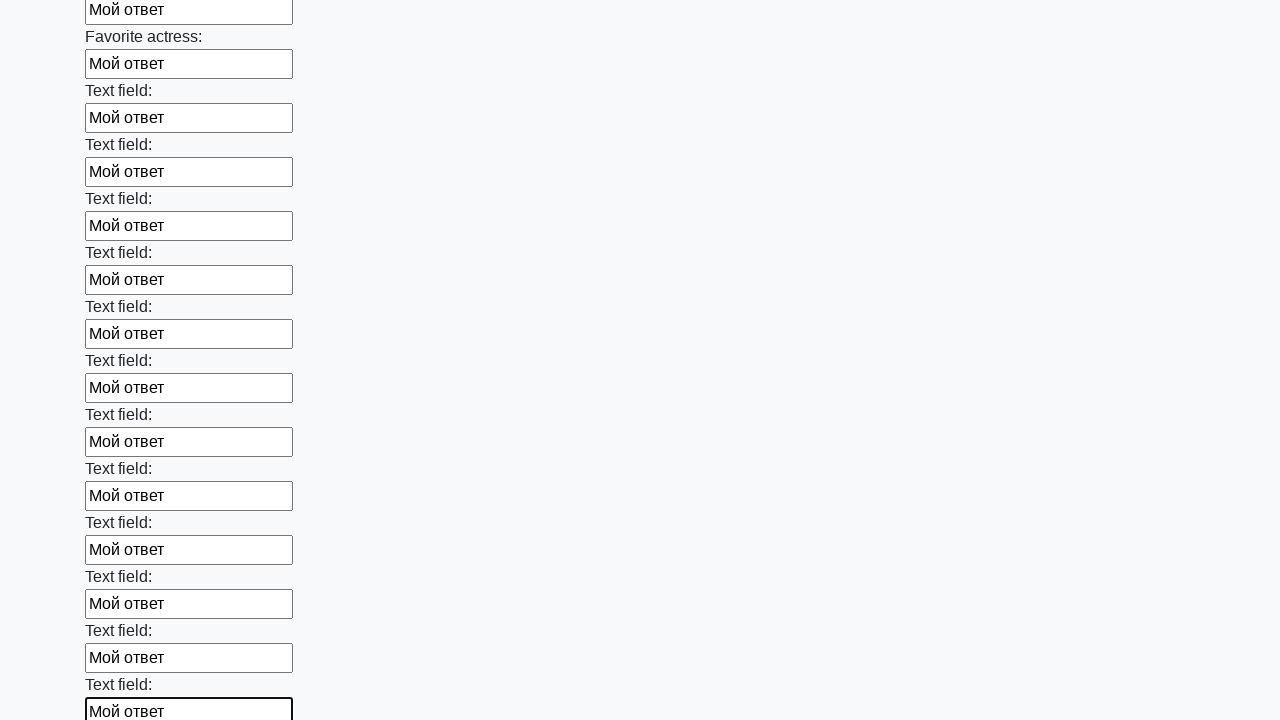

Filled input field with 'Мой ответ' on input >> nth=38
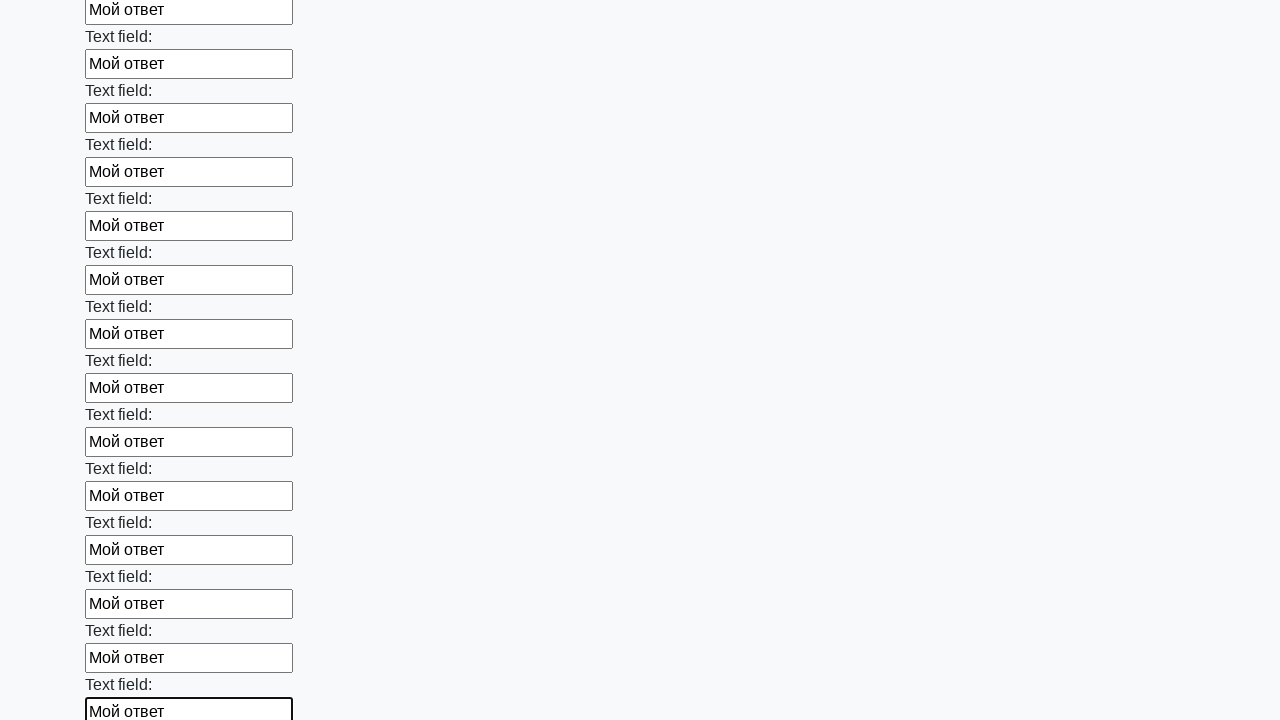

Filled input field with 'Мой ответ' on input >> nth=39
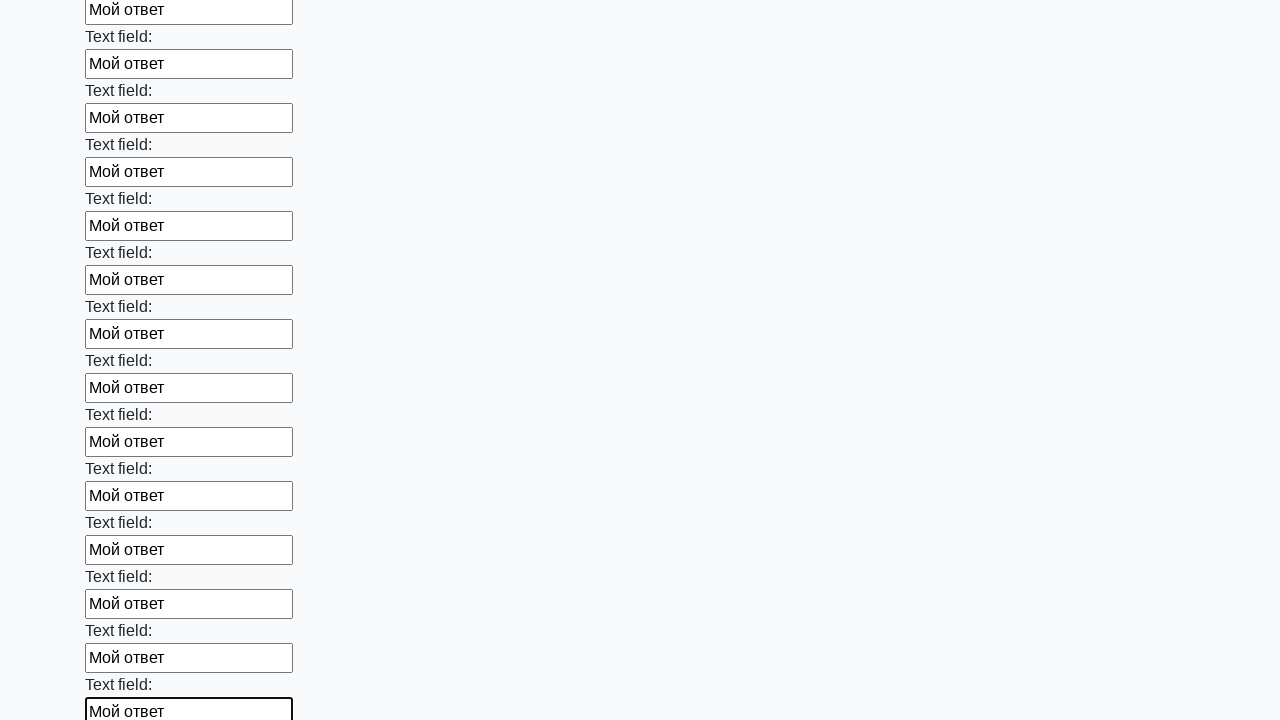

Filled input field with 'Мой ответ' on input >> nth=40
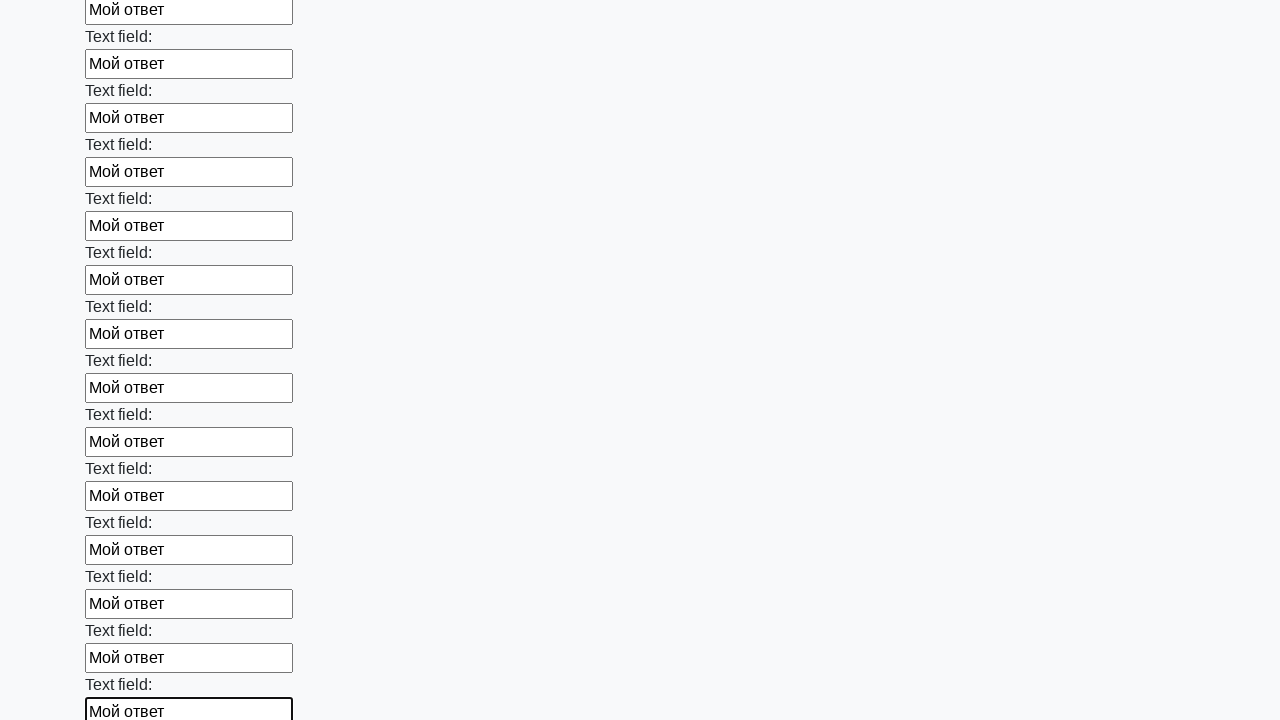

Filled input field with 'Мой ответ' on input >> nth=41
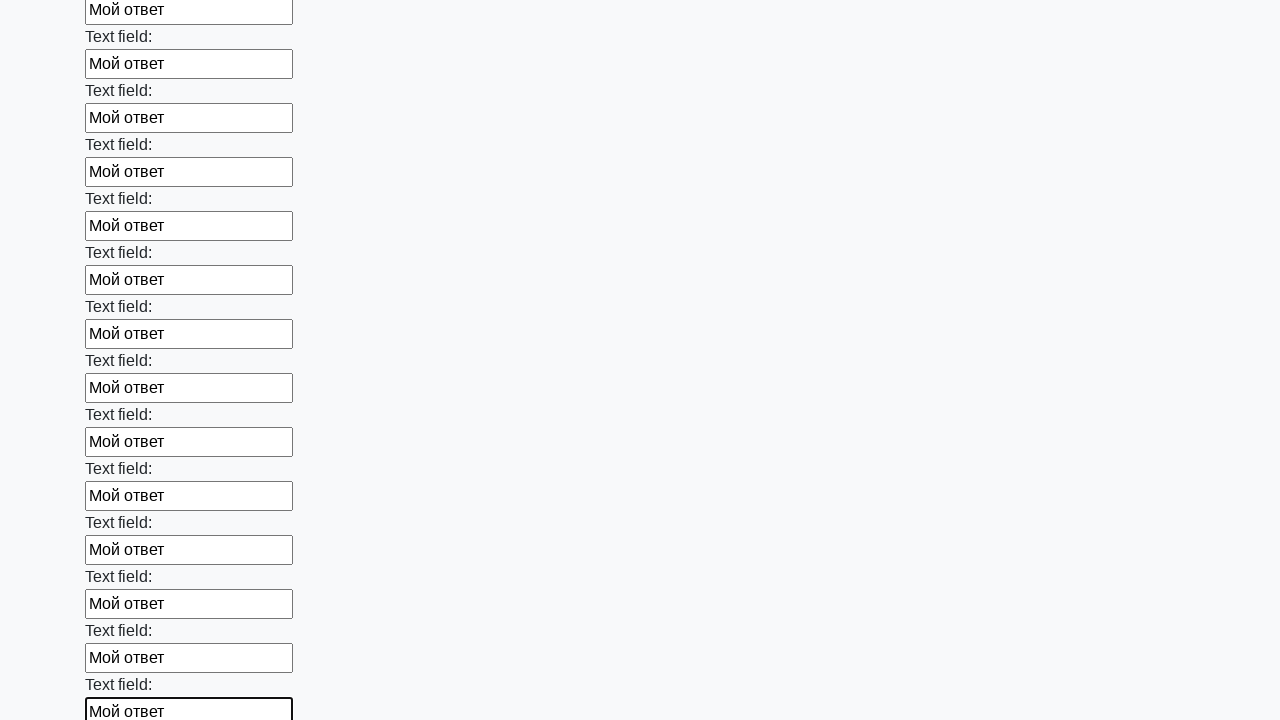

Filled input field with 'Мой ответ' on input >> nth=42
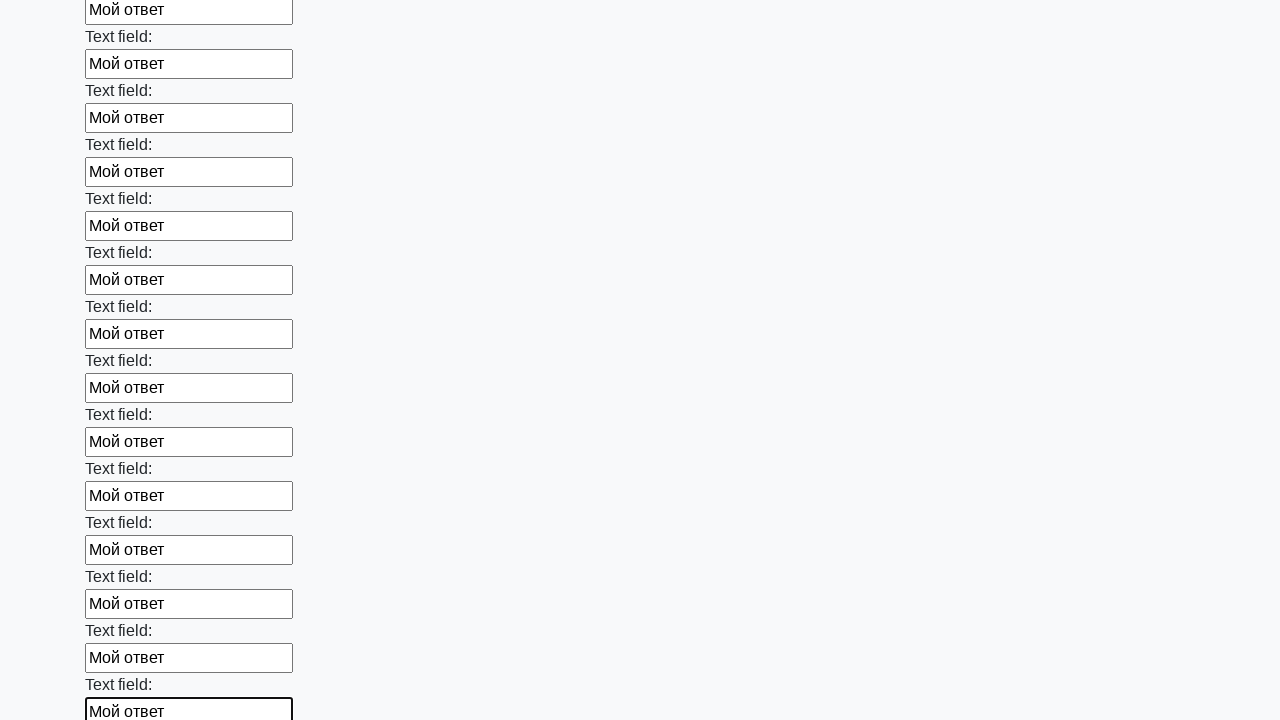

Filled input field with 'Мой ответ' on input >> nth=43
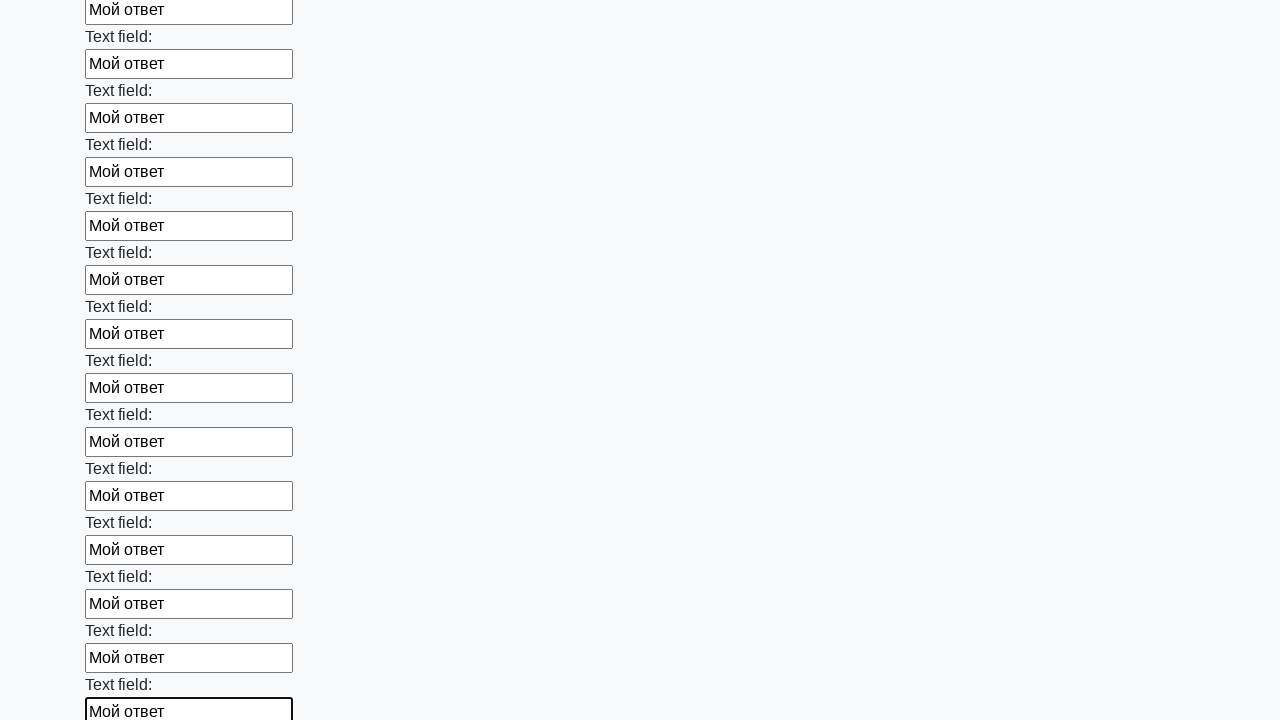

Filled input field with 'Мой ответ' on input >> nth=44
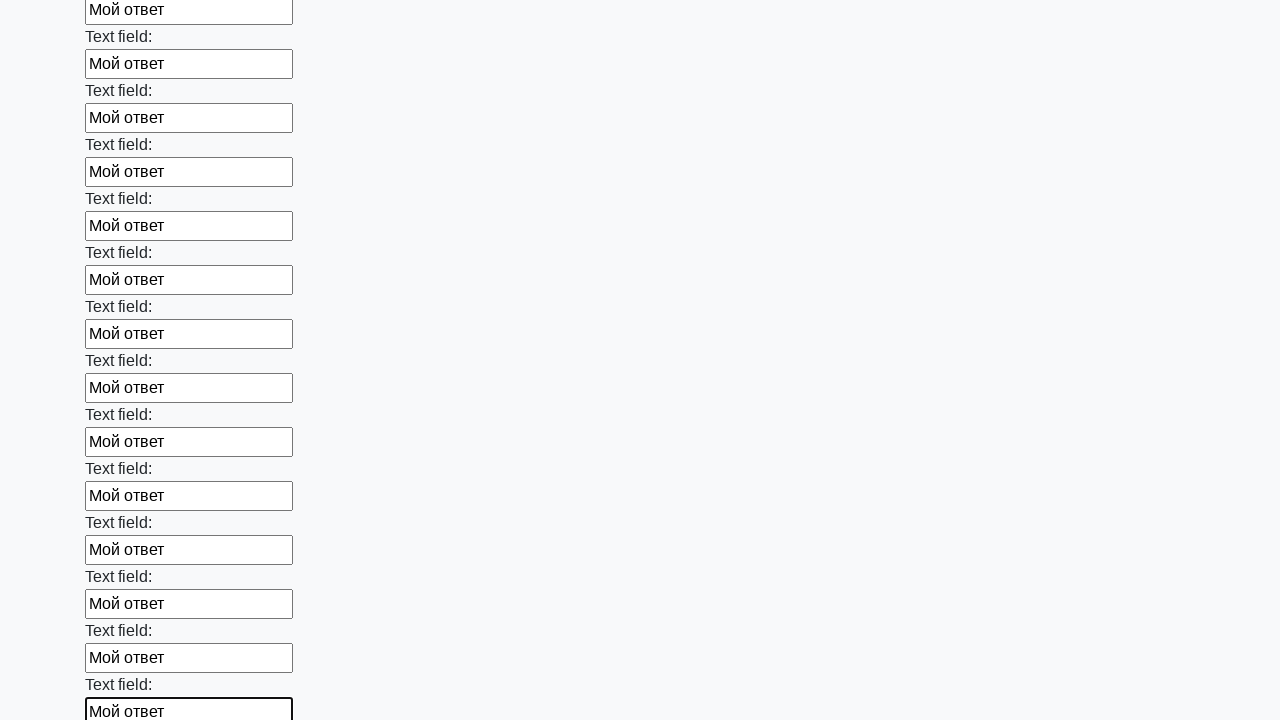

Filled input field with 'Мой ответ' on input >> nth=45
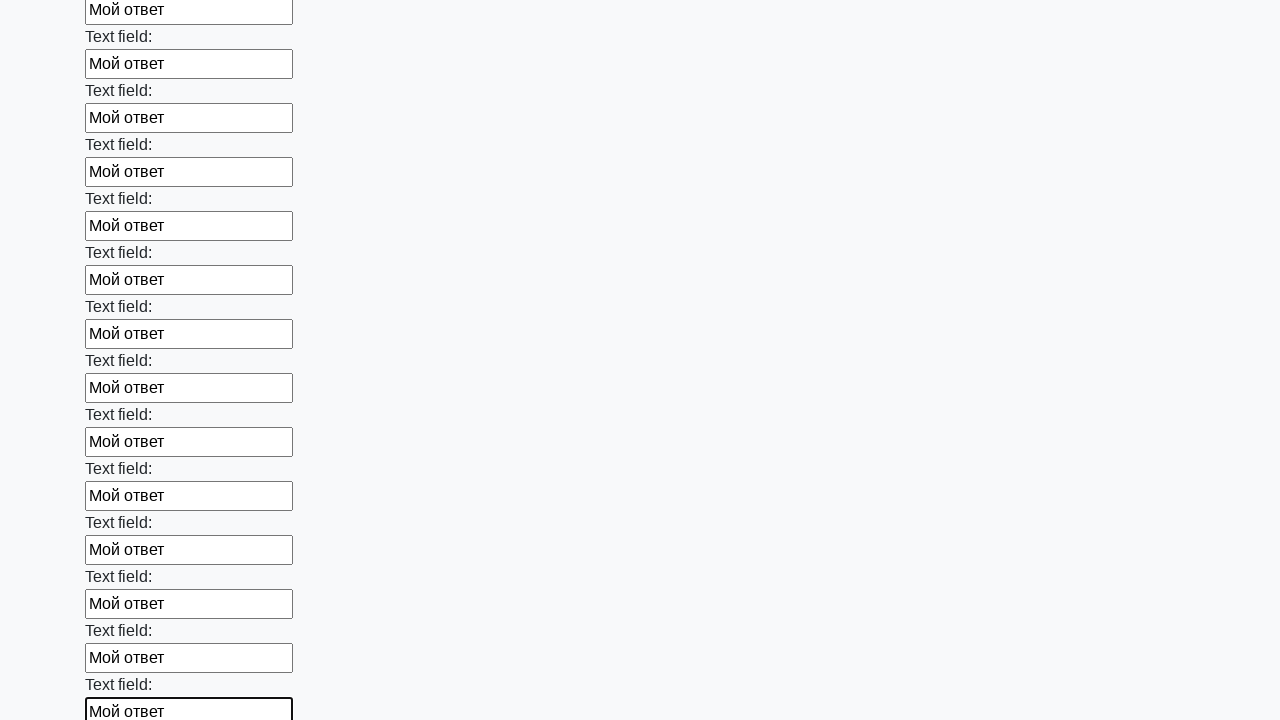

Filled input field with 'Мой ответ' on input >> nth=46
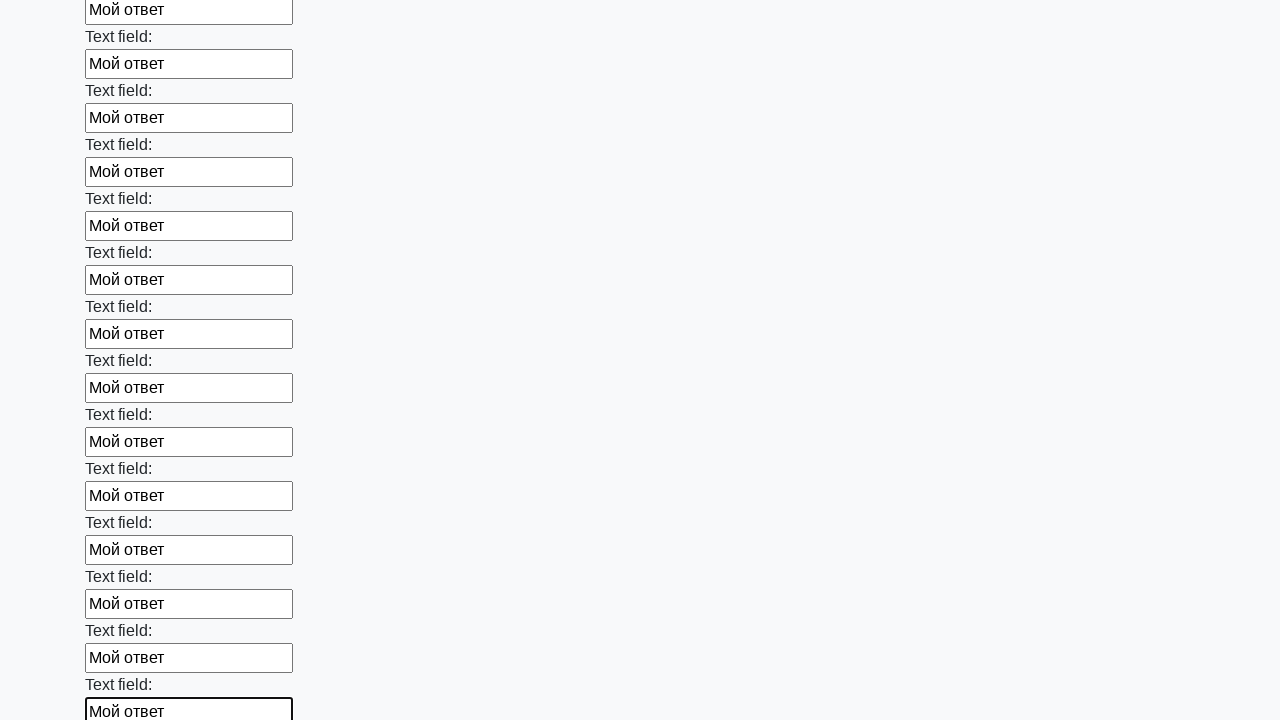

Filled input field with 'Мой ответ' on input >> nth=47
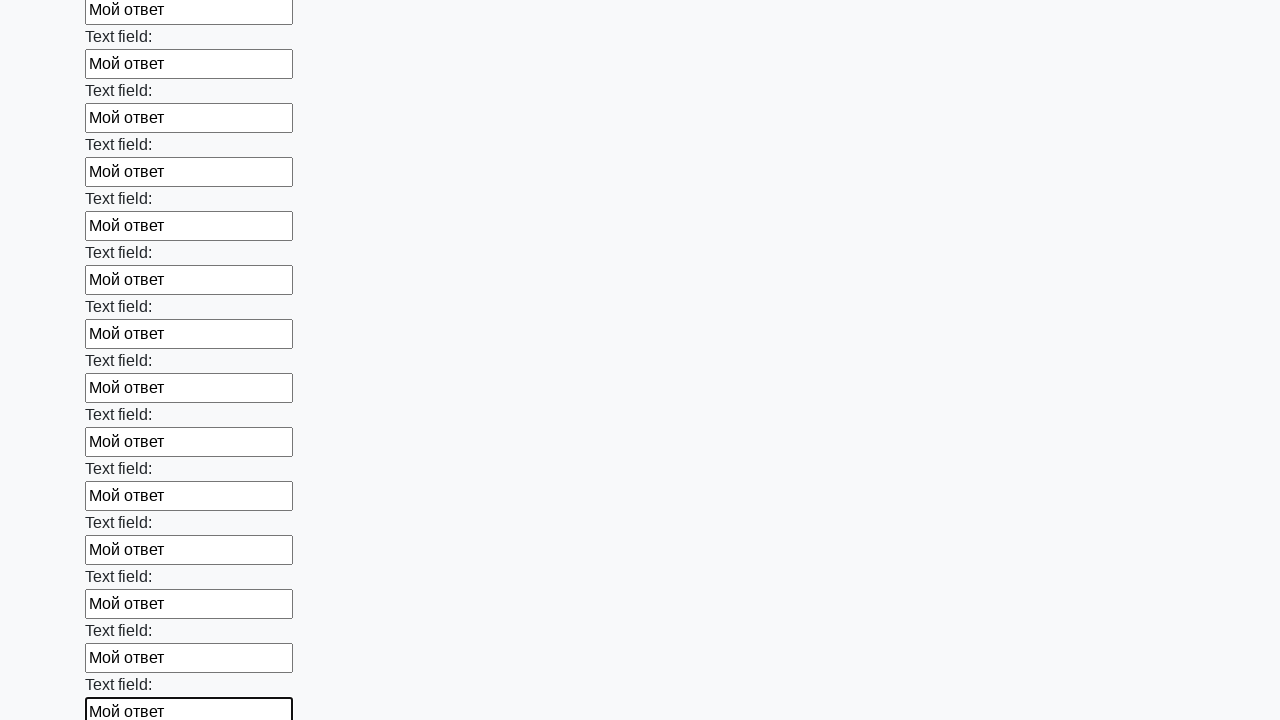

Filled input field with 'Мой ответ' on input >> nth=48
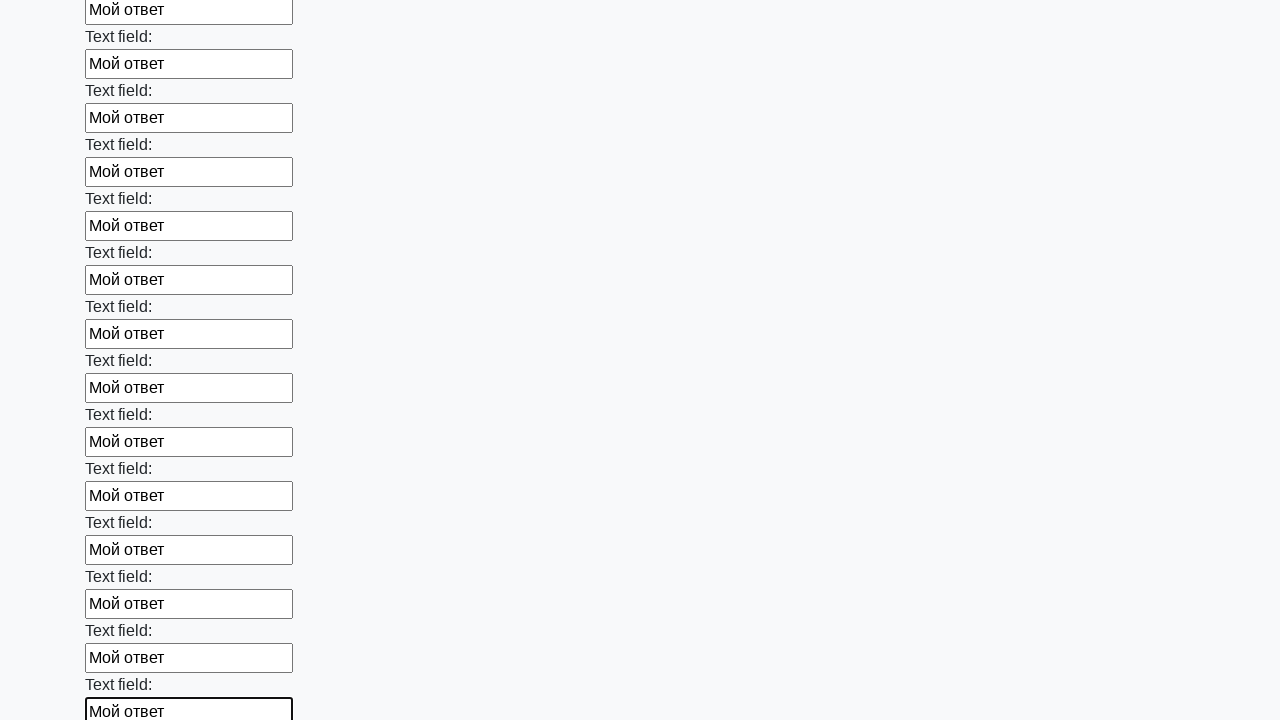

Filled input field with 'Мой ответ' on input >> nth=49
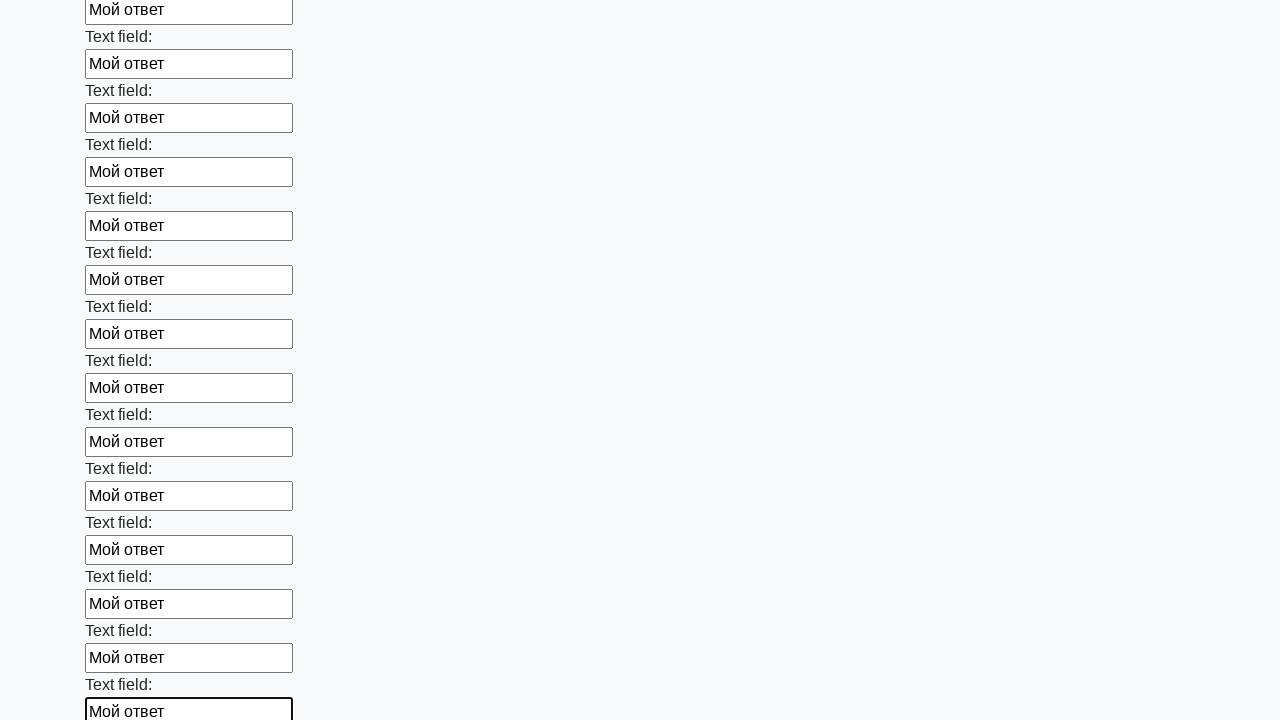

Filled input field with 'Мой ответ' on input >> nth=50
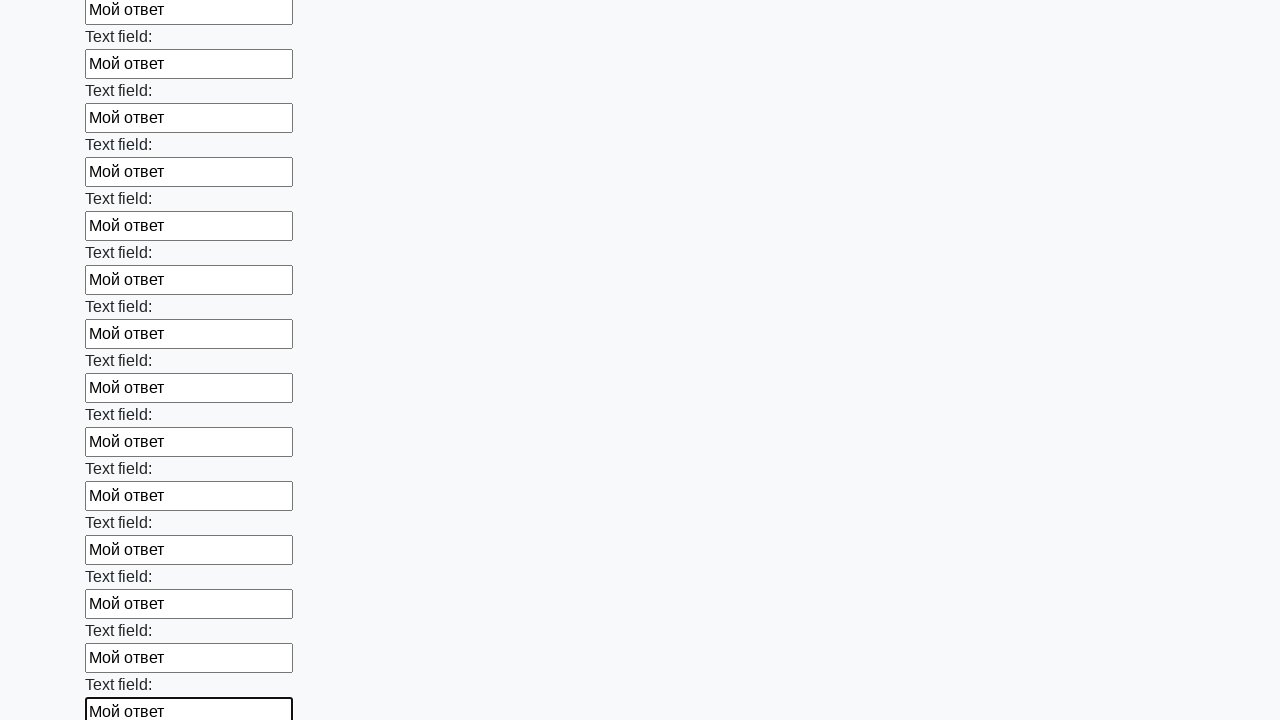

Filled input field with 'Мой ответ' on input >> nth=51
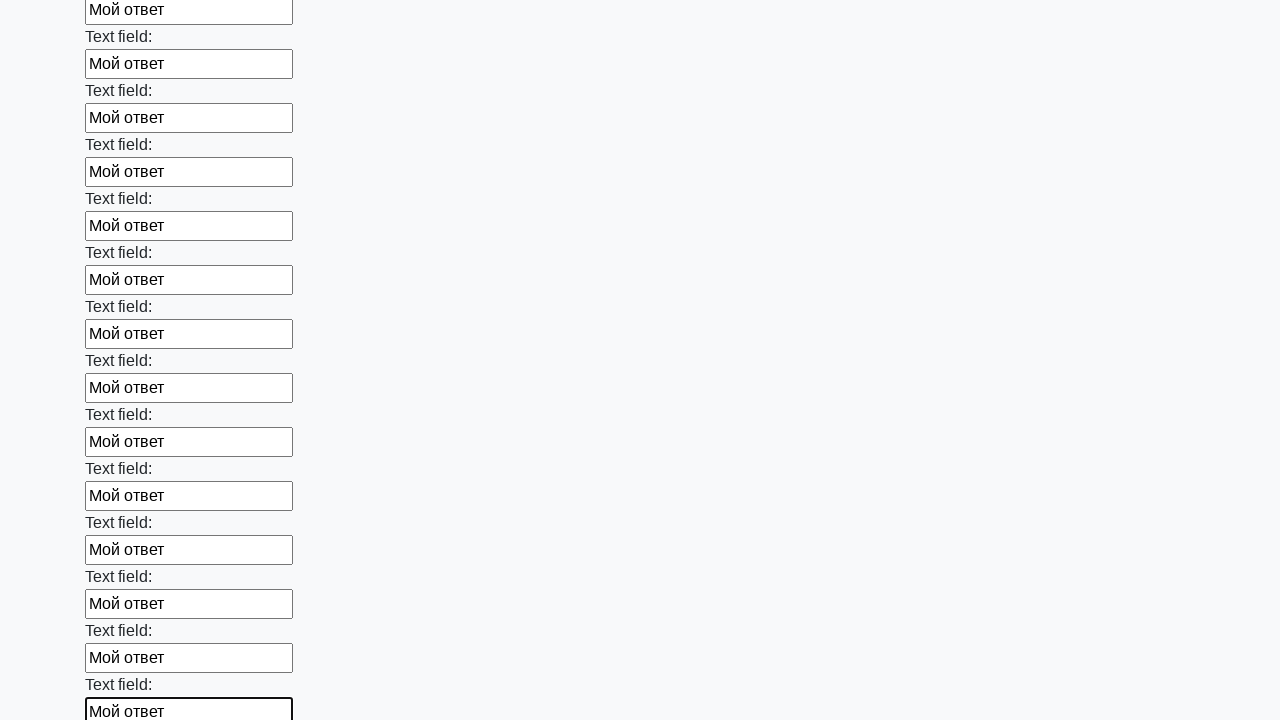

Filled input field with 'Мой ответ' on input >> nth=52
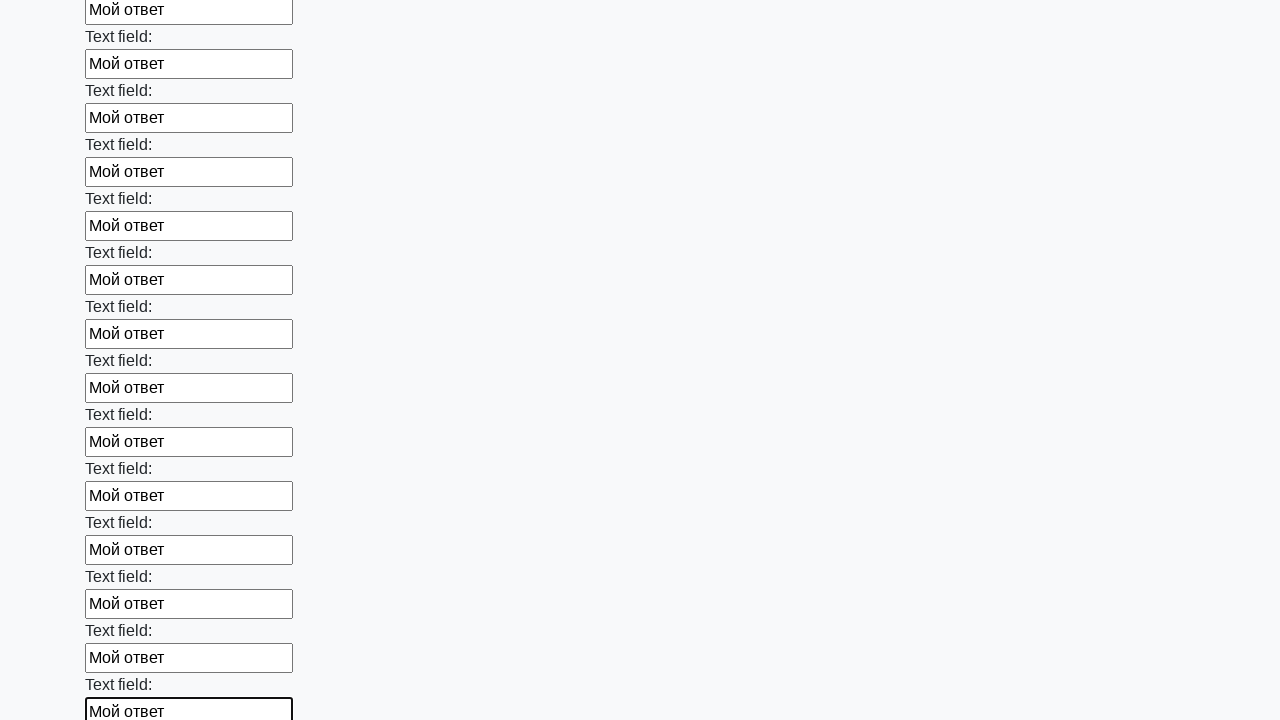

Filled input field with 'Мой ответ' on input >> nth=53
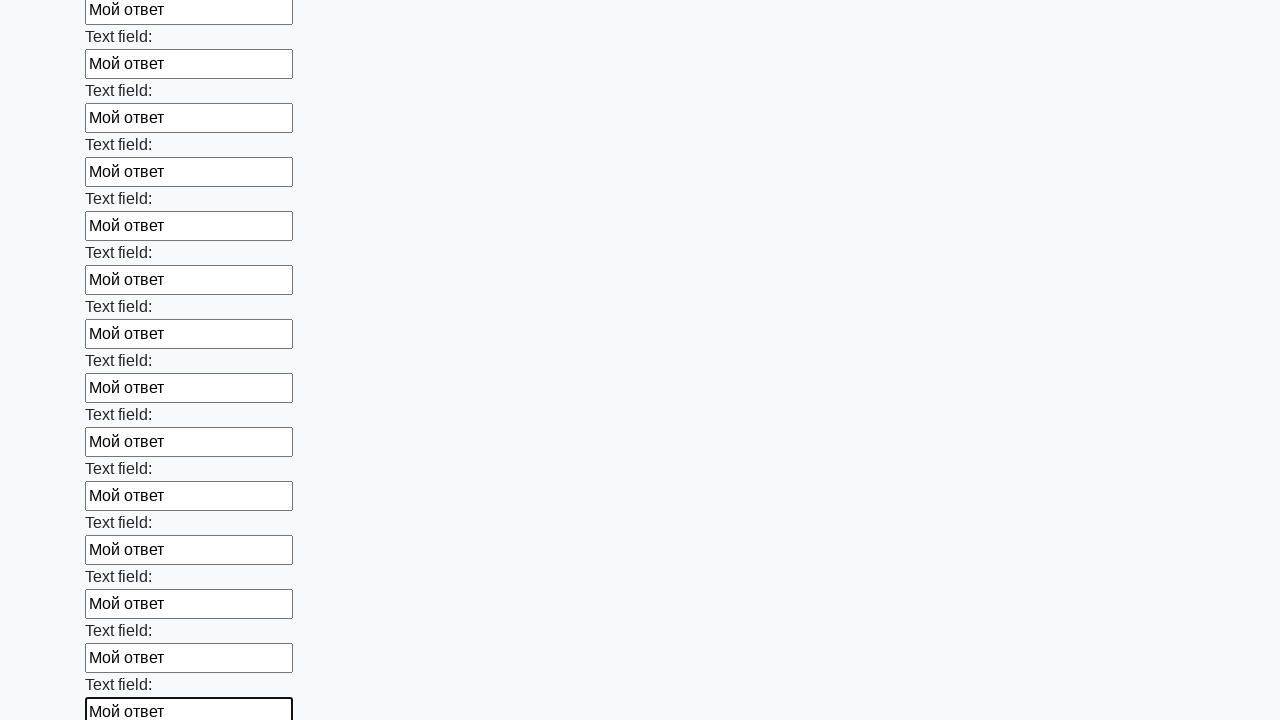

Filled input field with 'Мой ответ' on input >> nth=54
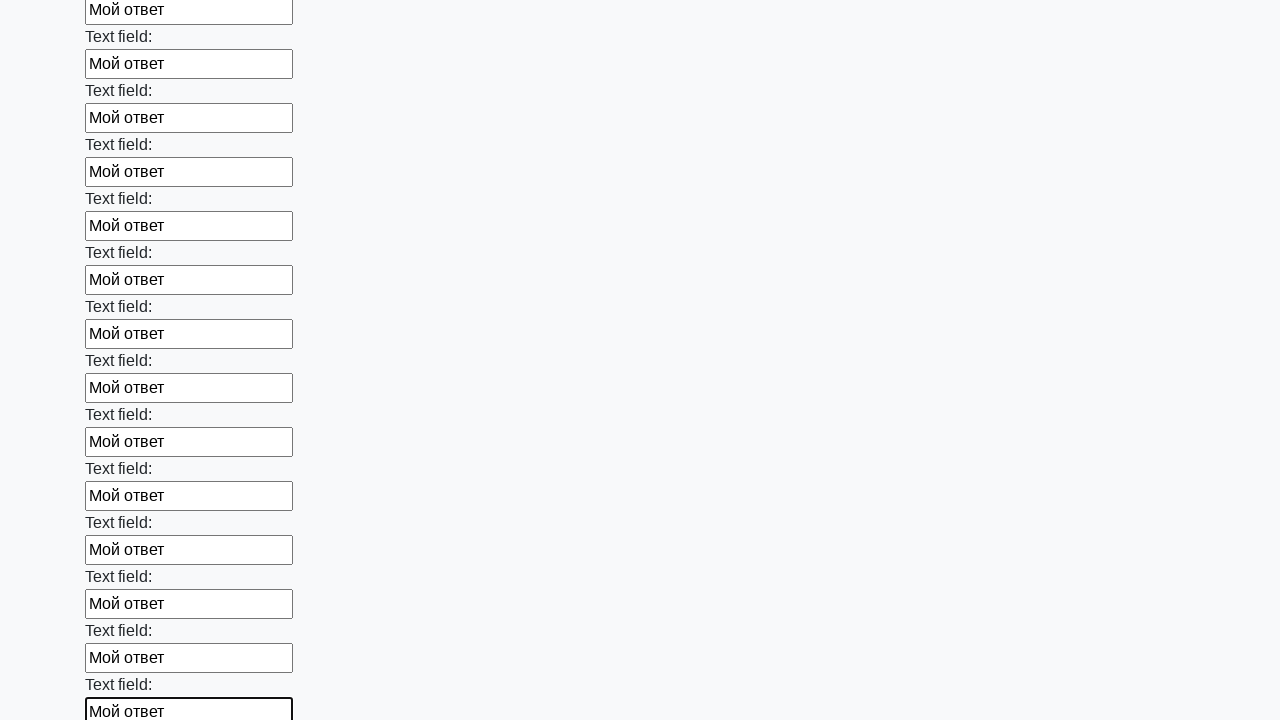

Filled input field with 'Мой ответ' on input >> nth=55
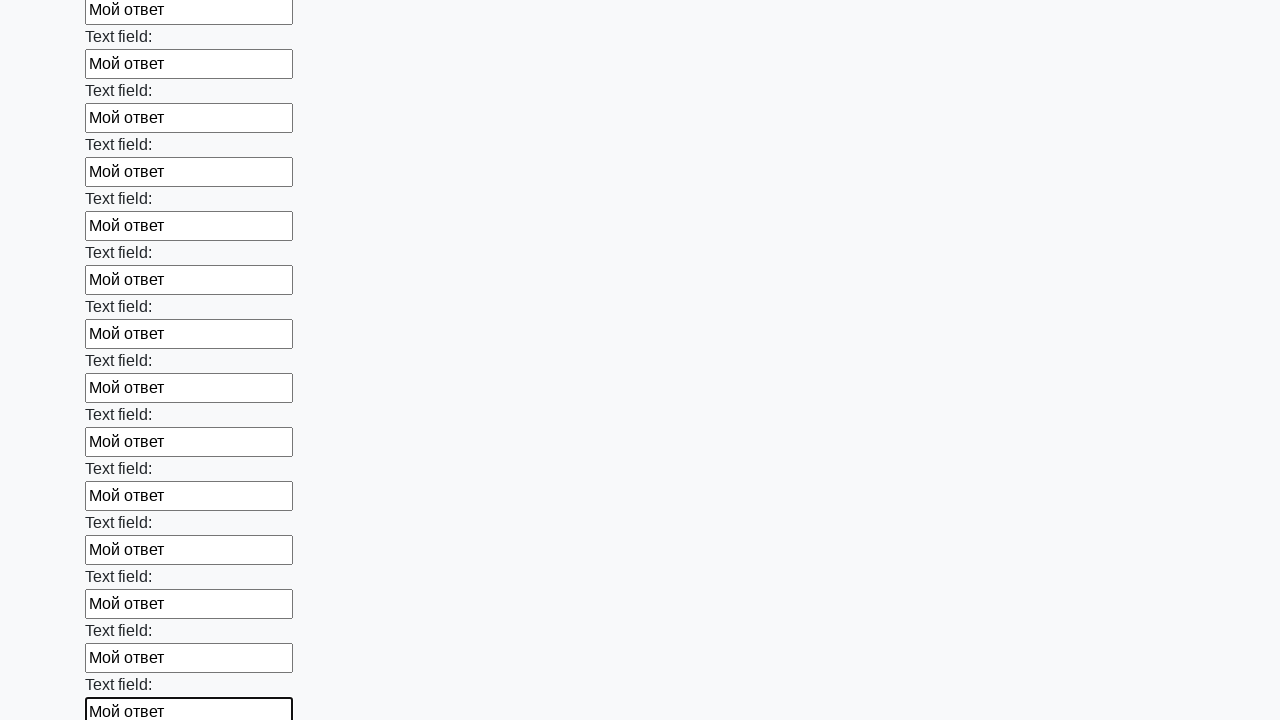

Filled input field with 'Мой ответ' on input >> nth=56
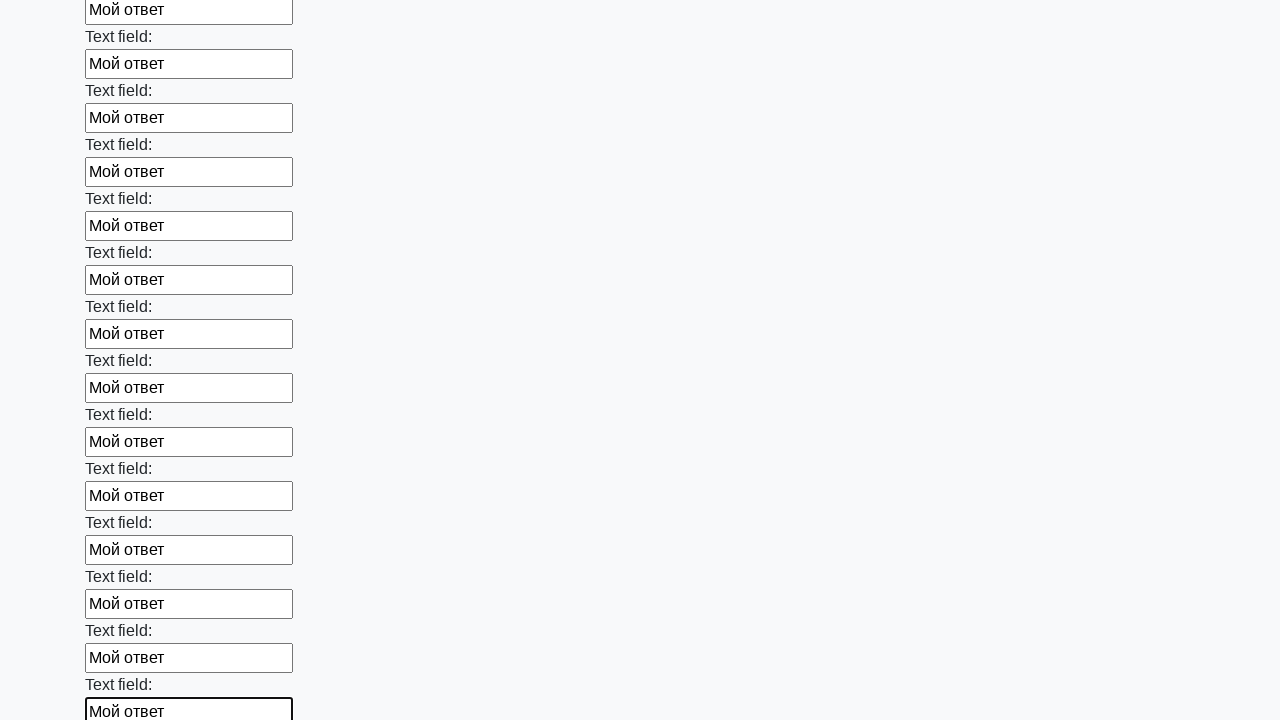

Filled input field with 'Мой ответ' on input >> nth=57
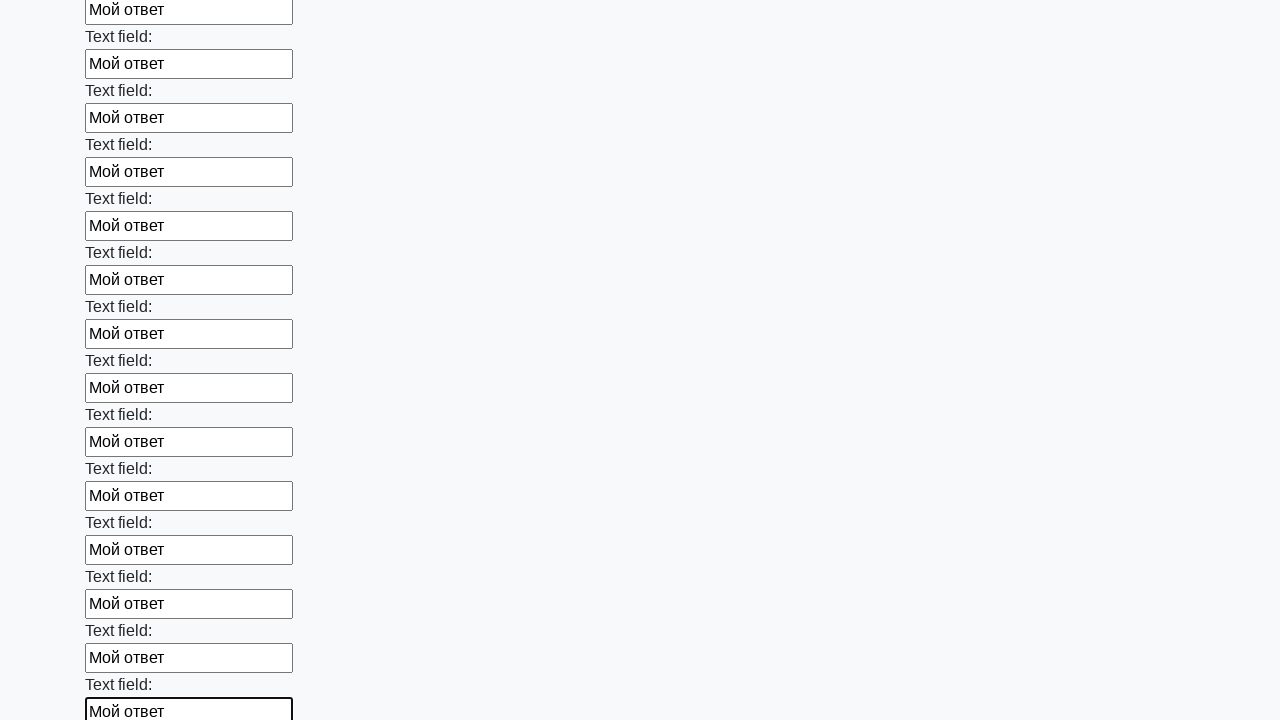

Filled input field with 'Мой ответ' on input >> nth=58
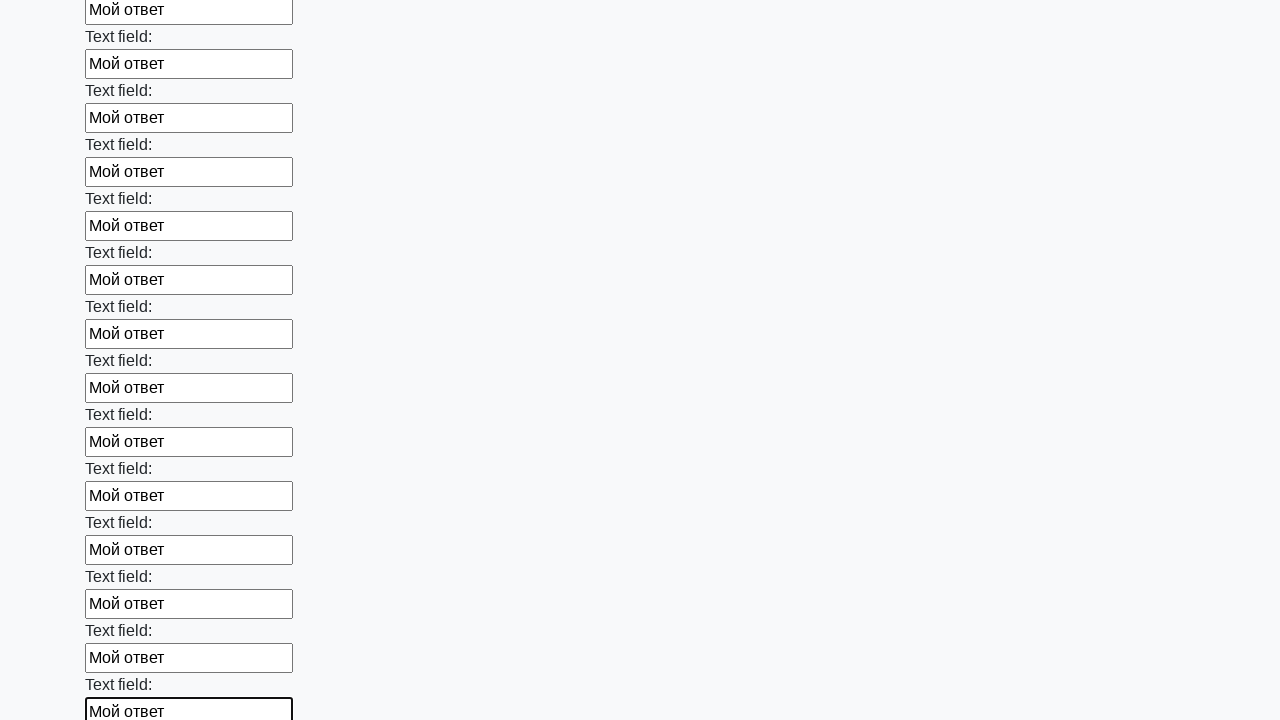

Filled input field with 'Мой ответ' on input >> nth=59
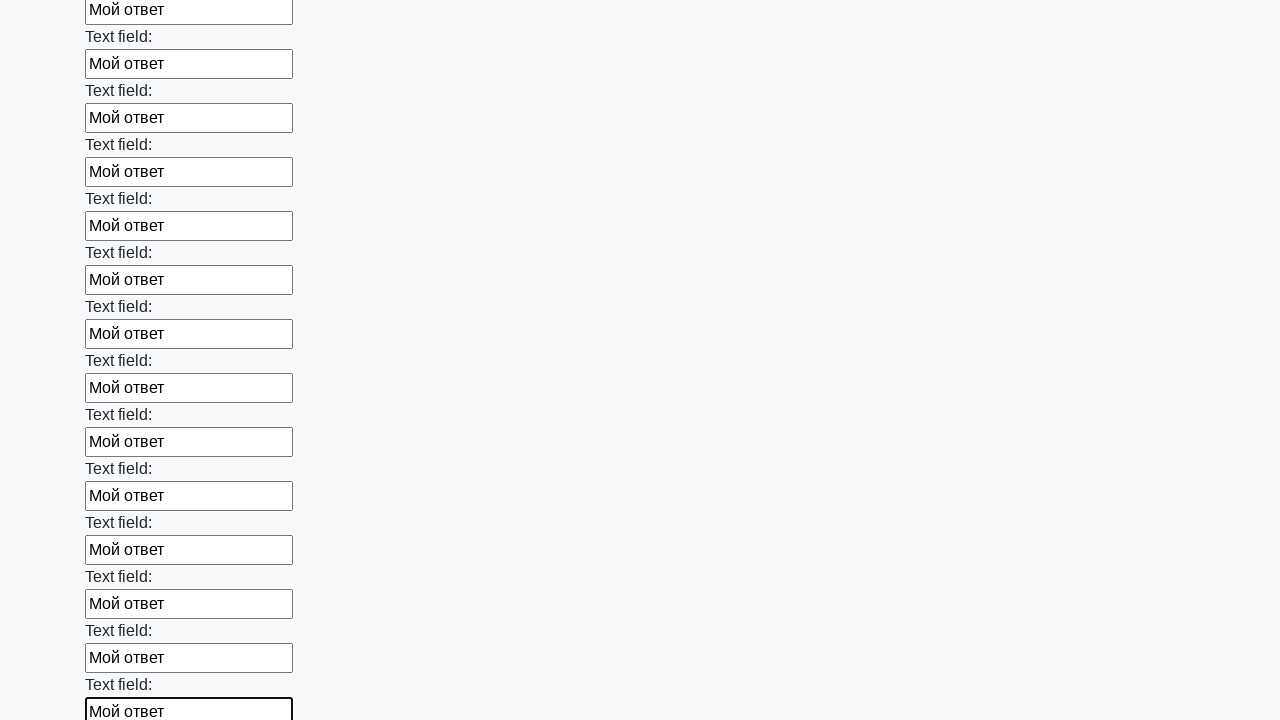

Filled input field with 'Мой ответ' on input >> nth=60
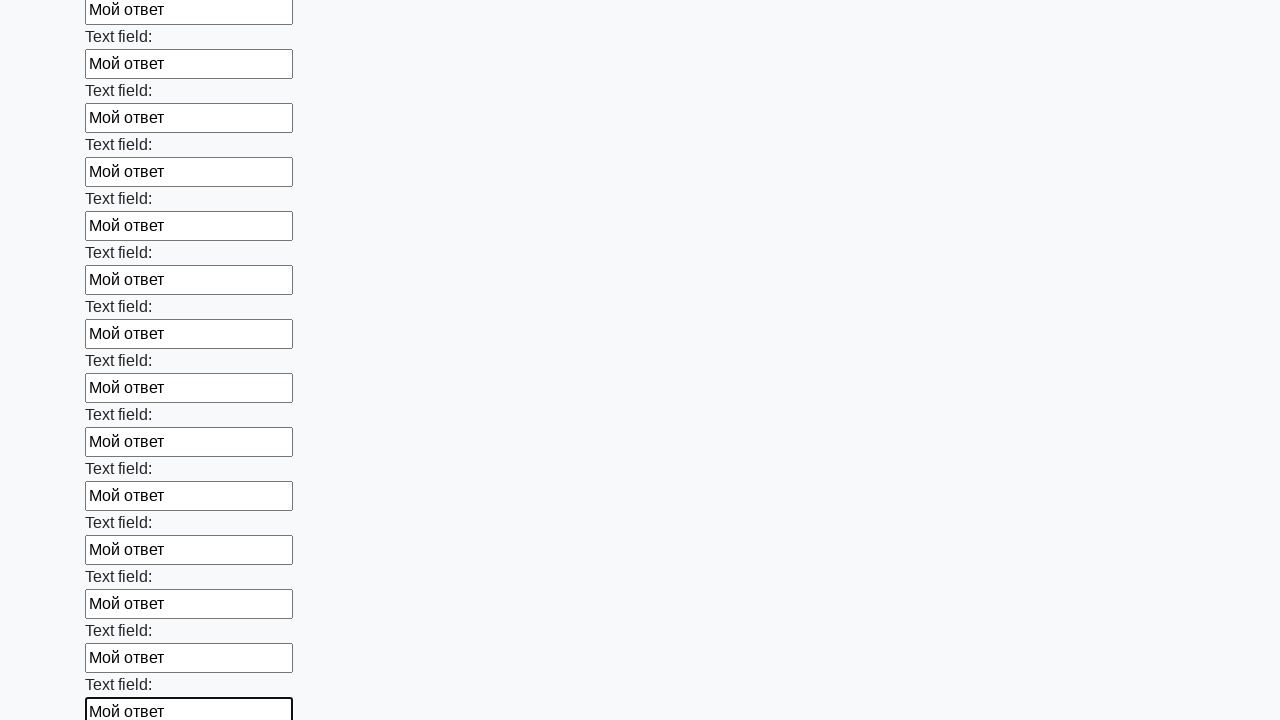

Filled input field with 'Мой ответ' on input >> nth=61
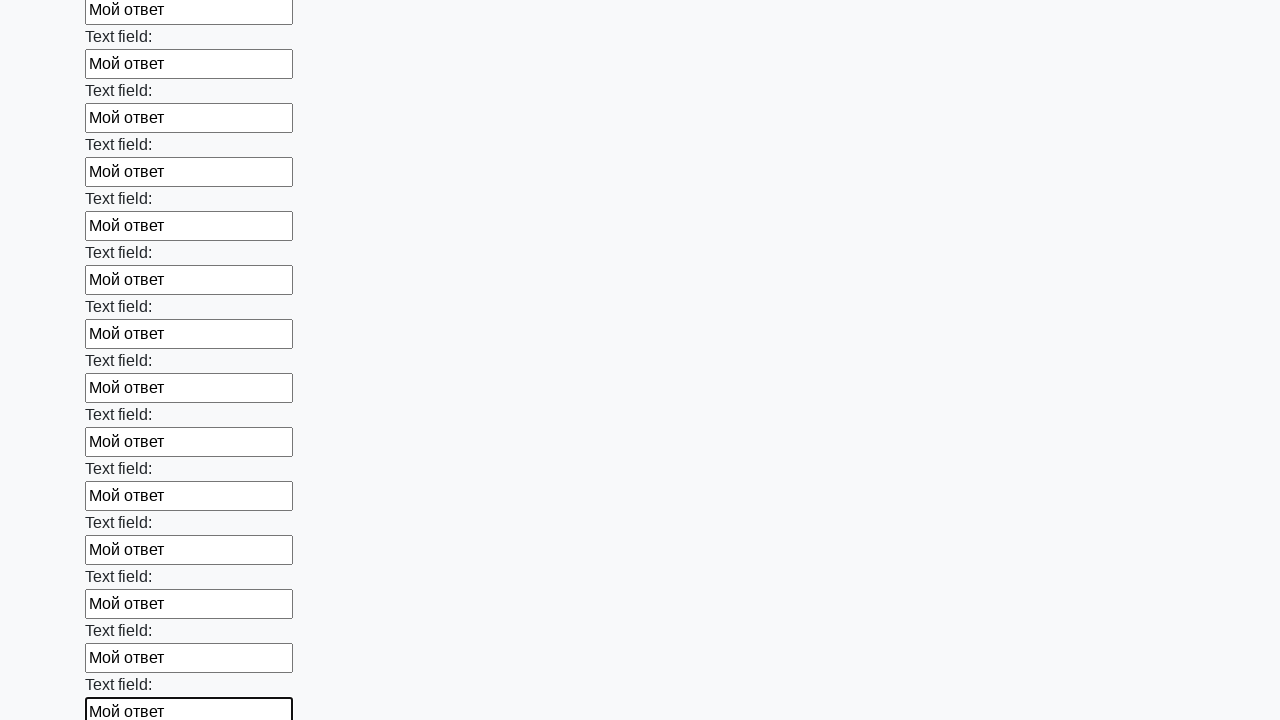

Filled input field with 'Мой ответ' on input >> nth=62
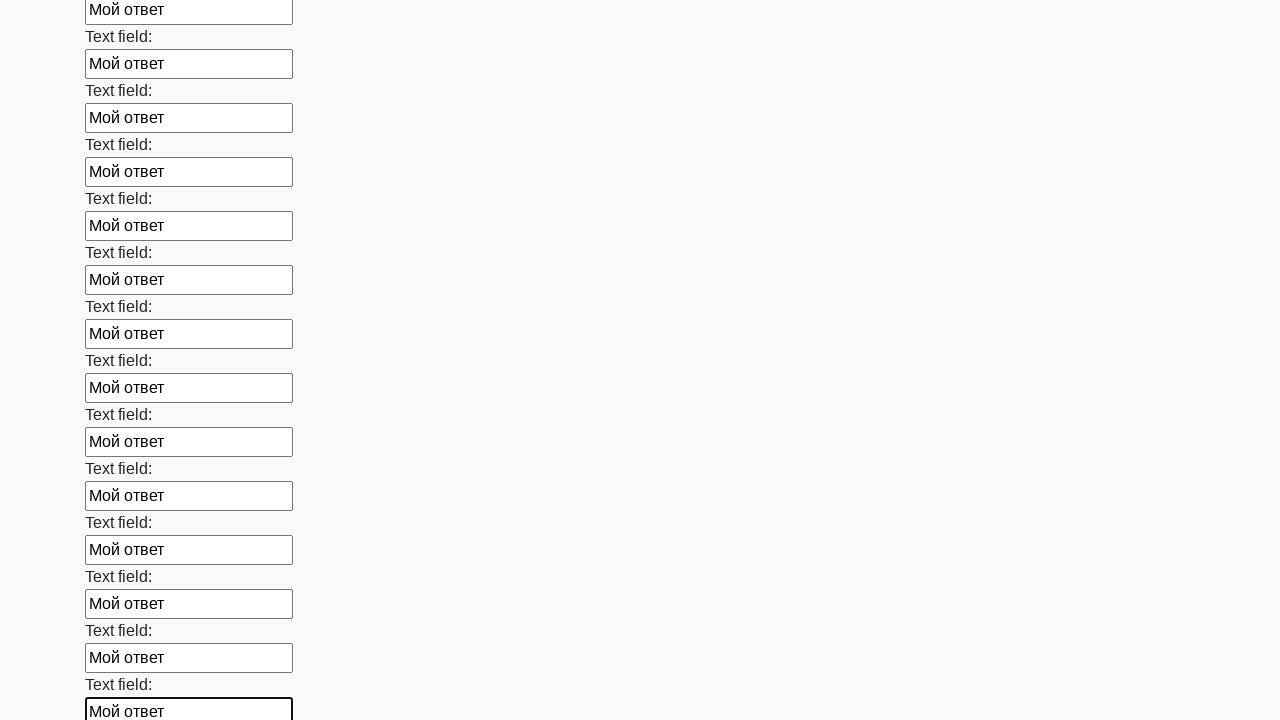

Filled input field with 'Мой ответ' on input >> nth=63
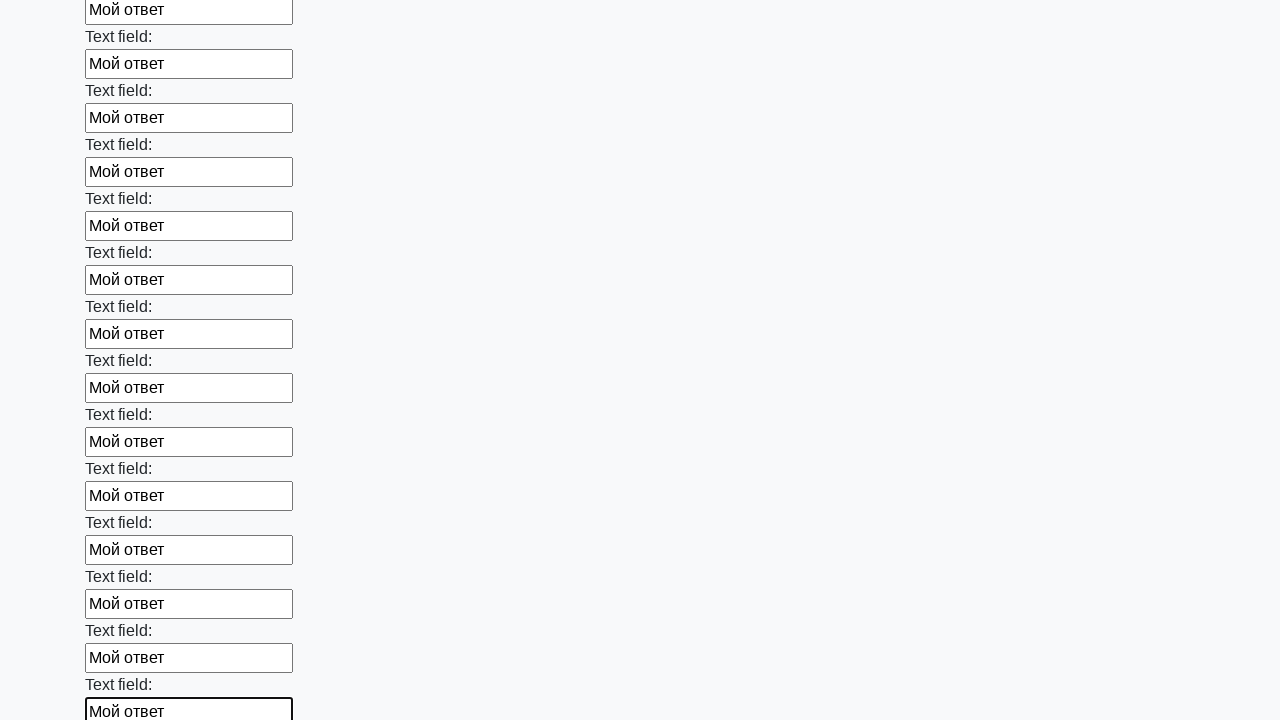

Filled input field with 'Мой ответ' on input >> nth=64
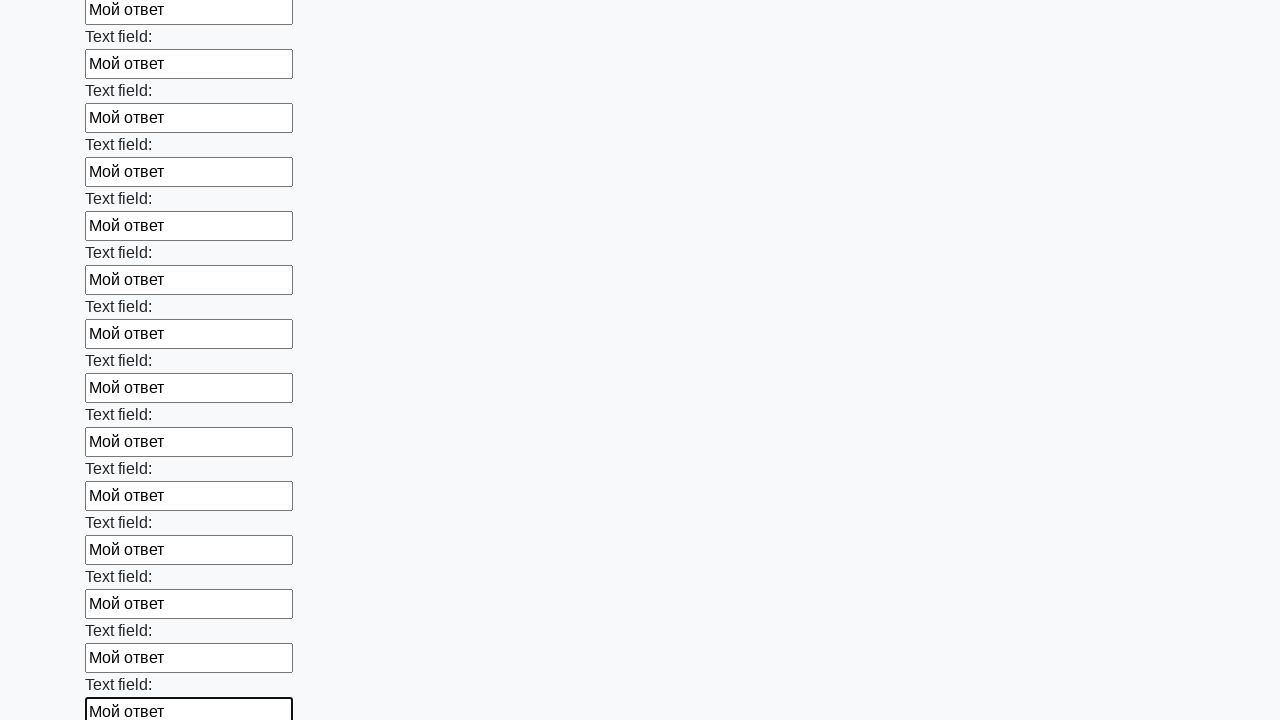

Filled input field with 'Мой ответ' on input >> nth=65
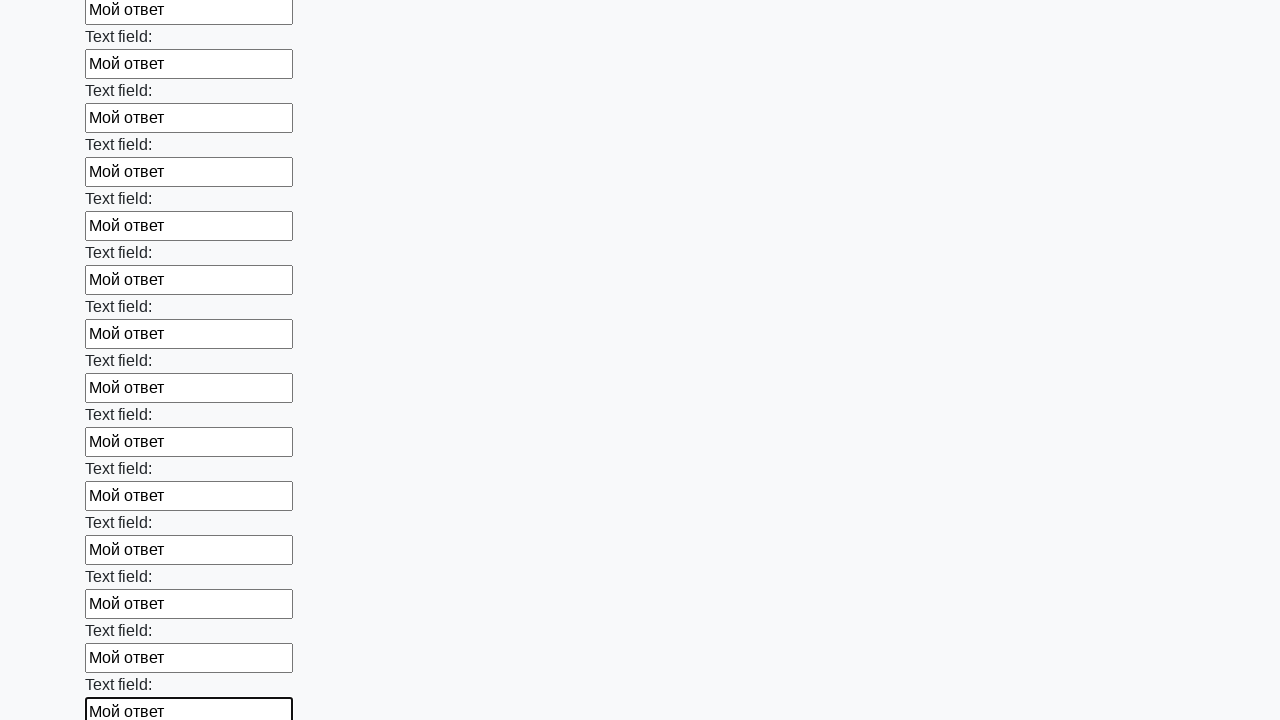

Filled input field with 'Мой ответ' on input >> nth=66
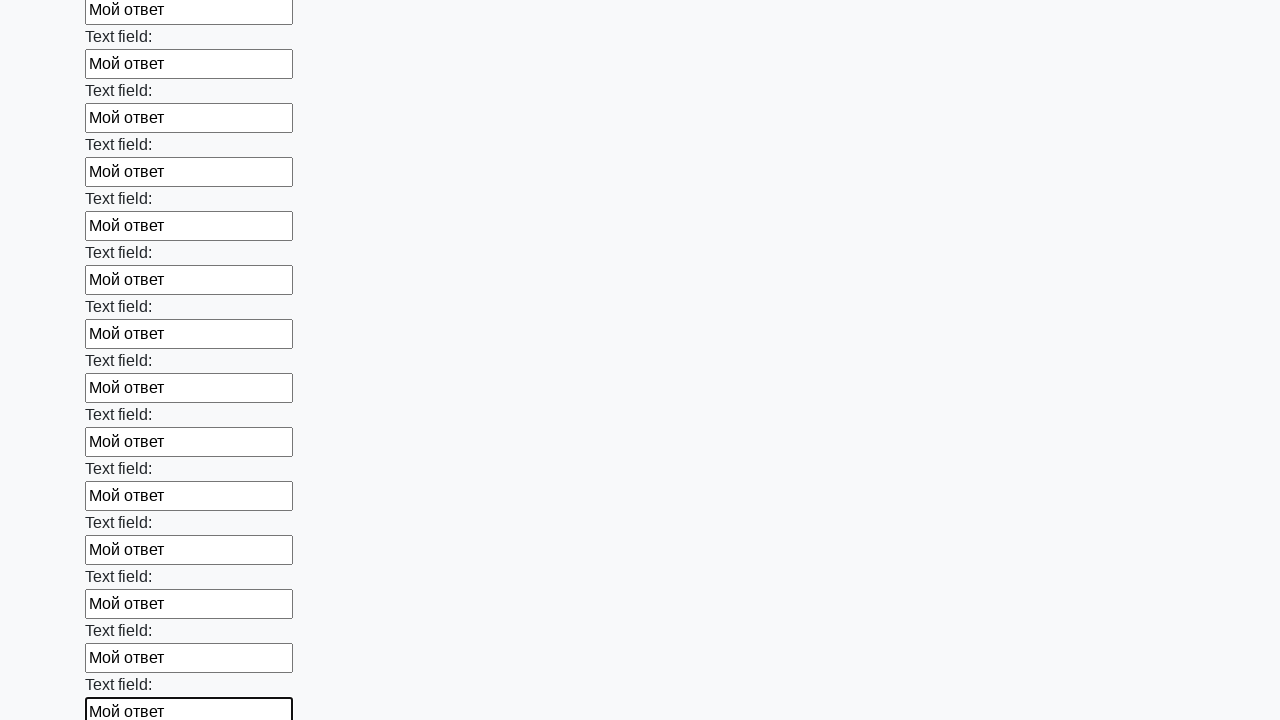

Filled input field with 'Мой ответ' on input >> nth=67
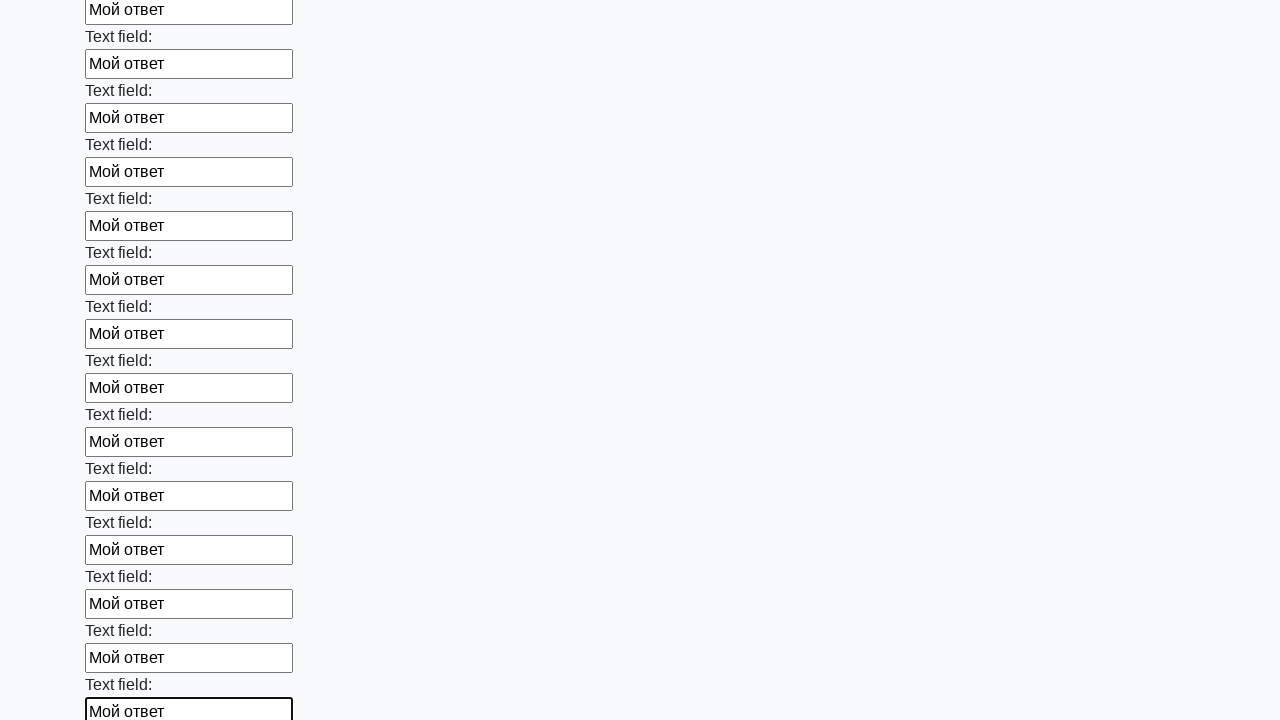

Filled input field with 'Мой ответ' on input >> nth=68
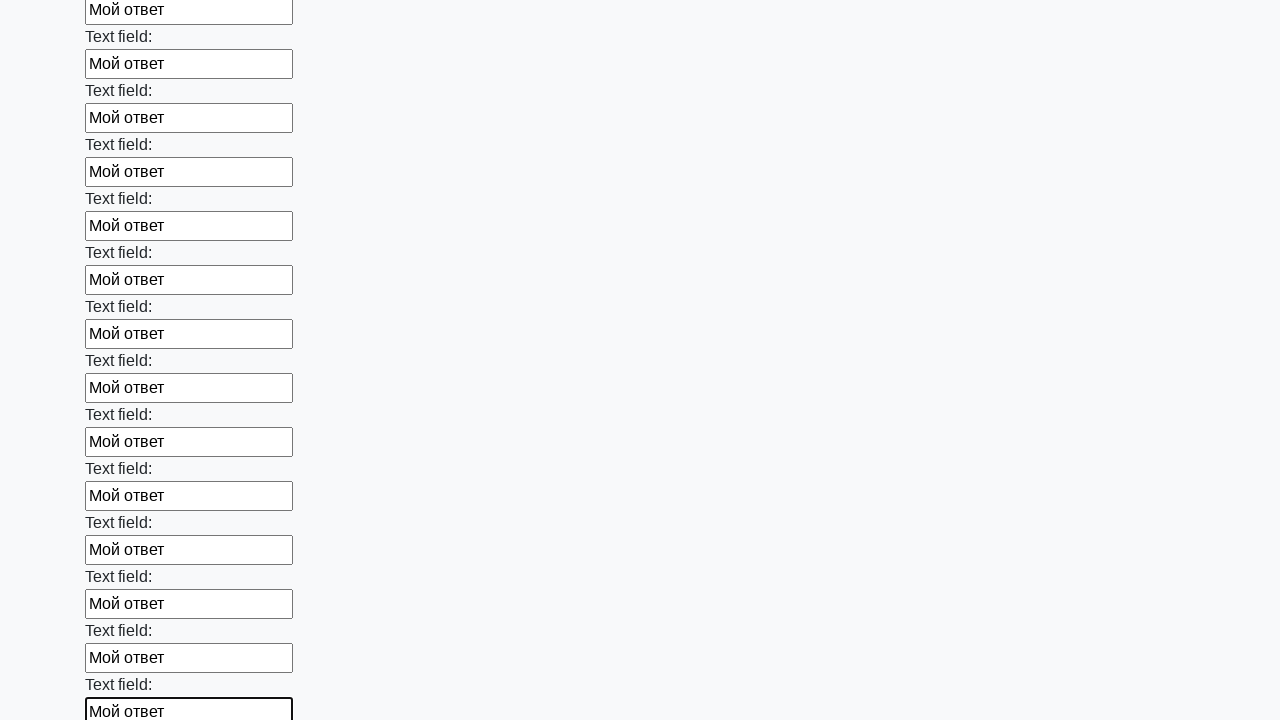

Filled input field with 'Мой ответ' on input >> nth=69
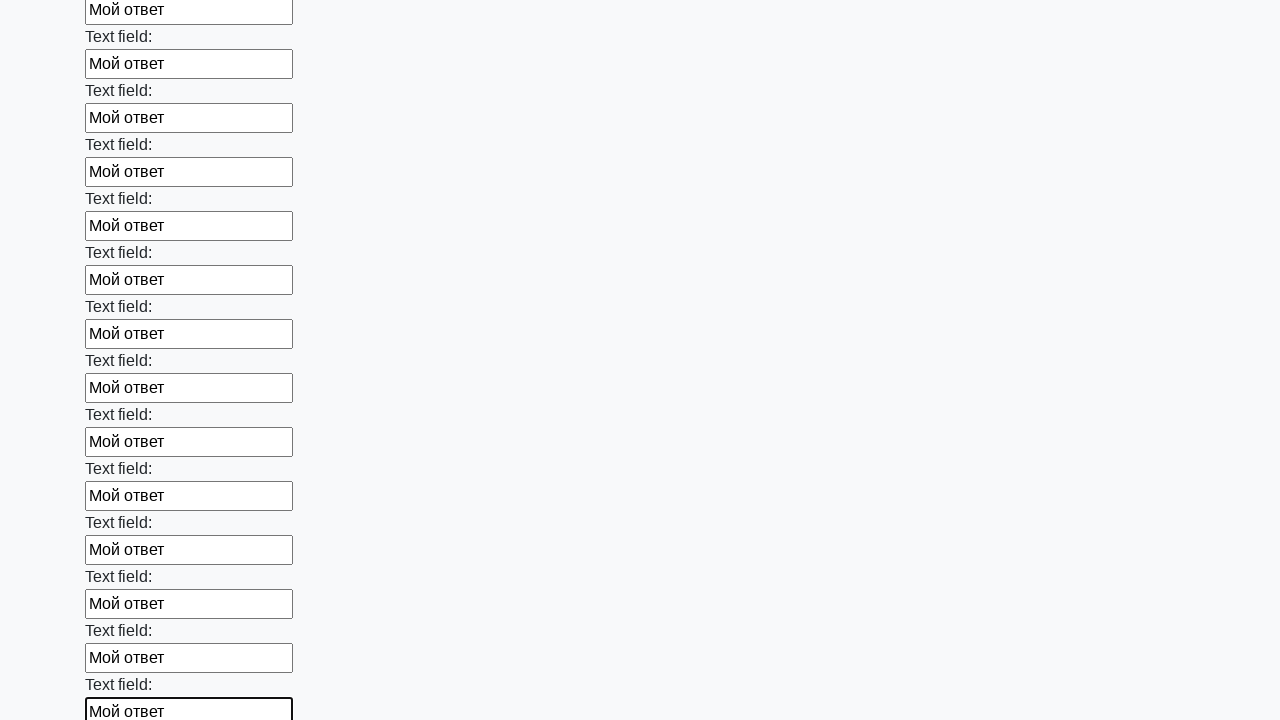

Filled input field with 'Мой ответ' on input >> nth=70
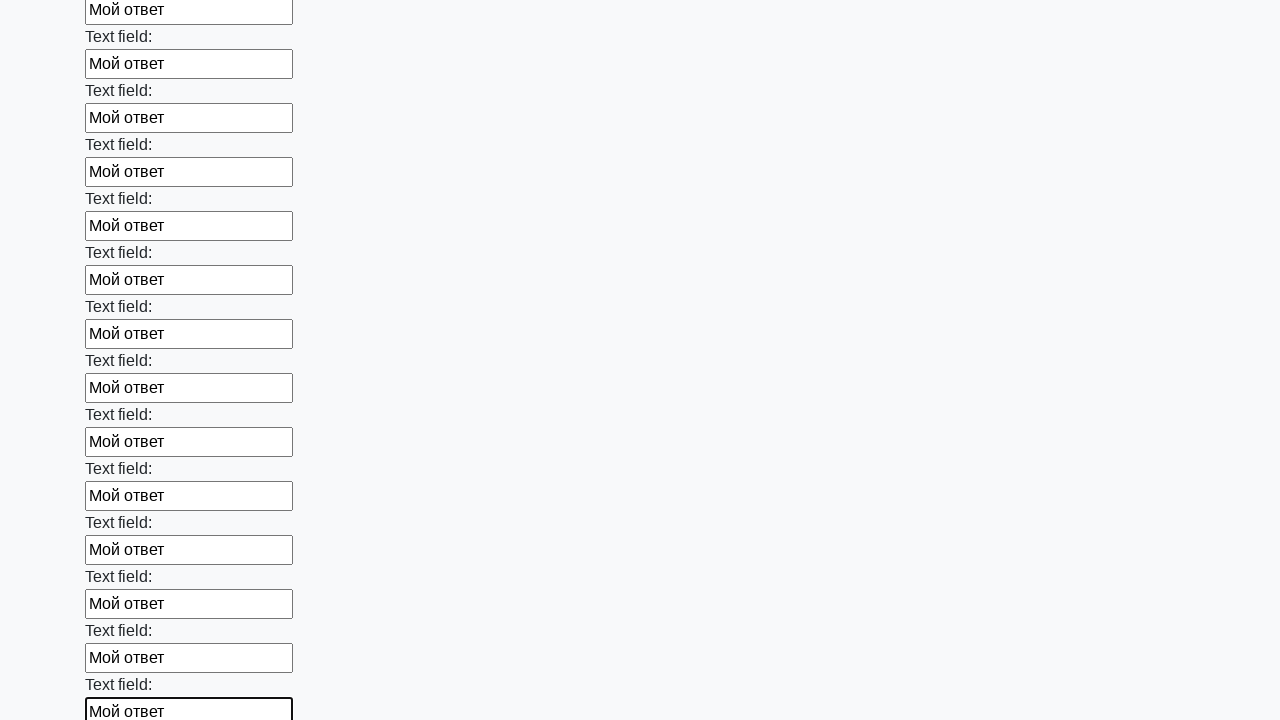

Filled input field with 'Мой ответ' on input >> nth=71
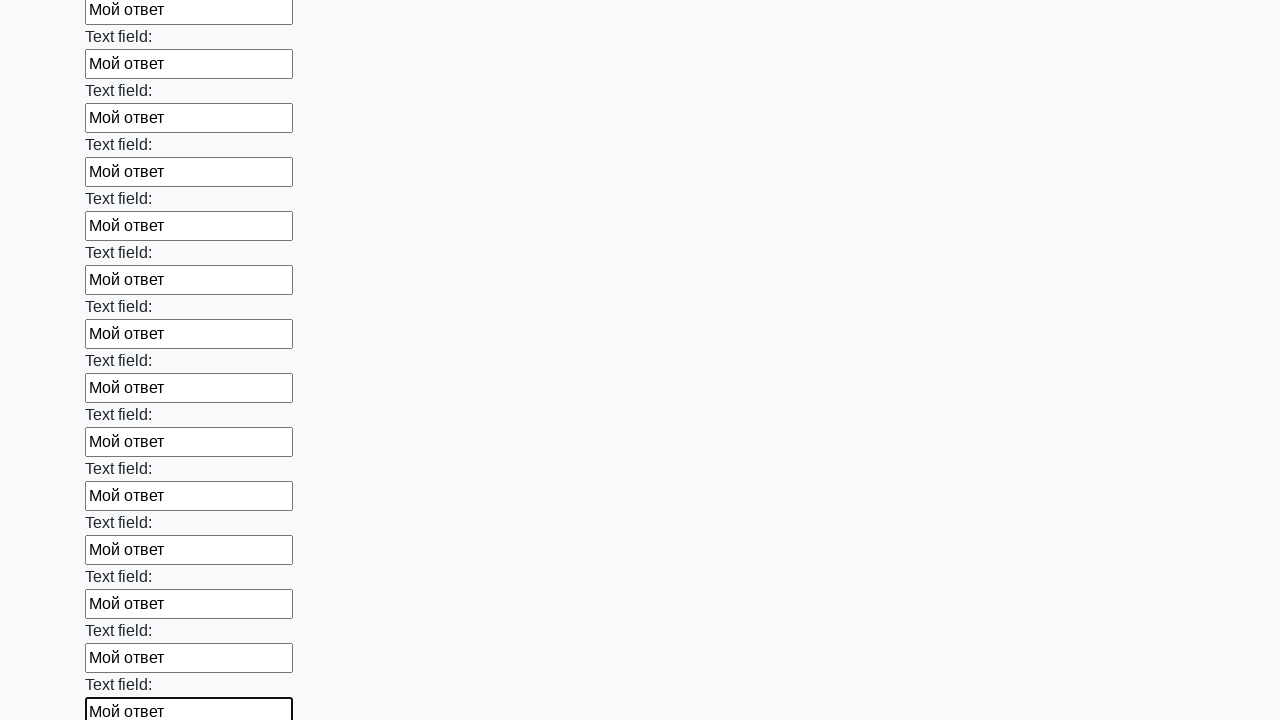

Filled input field with 'Мой ответ' on input >> nth=72
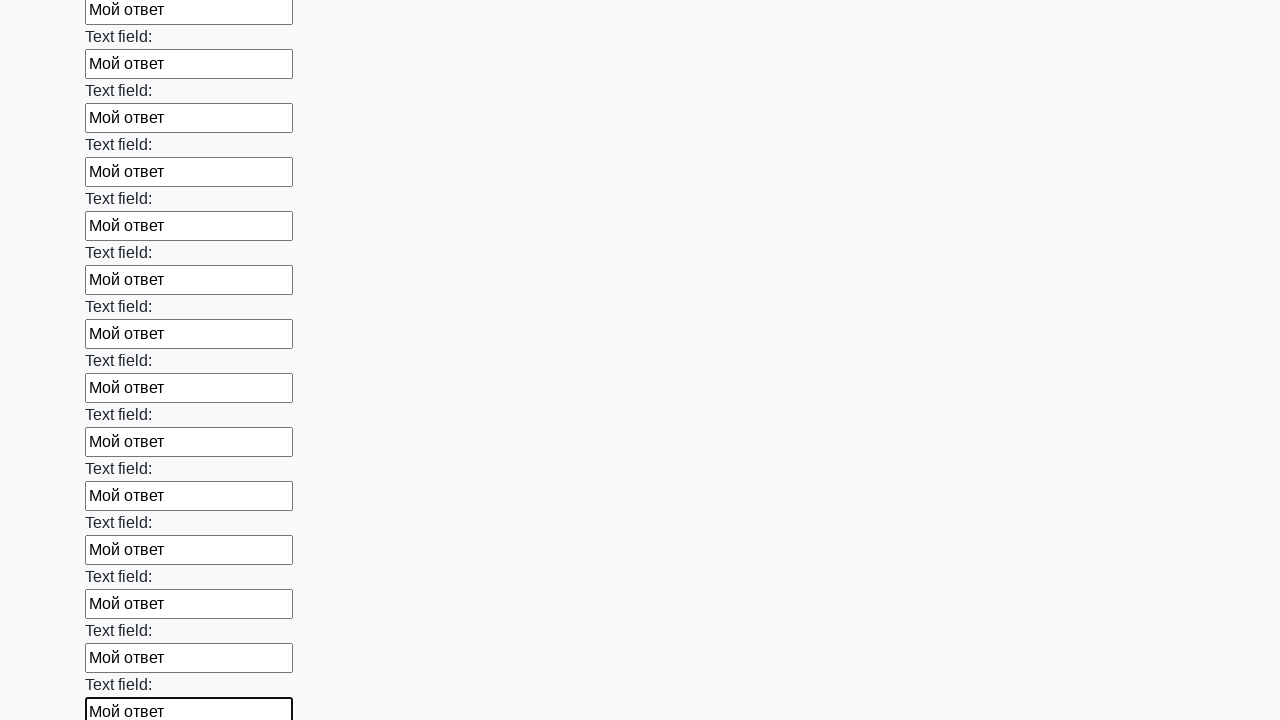

Filled input field with 'Мой ответ' on input >> nth=73
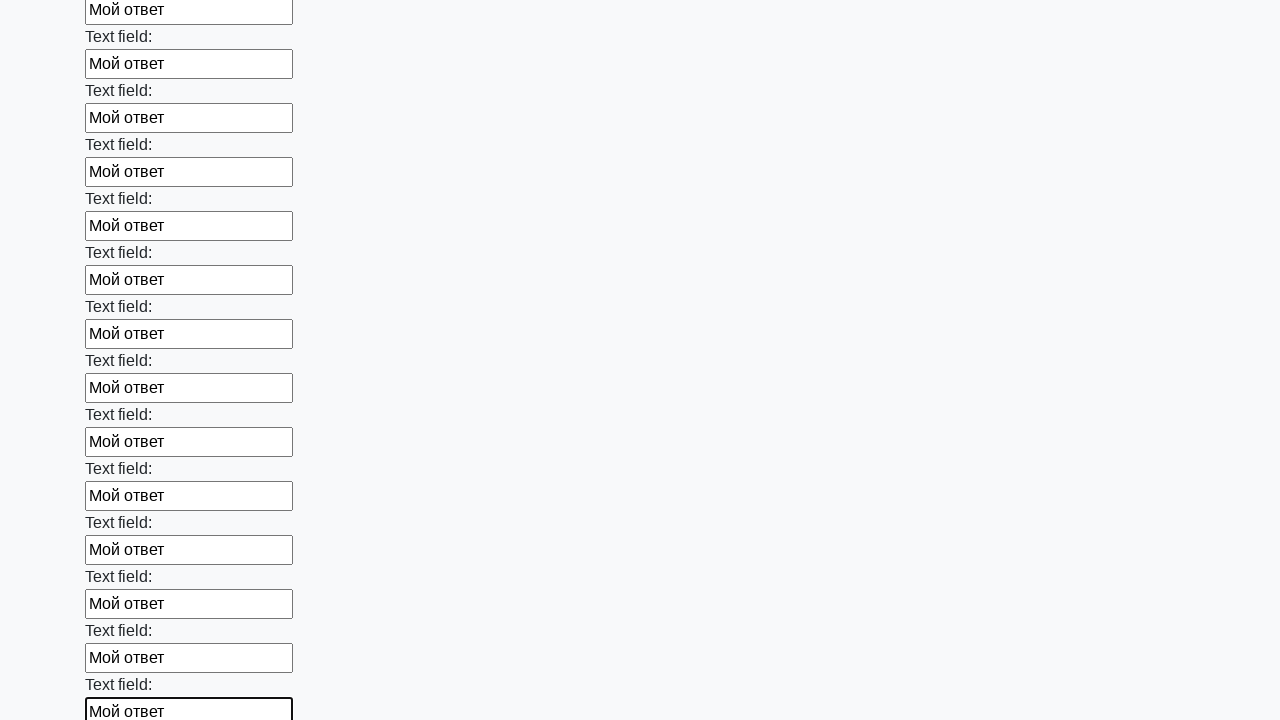

Filled input field with 'Мой ответ' on input >> nth=74
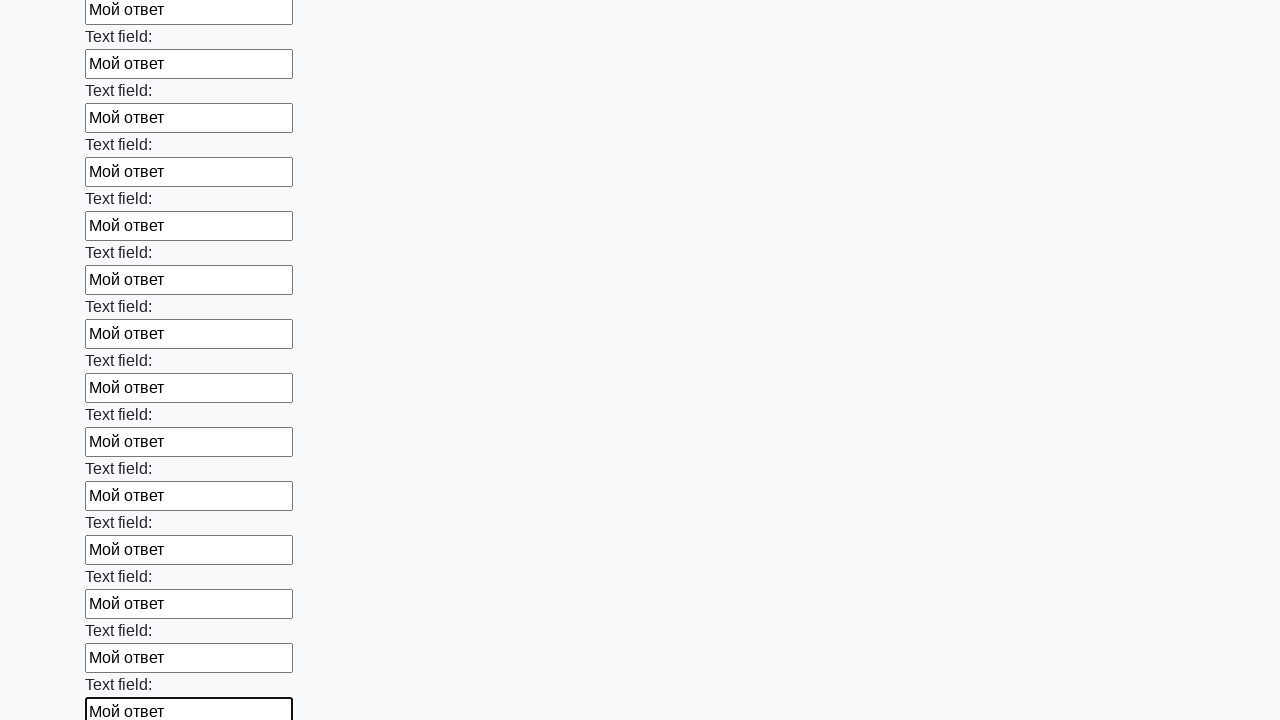

Filled input field with 'Мой ответ' on input >> nth=75
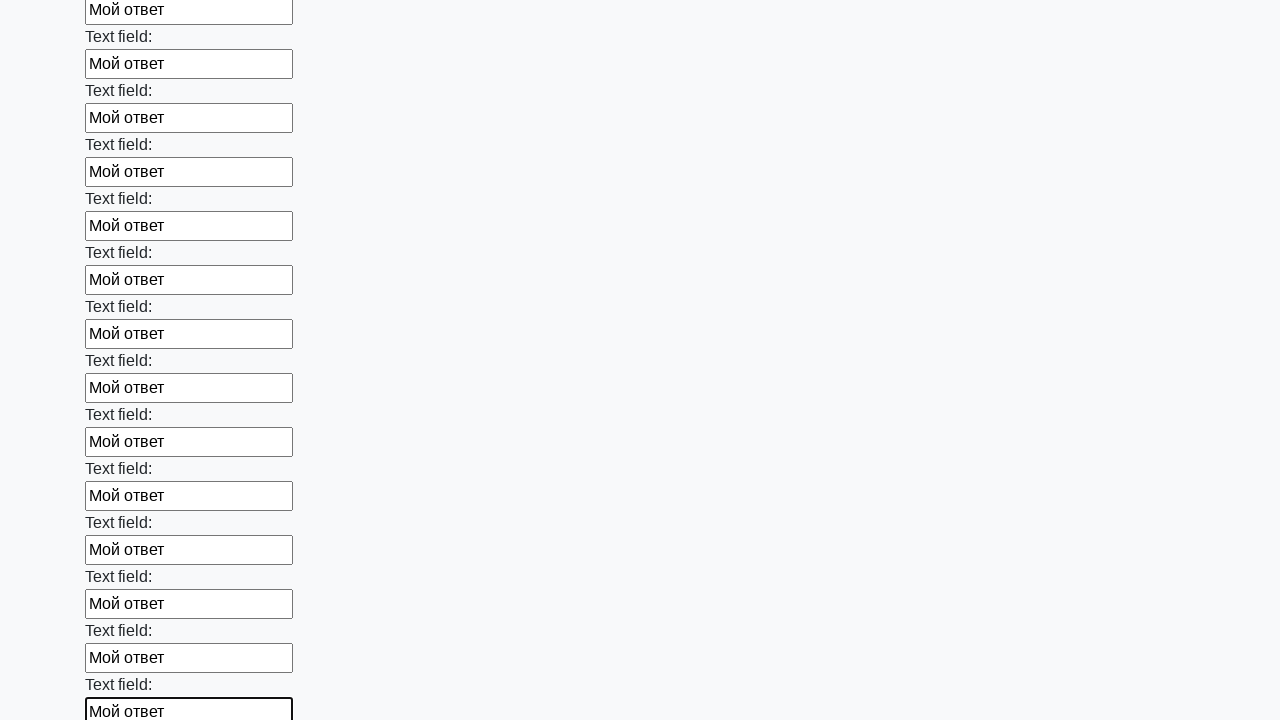

Filled input field with 'Мой ответ' on input >> nth=76
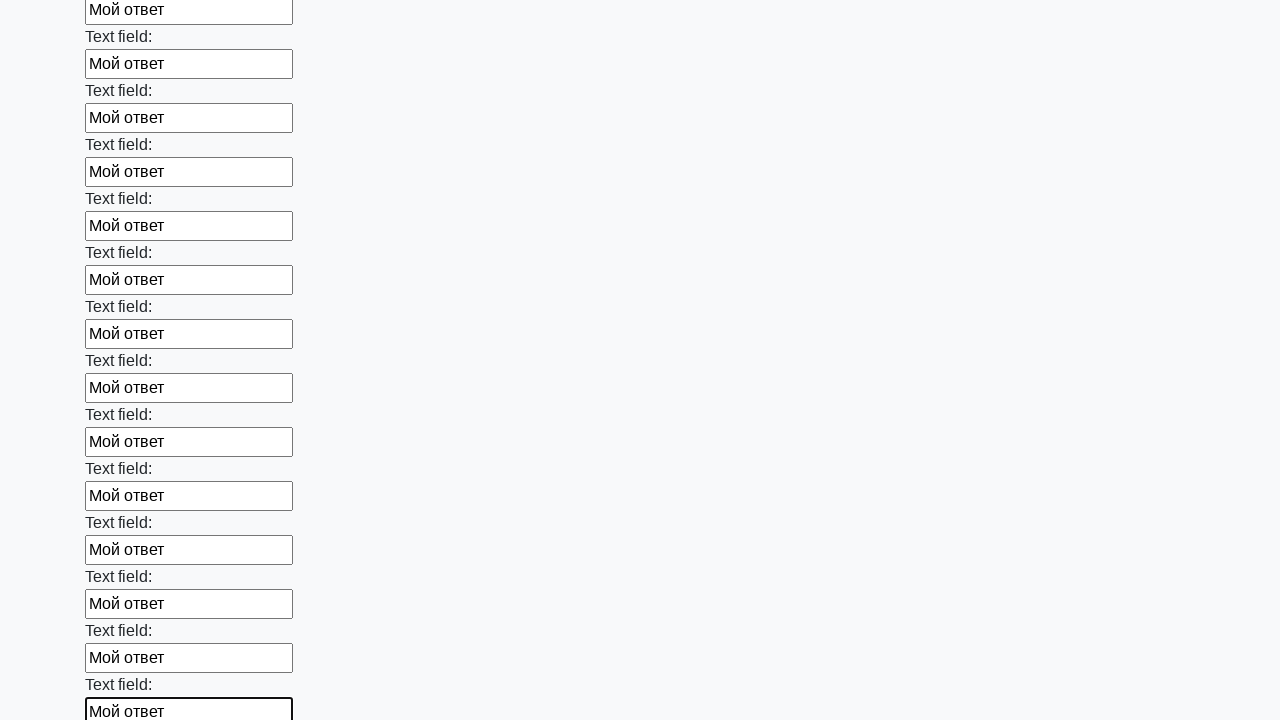

Filled input field with 'Мой ответ' on input >> nth=77
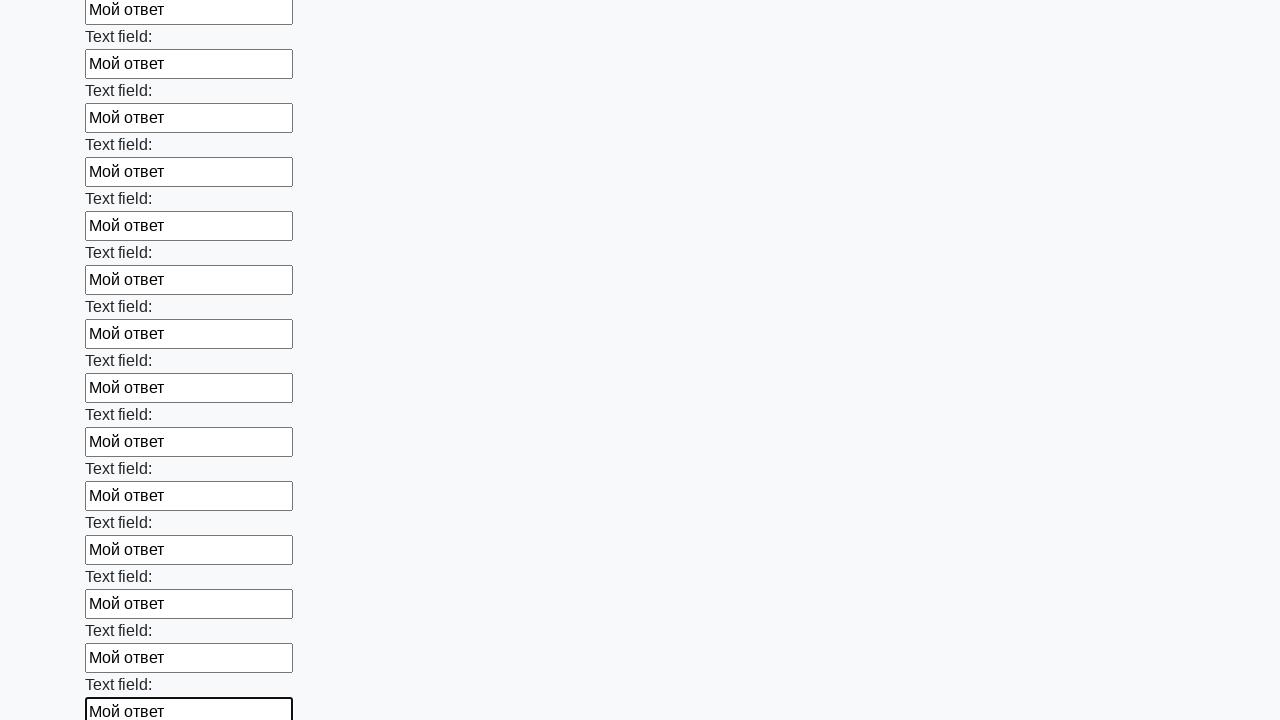

Filled input field with 'Мой ответ' on input >> nth=78
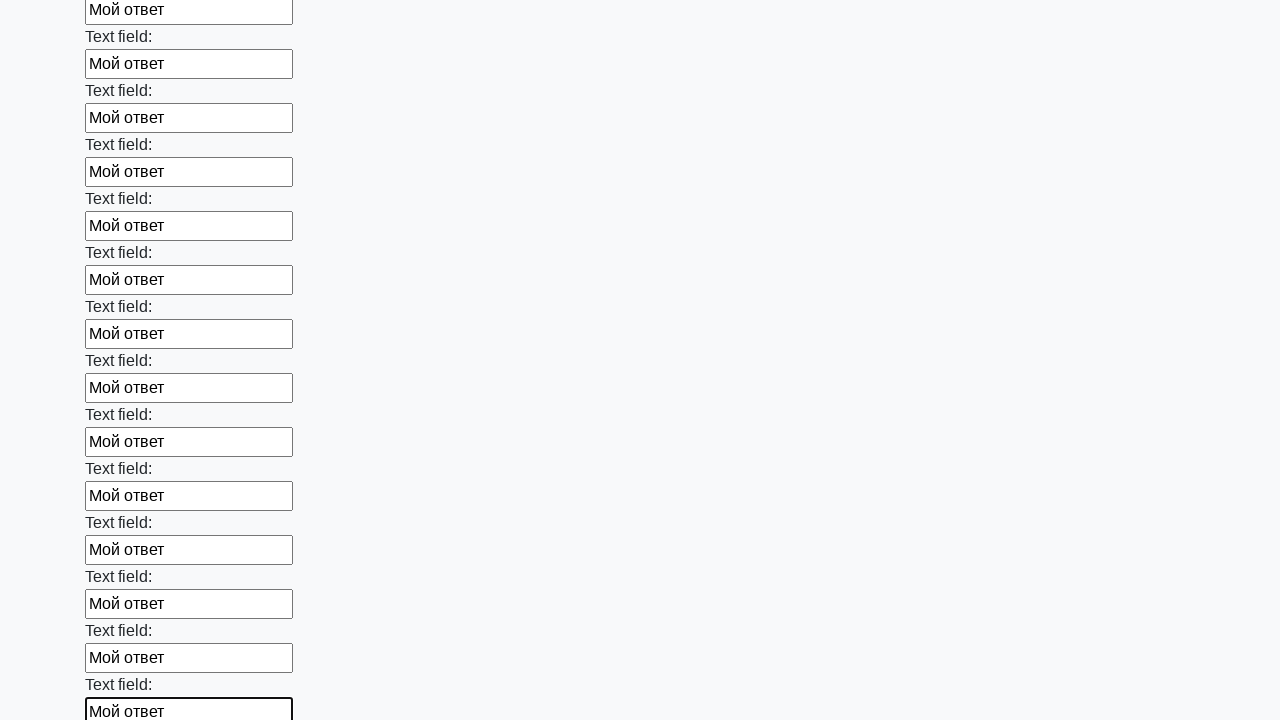

Filled input field with 'Мой ответ' on input >> nth=79
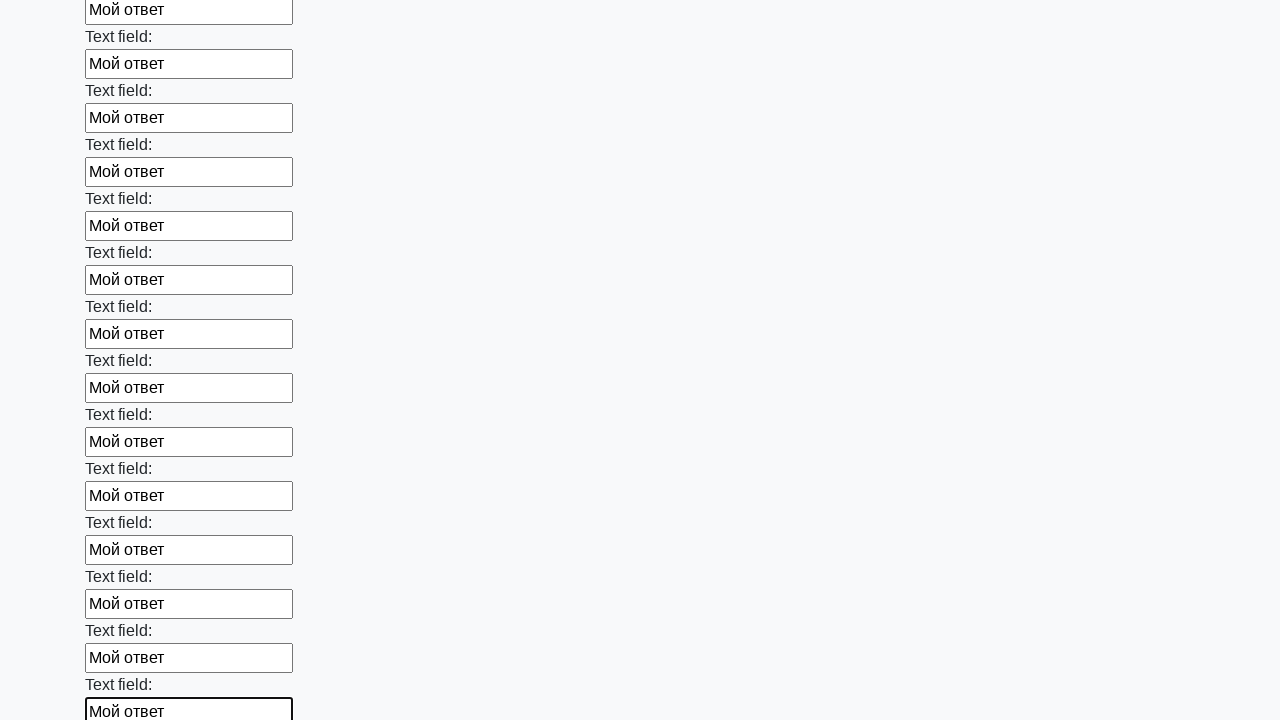

Filled input field with 'Мой ответ' on input >> nth=80
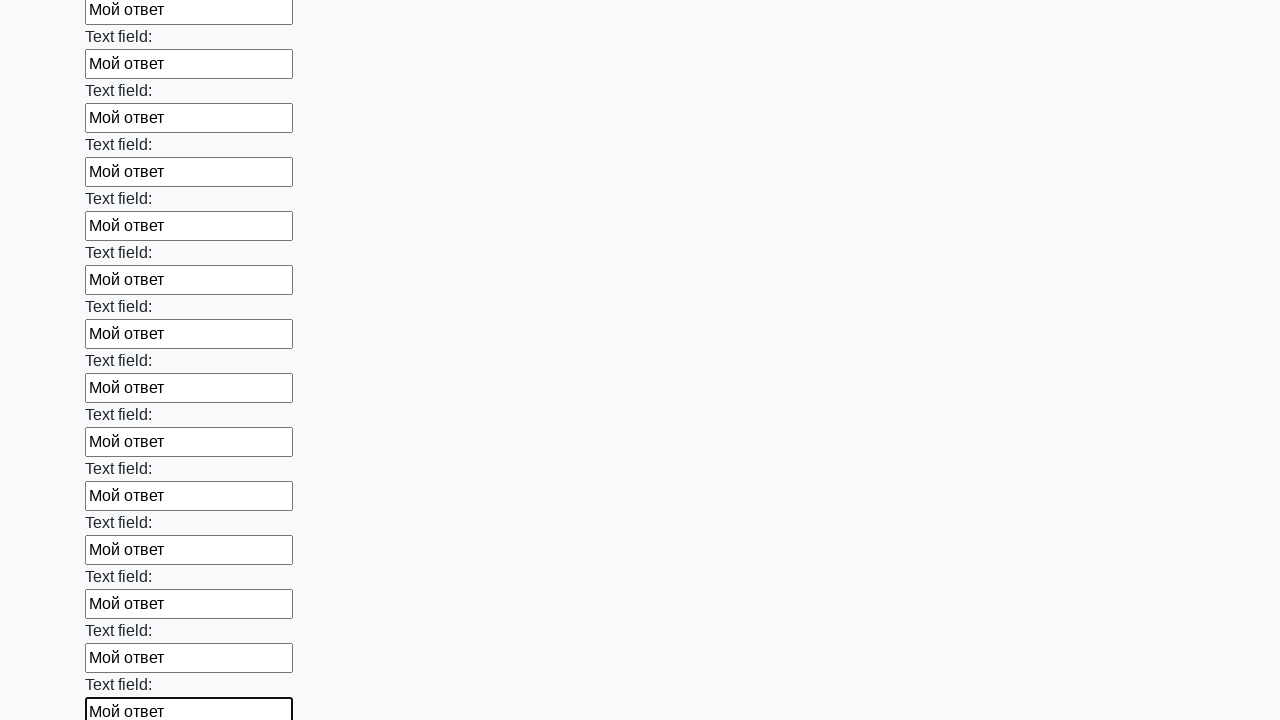

Filled input field with 'Мой ответ' on input >> nth=81
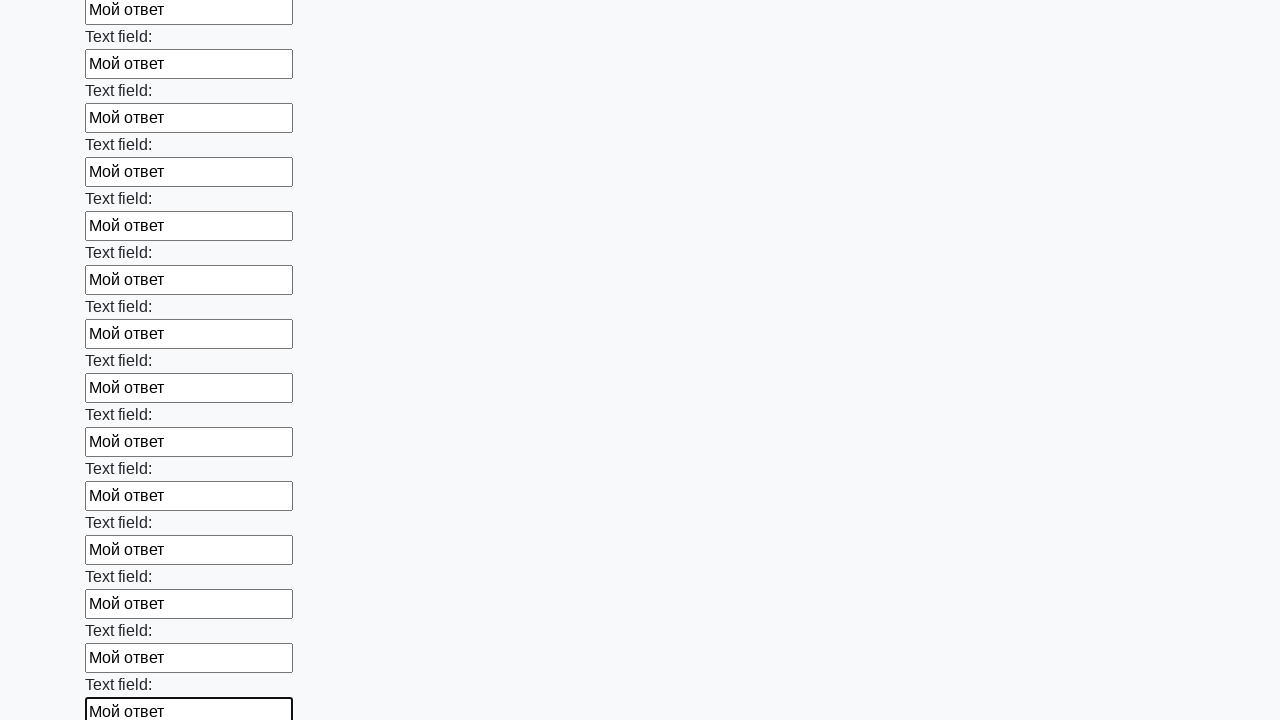

Filled input field with 'Мой ответ' on input >> nth=82
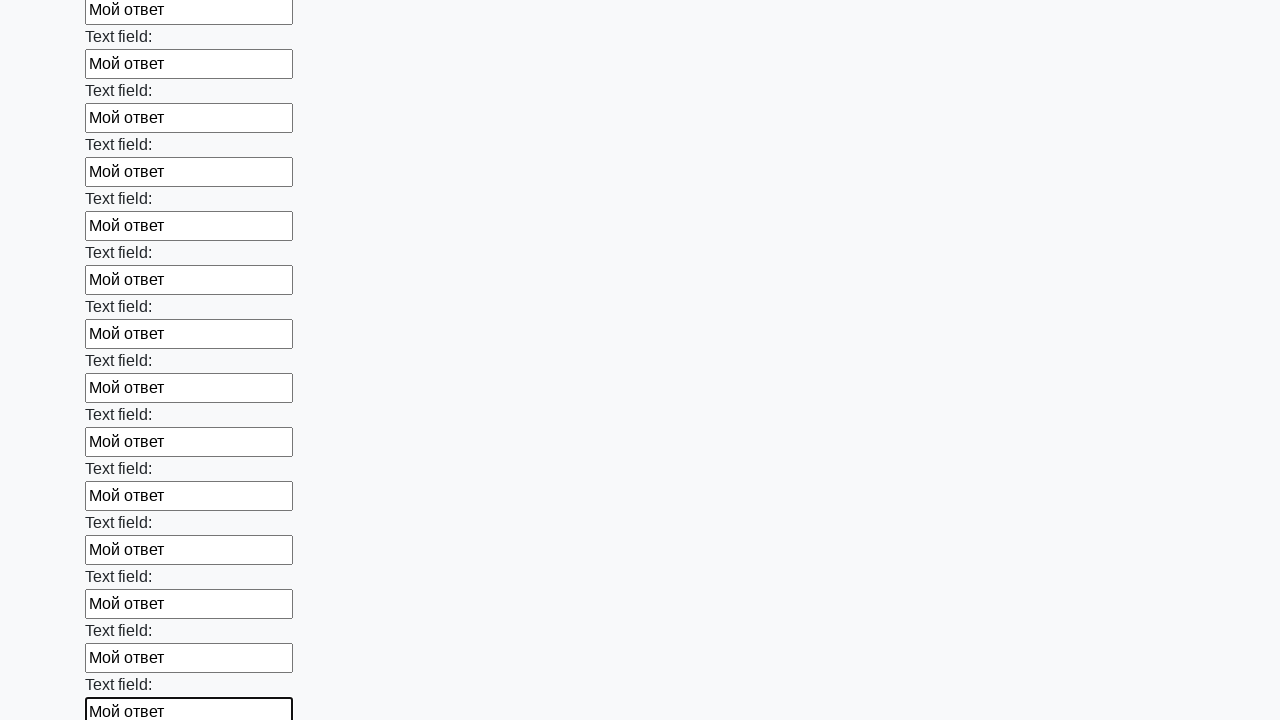

Filled input field with 'Мой ответ' on input >> nth=83
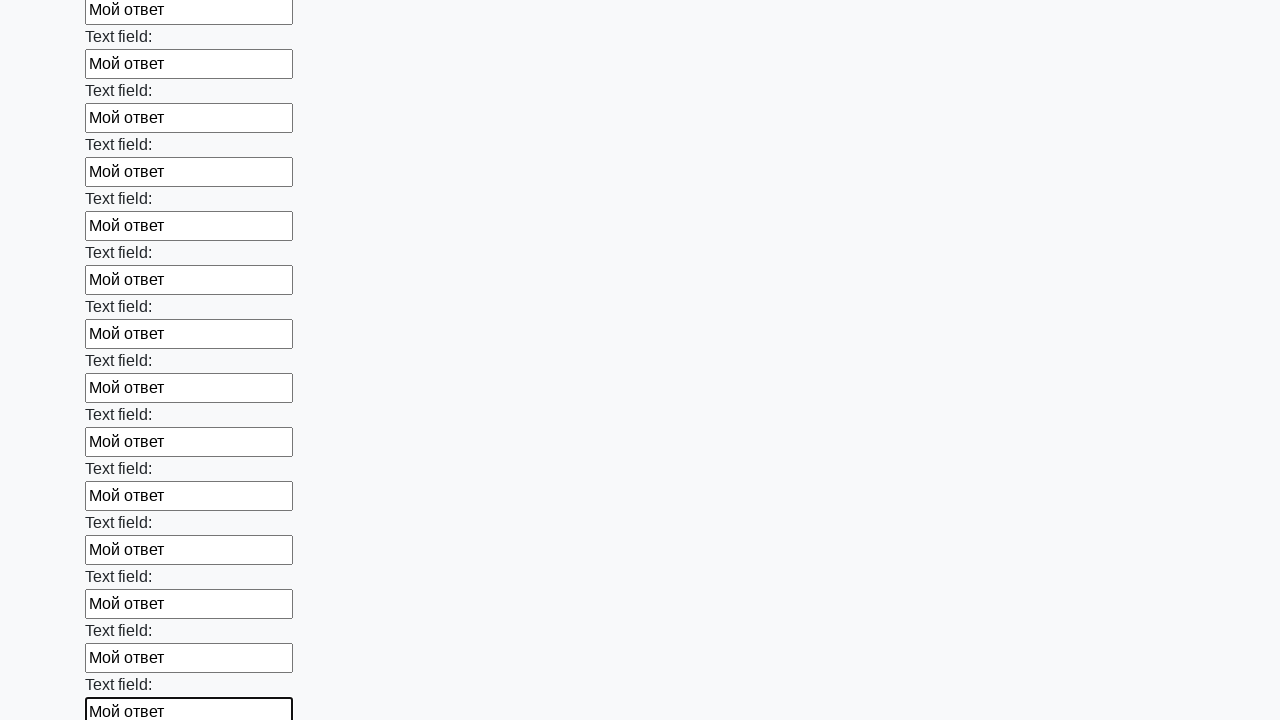

Filled input field with 'Мой ответ' on input >> nth=84
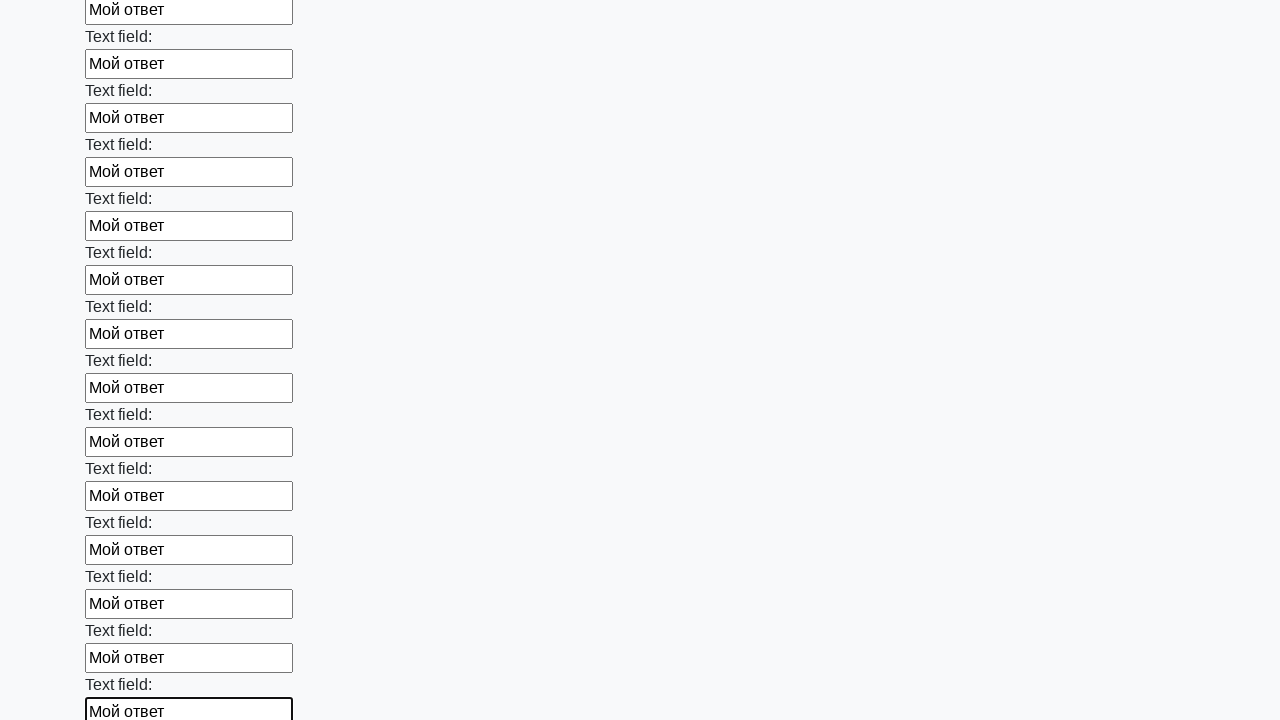

Filled input field with 'Мой ответ' on input >> nth=85
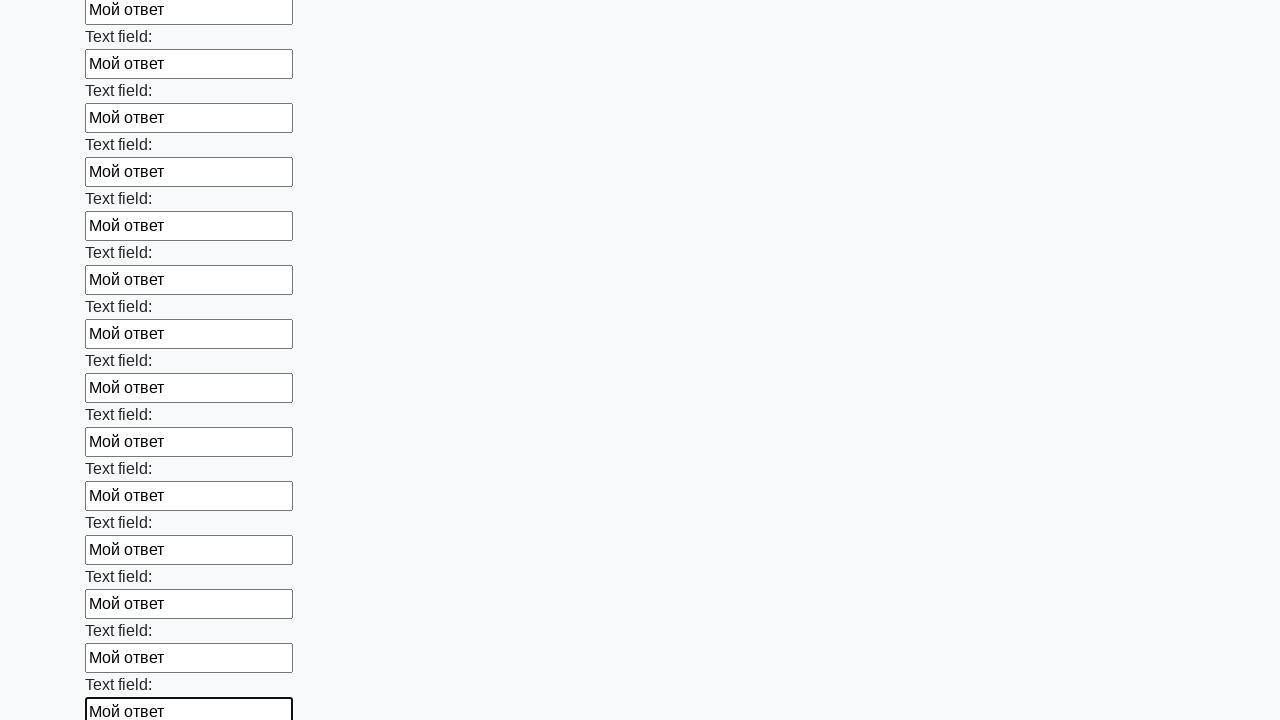

Filled input field with 'Мой ответ' on input >> nth=86
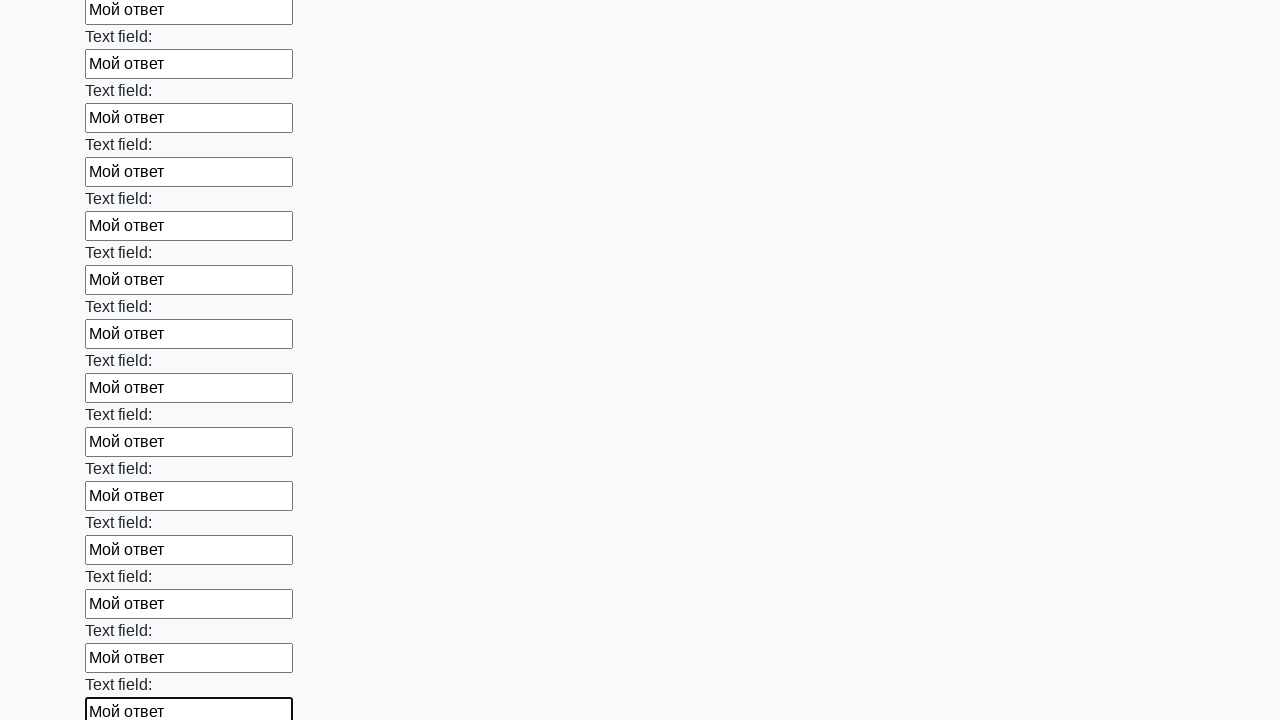

Filled input field with 'Мой ответ' on input >> nth=87
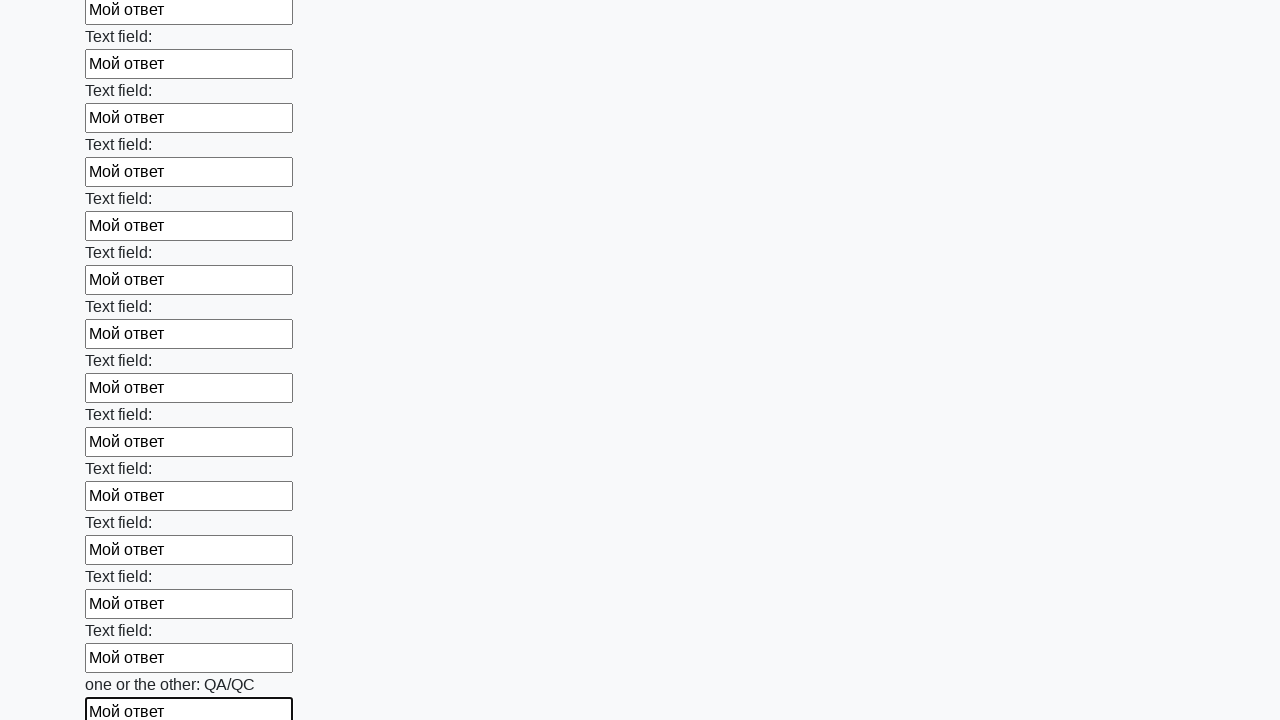

Filled input field with 'Мой ответ' on input >> nth=88
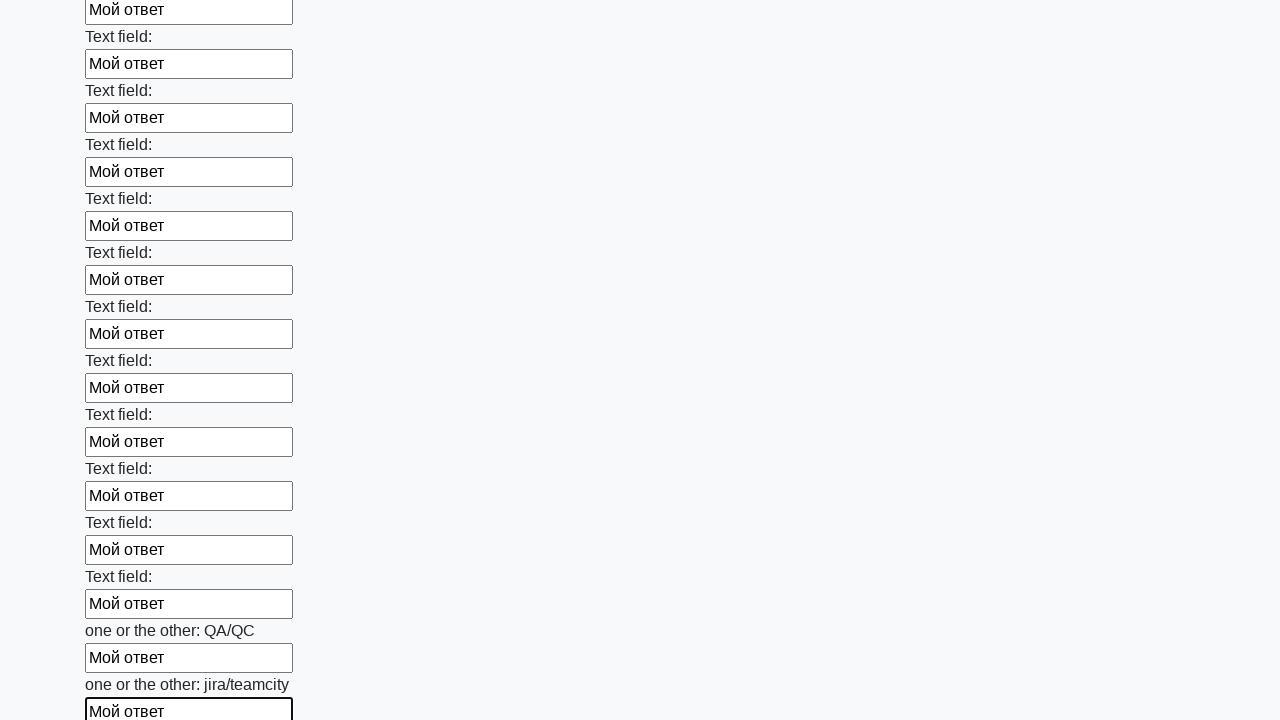

Filled input field with 'Мой ответ' on input >> nth=89
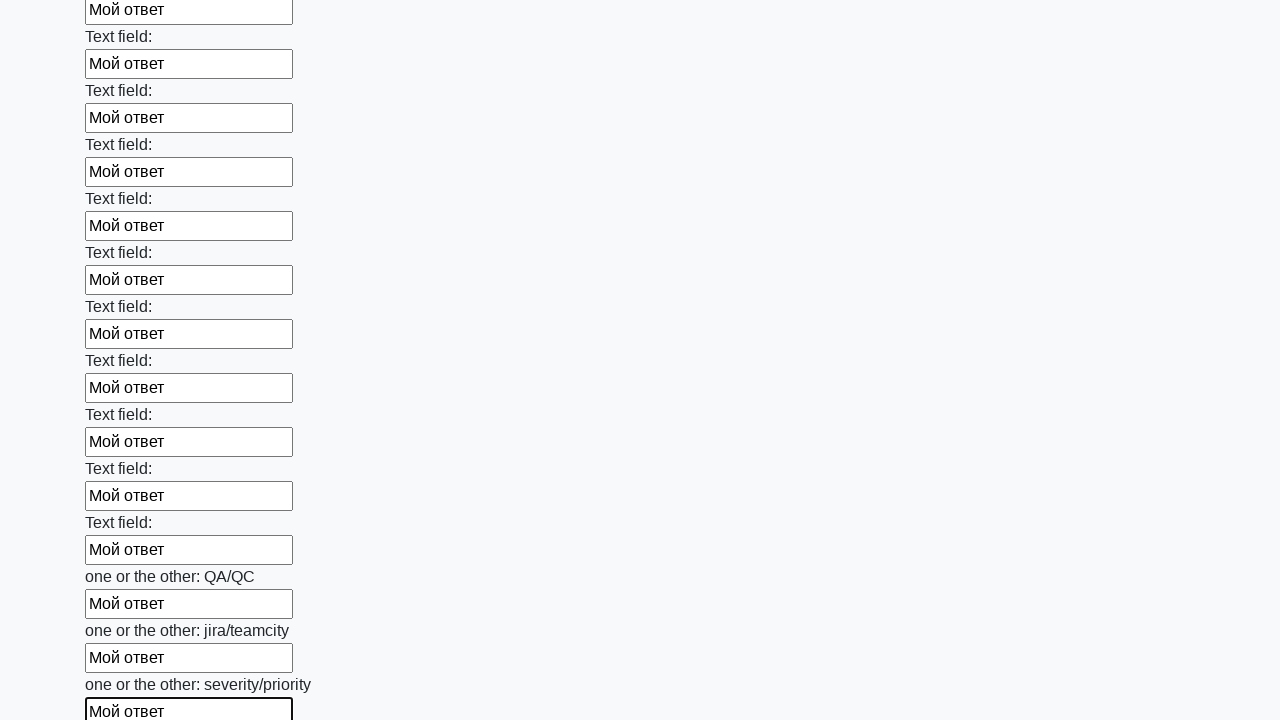

Filled input field with 'Мой ответ' on input >> nth=90
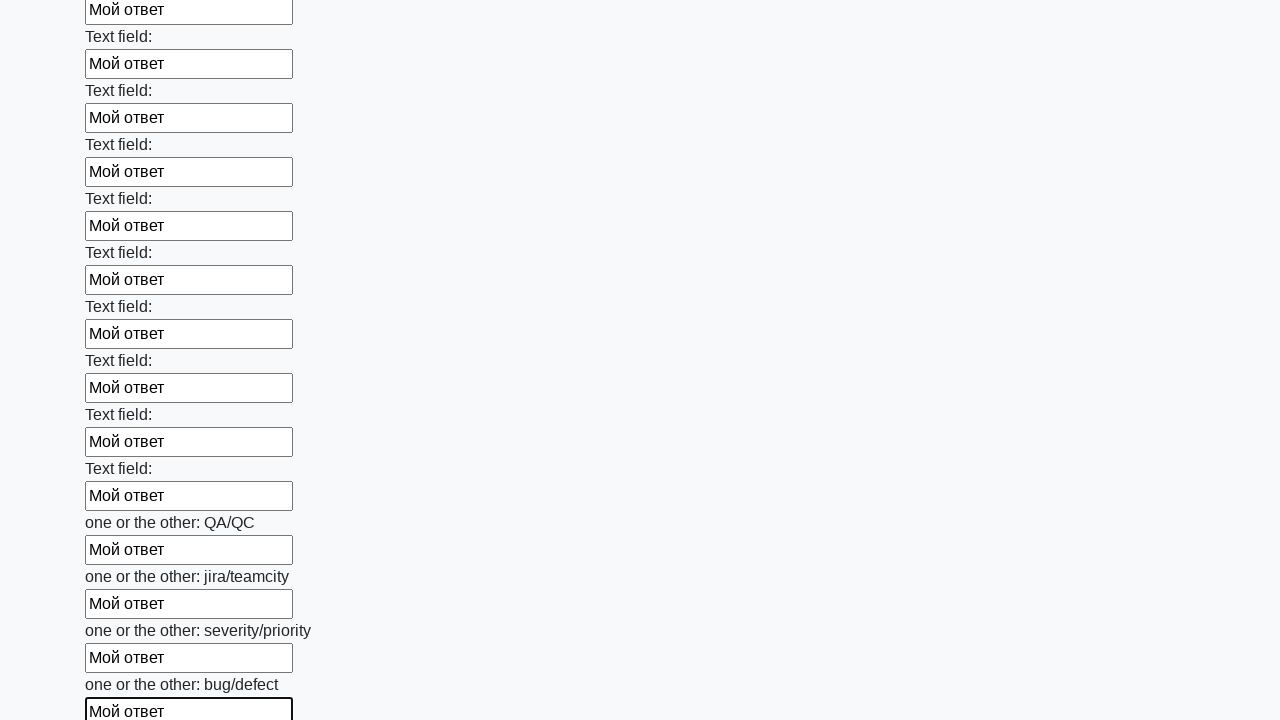

Filled input field with 'Мой ответ' on input >> nth=91
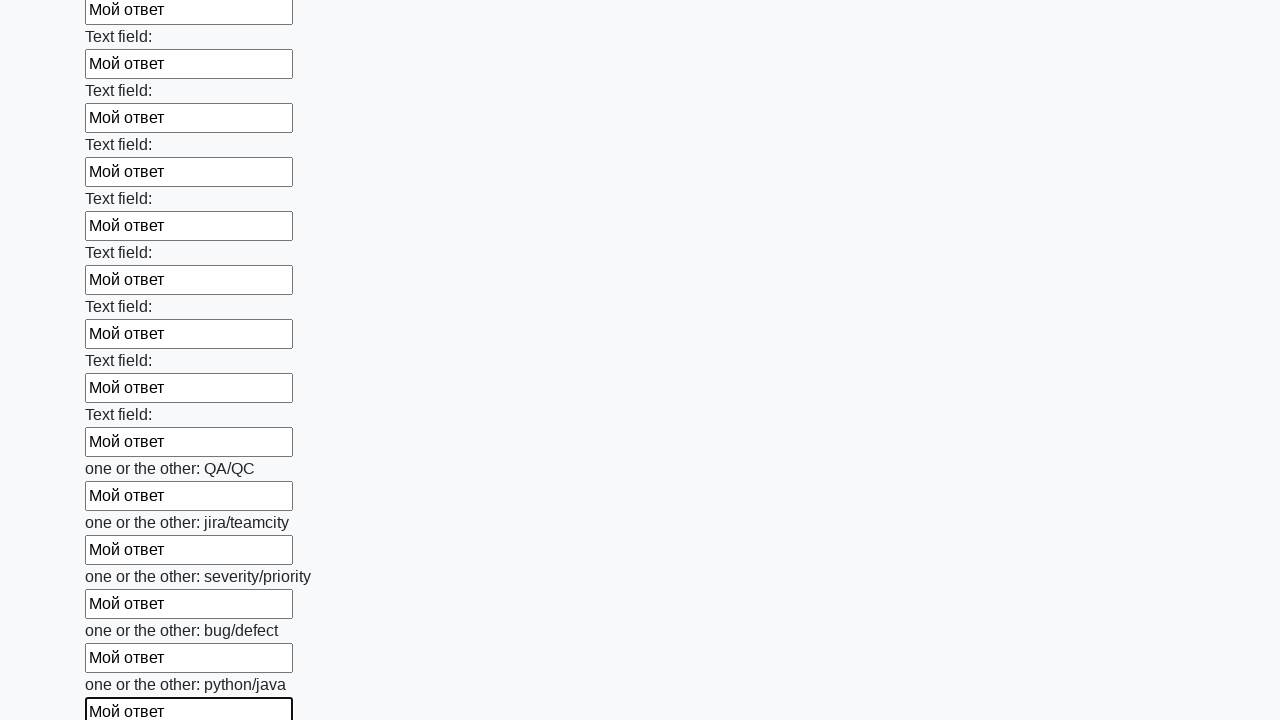

Filled input field with 'Мой ответ' on input >> nth=92
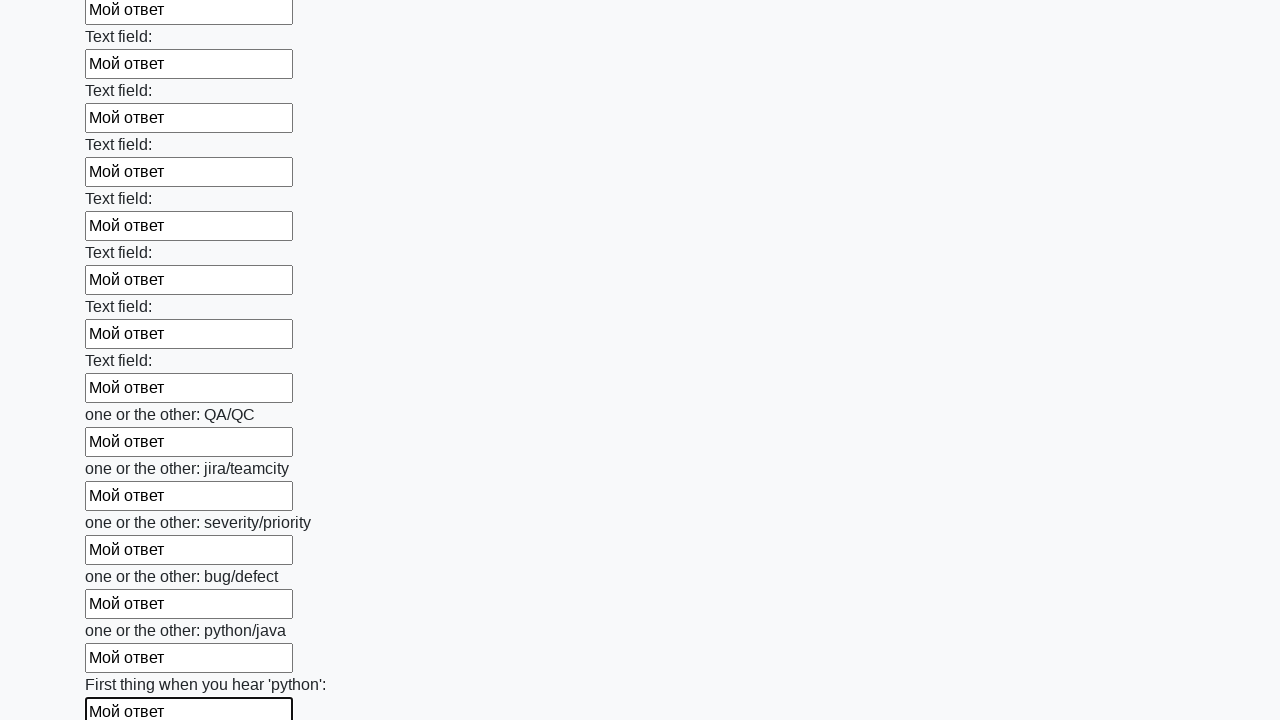

Filled input field with 'Мой ответ' on input >> nth=93
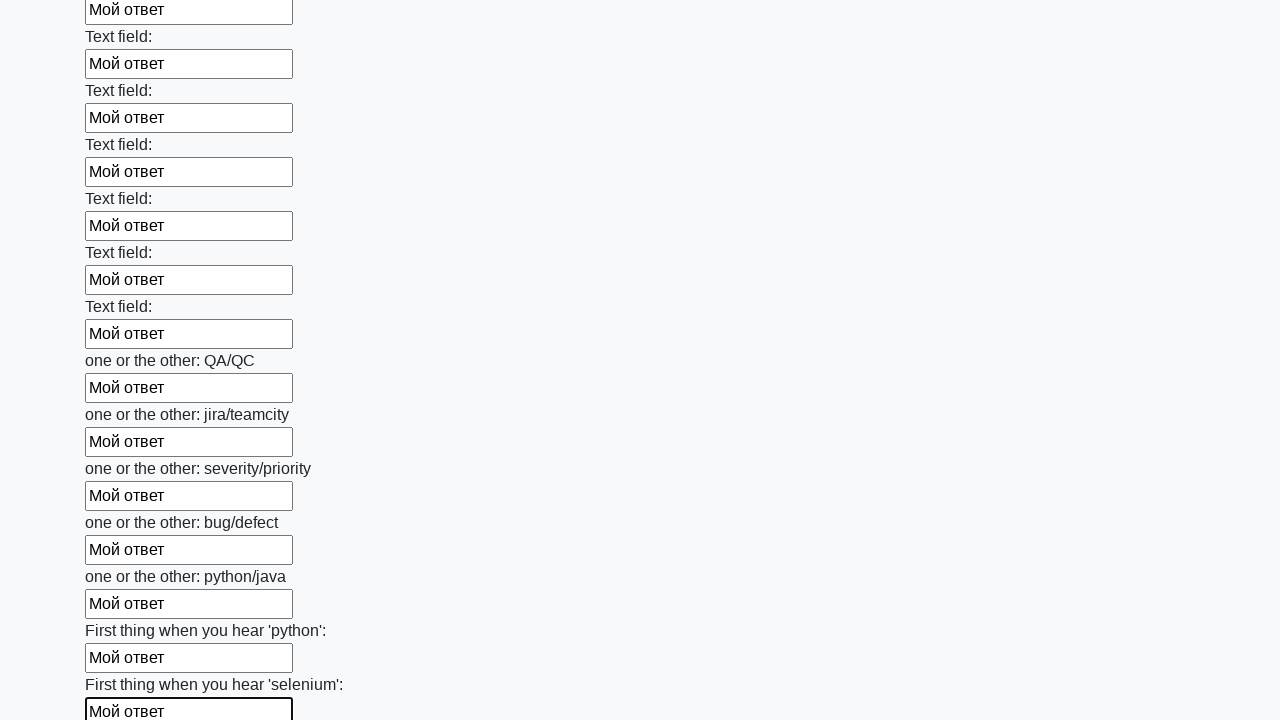

Filled input field with 'Мой ответ' on input >> nth=94
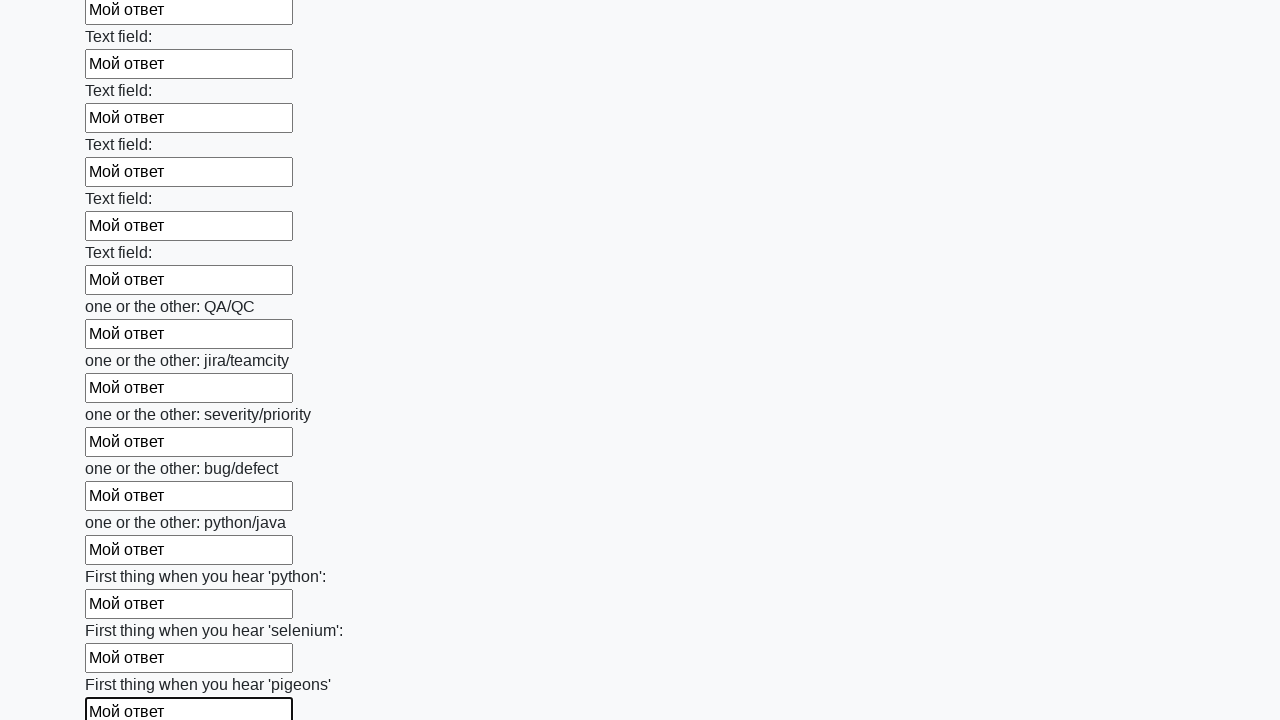

Filled input field with 'Мой ответ' on input >> nth=95
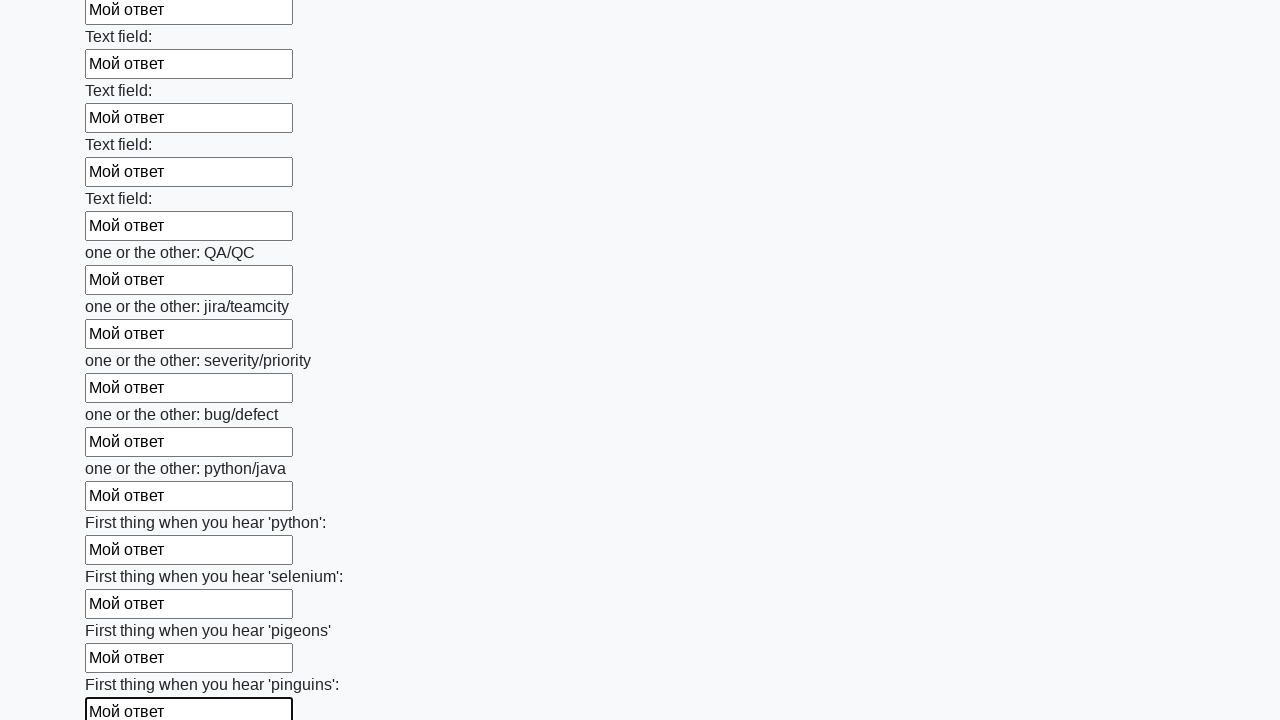

Filled input field with 'Мой ответ' on input >> nth=96
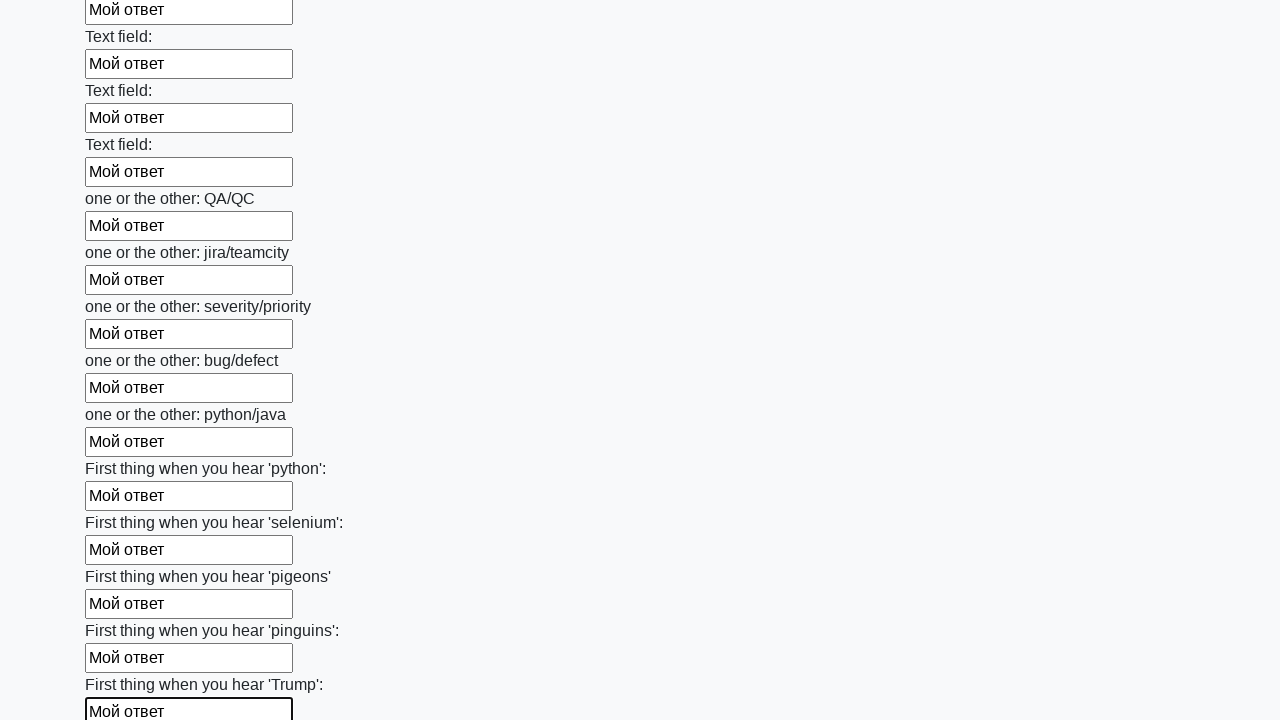

Filled input field with 'Мой ответ' on input >> nth=97
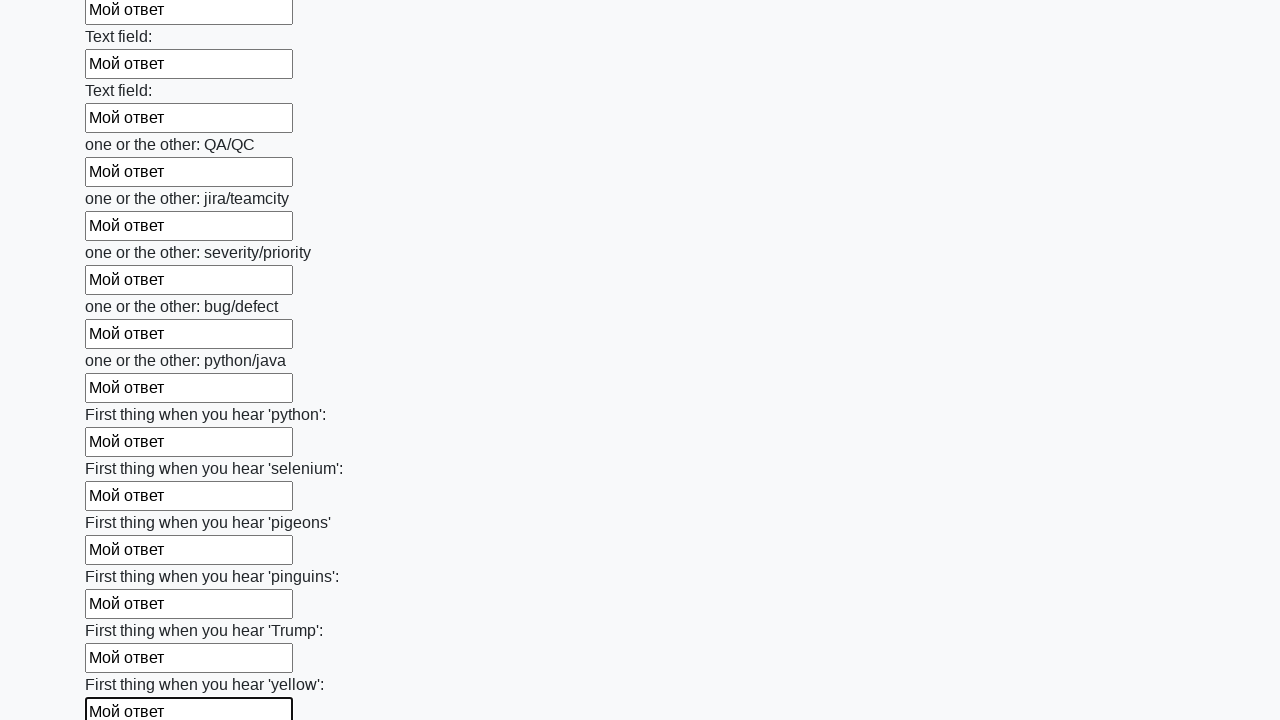

Filled input field with 'Мой ответ' on input >> nth=98
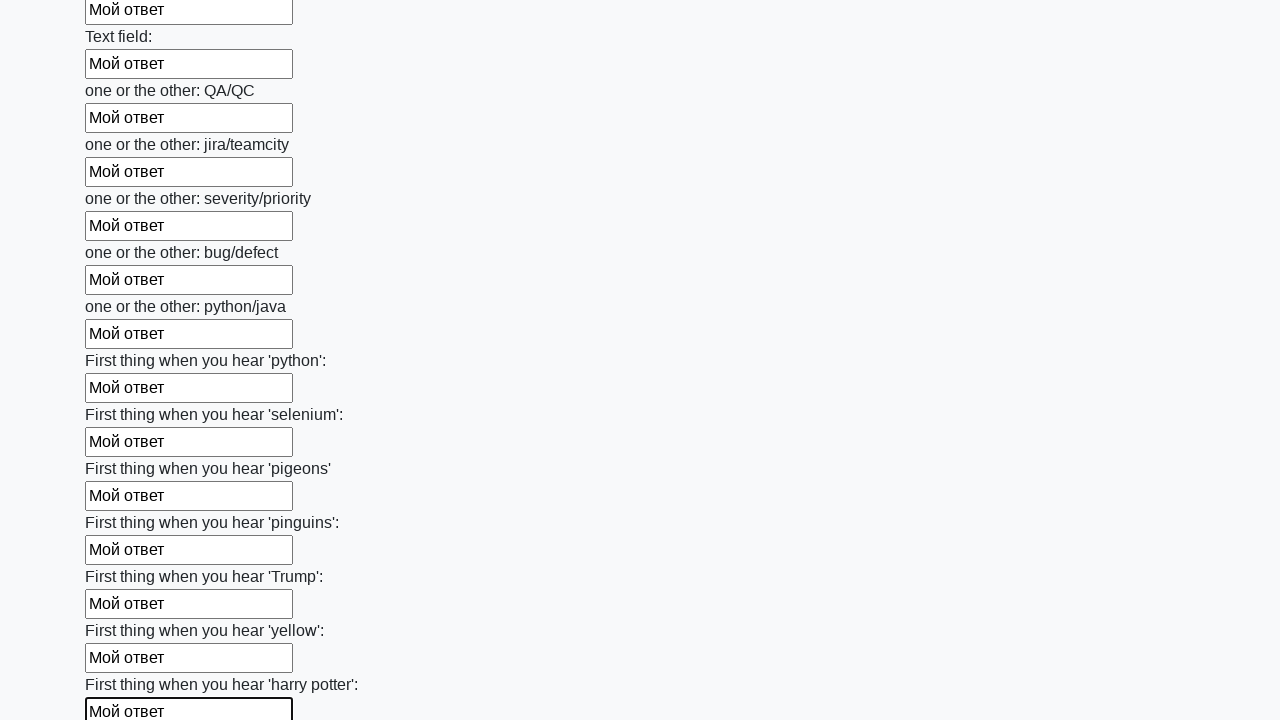

Filled input field with 'Мой ответ' on input >> nth=99
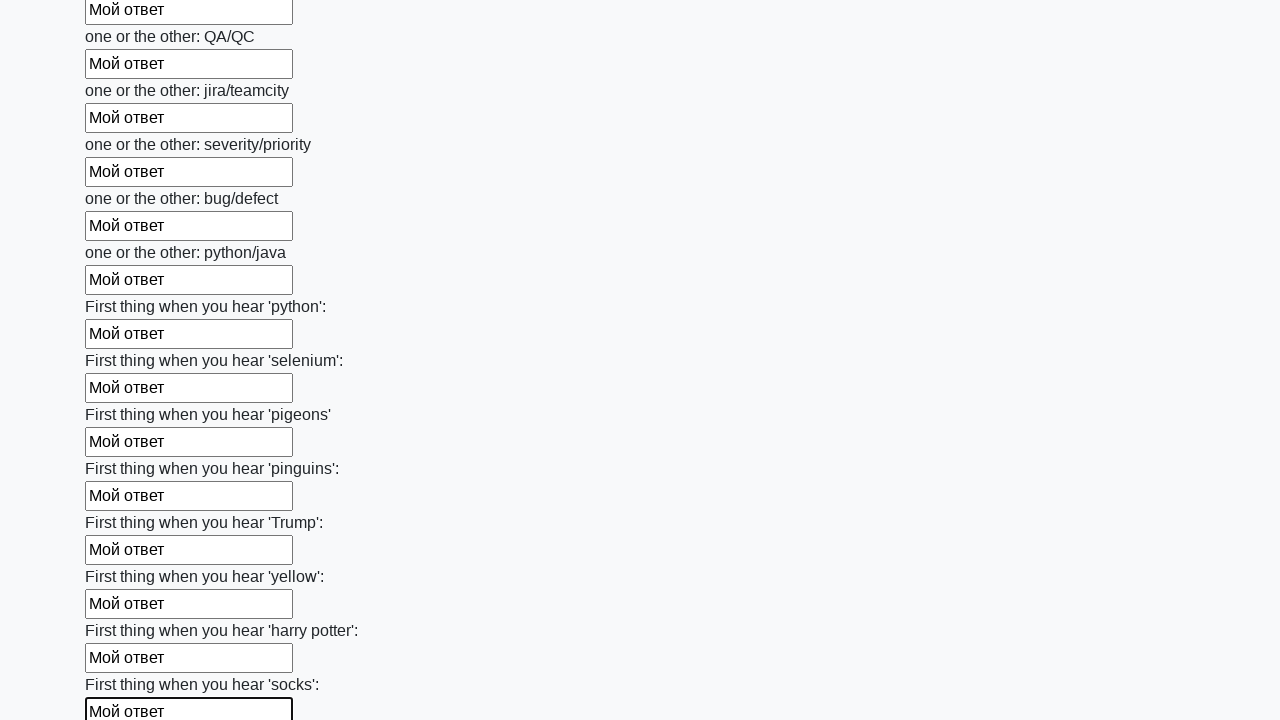

Clicked submit button to submit the form at (123, 611) on button.btn
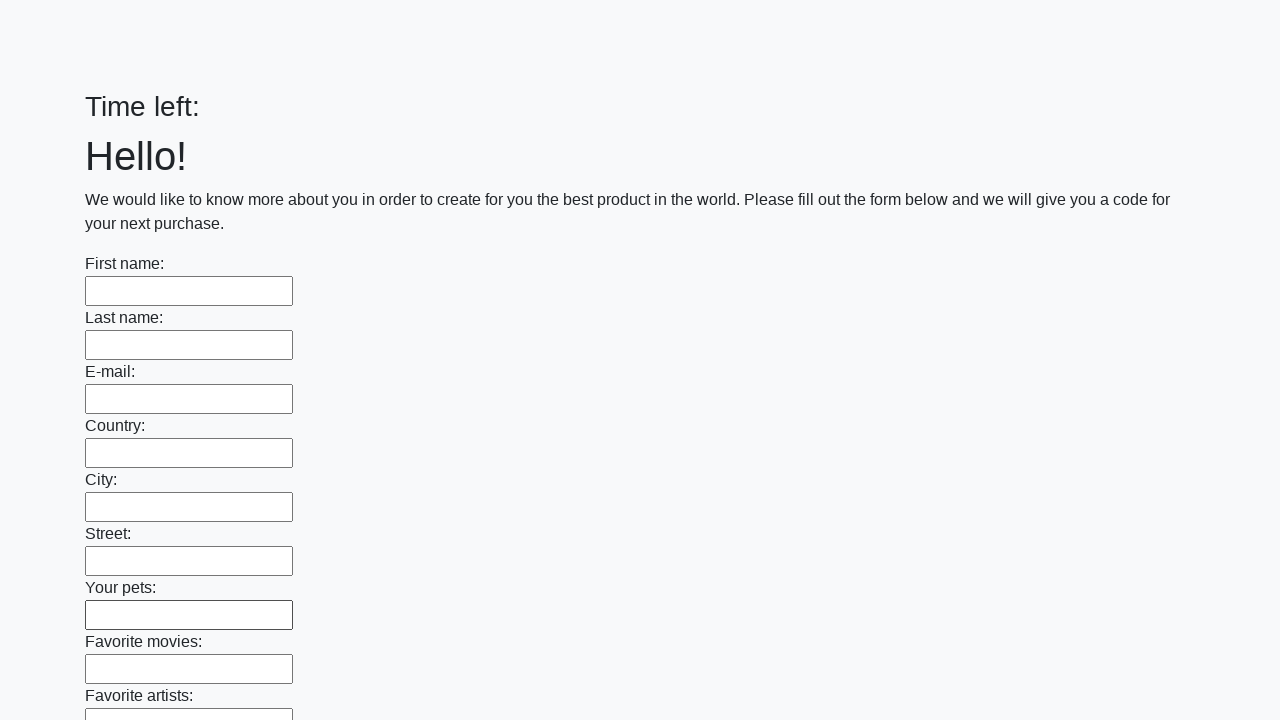

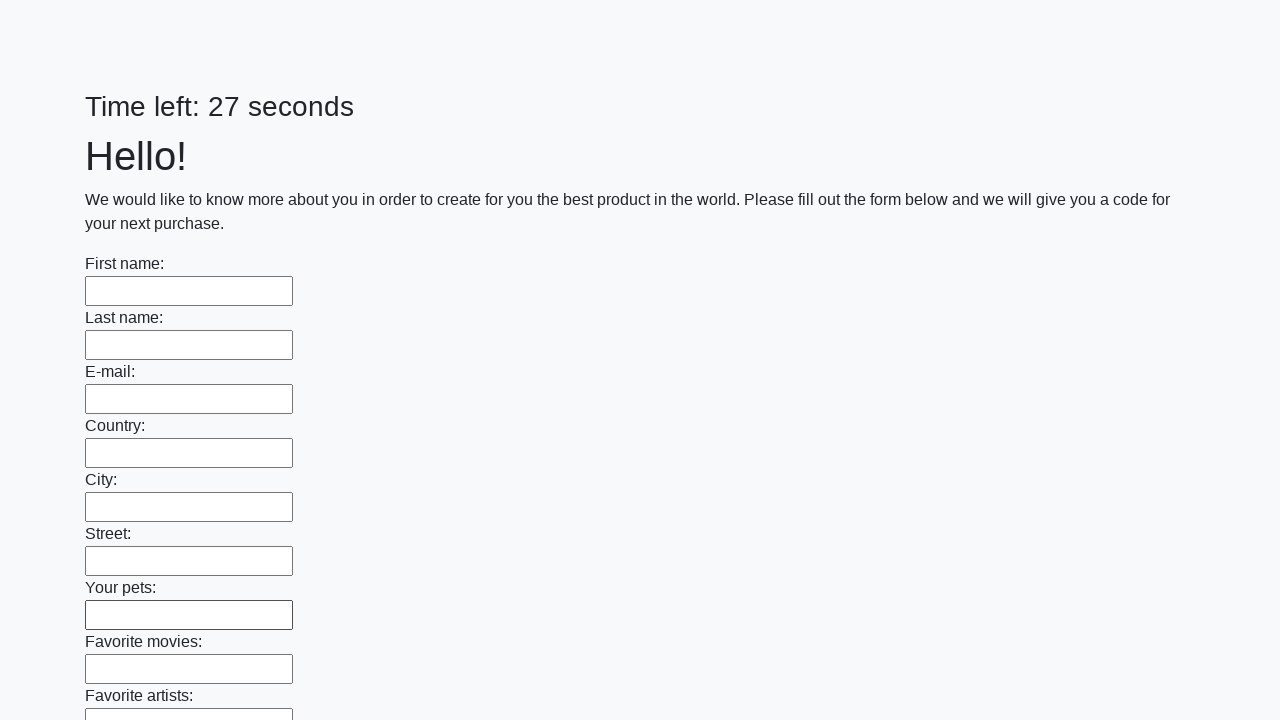